Fills out a Google Form by randomly selecting options for each multiple-choice question and submitting the form

Starting URL: https://docs.google.com/forms/d/e/1FAIpQLSeG_hjjalfPzCFvS_pBT6FYnj5URYeMmCkIooOq0DbXA6LDXg/viewform

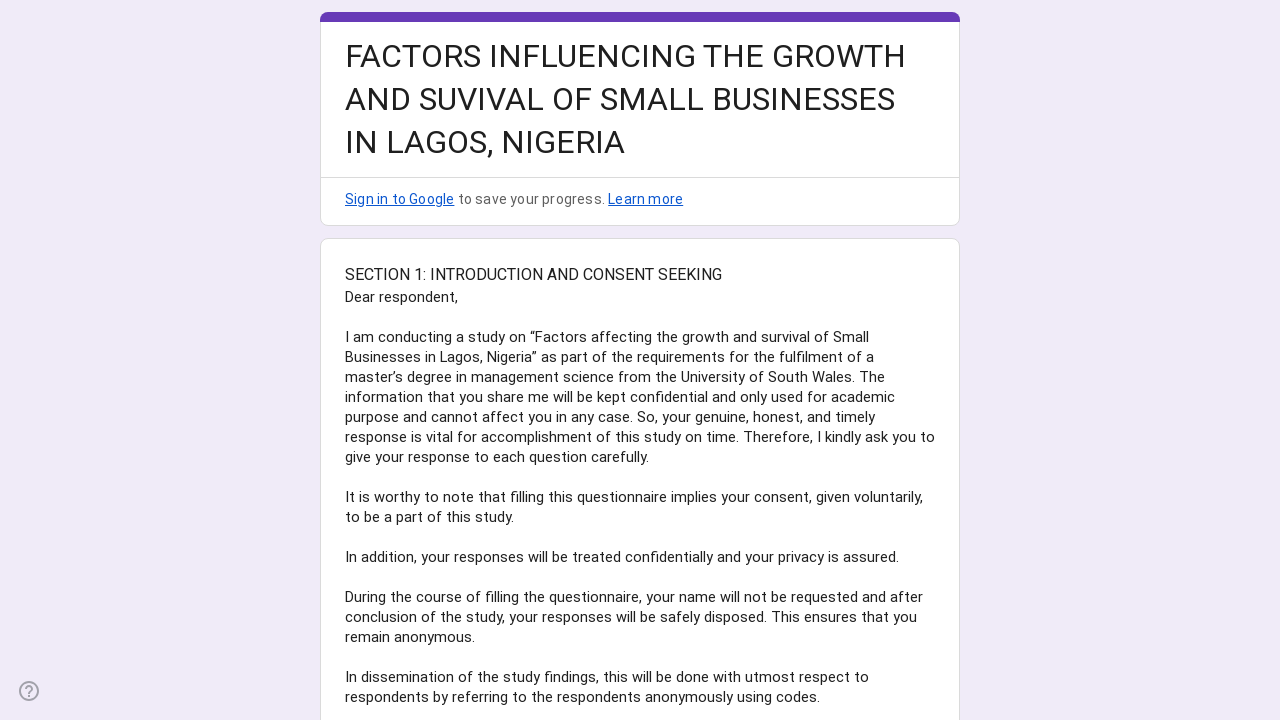

Waited for form questions to load
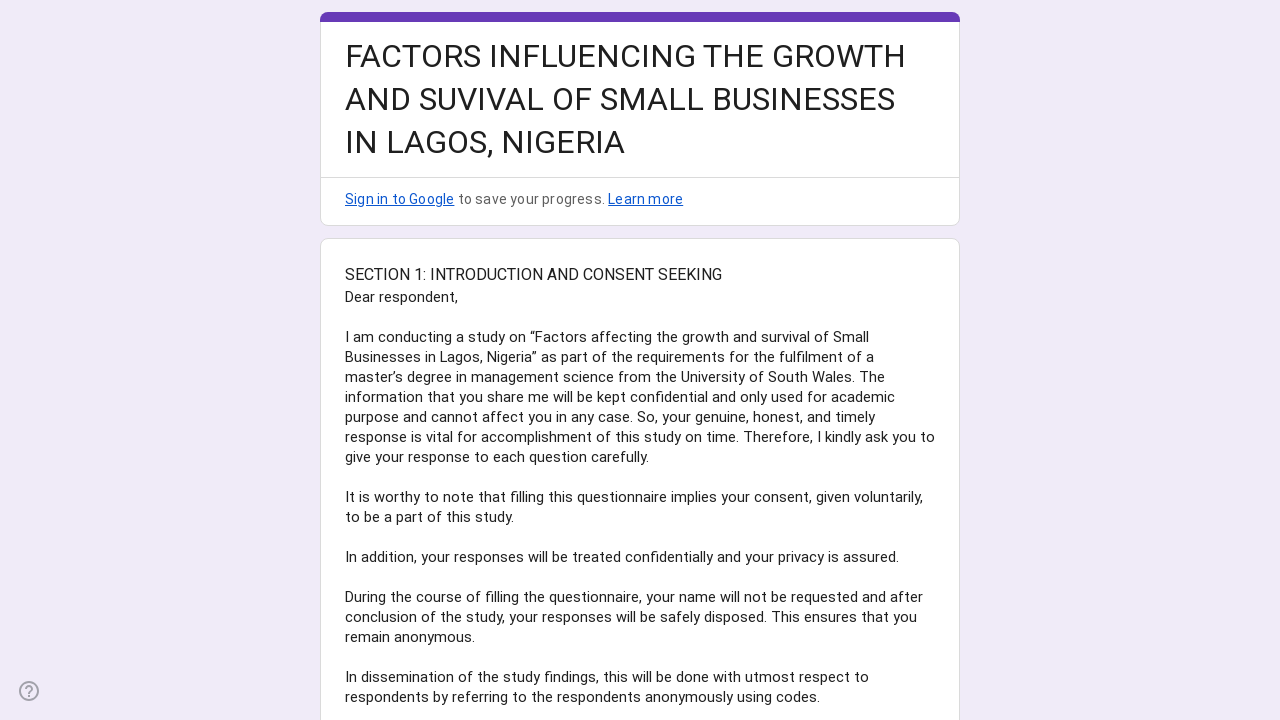

Retrieved all form questions
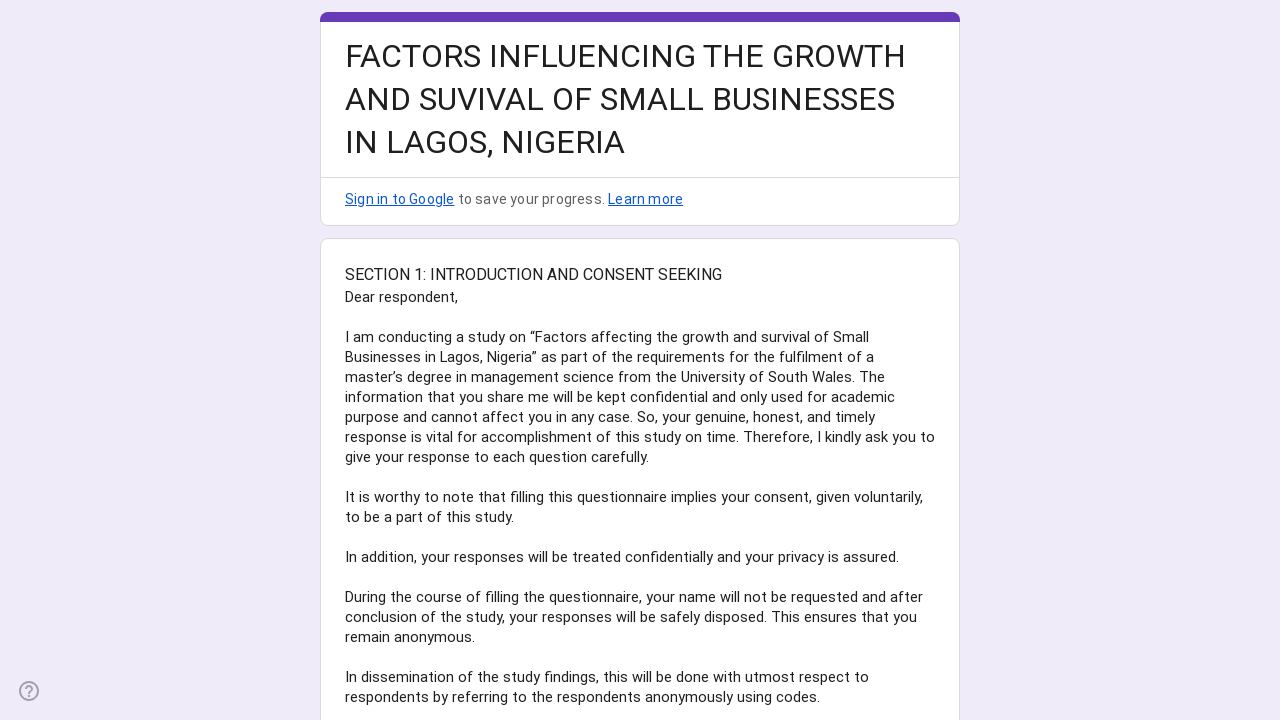

Retrieved all options for a question
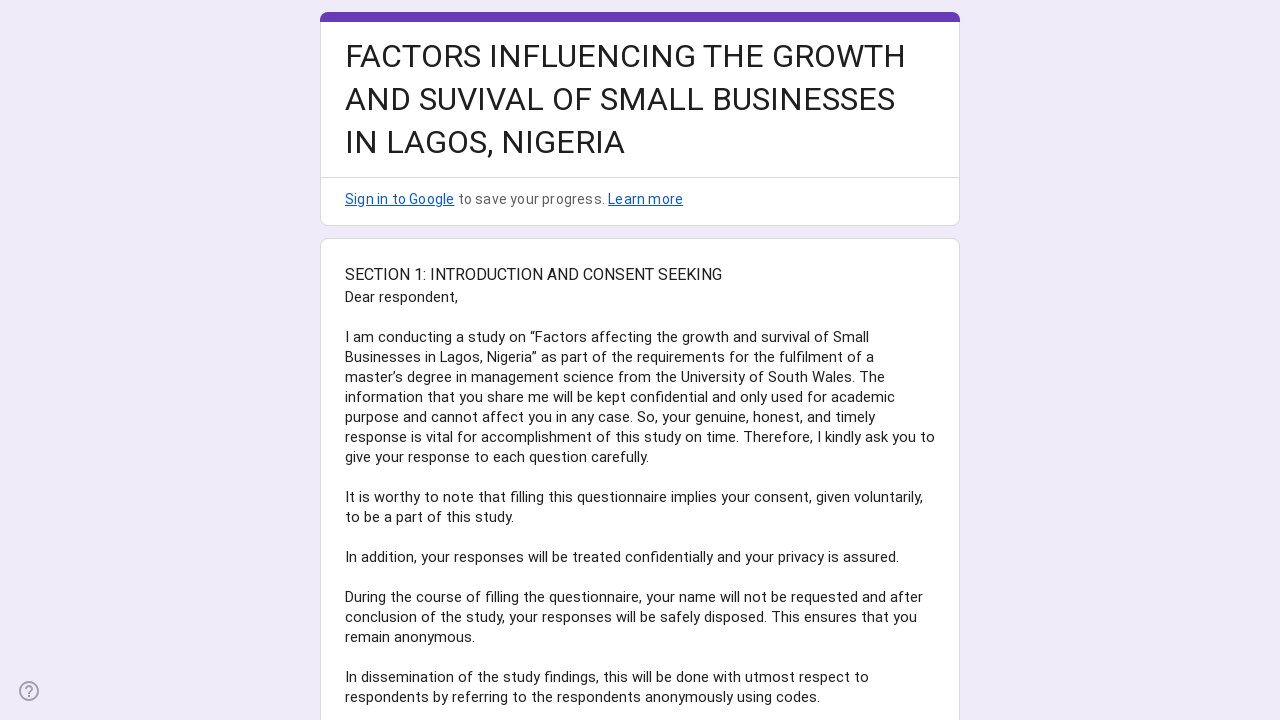

Randomly selected and clicked an option
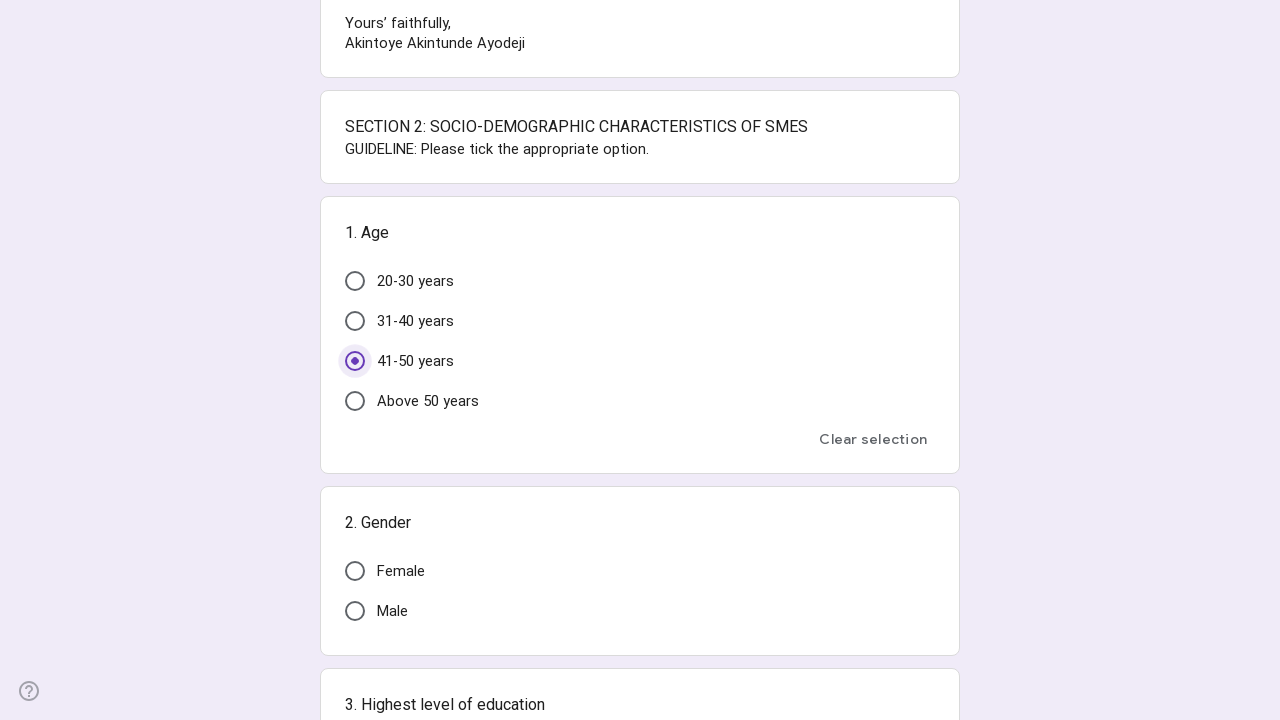

Waited for option selection to register
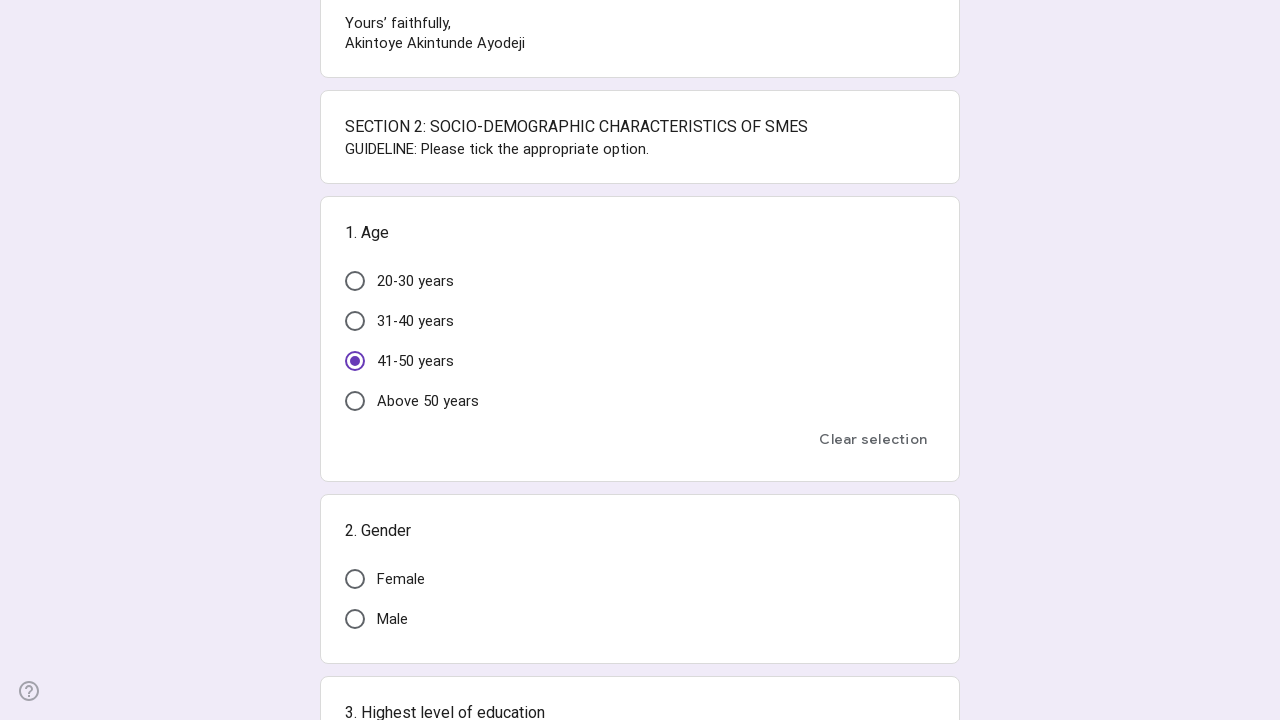

Retrieved all options for a question
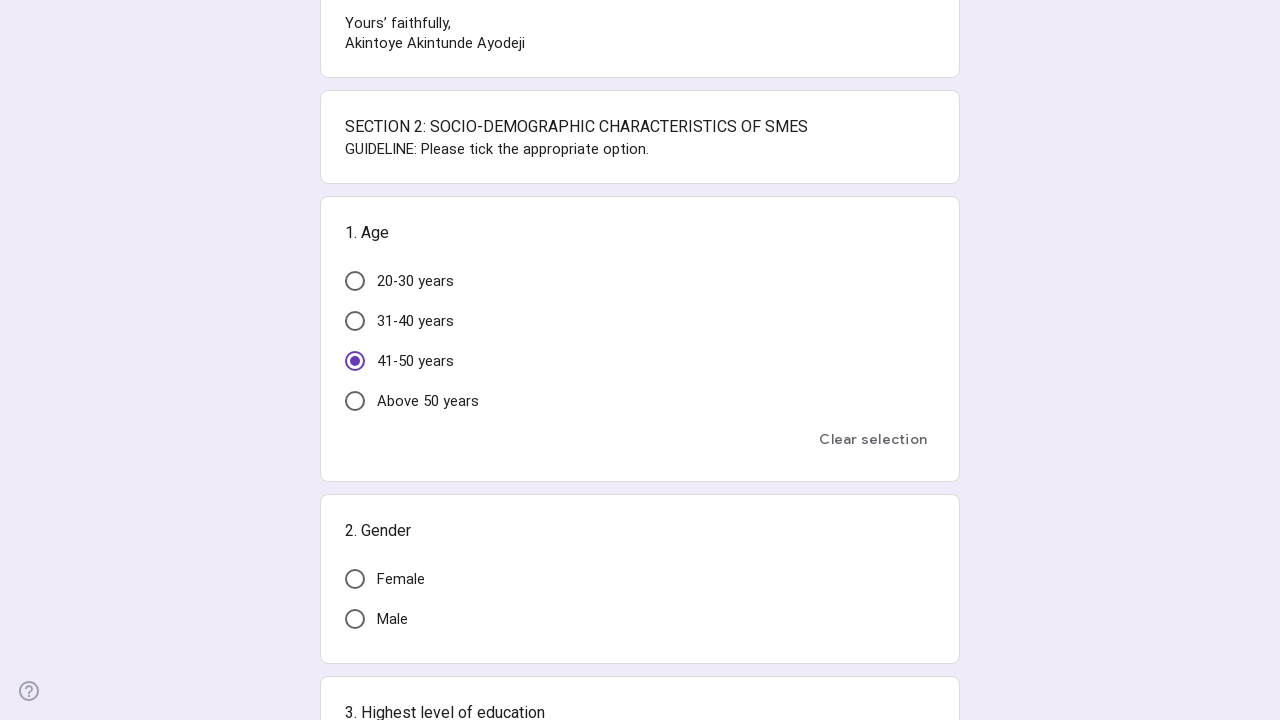

Randomly selected and clicked an option
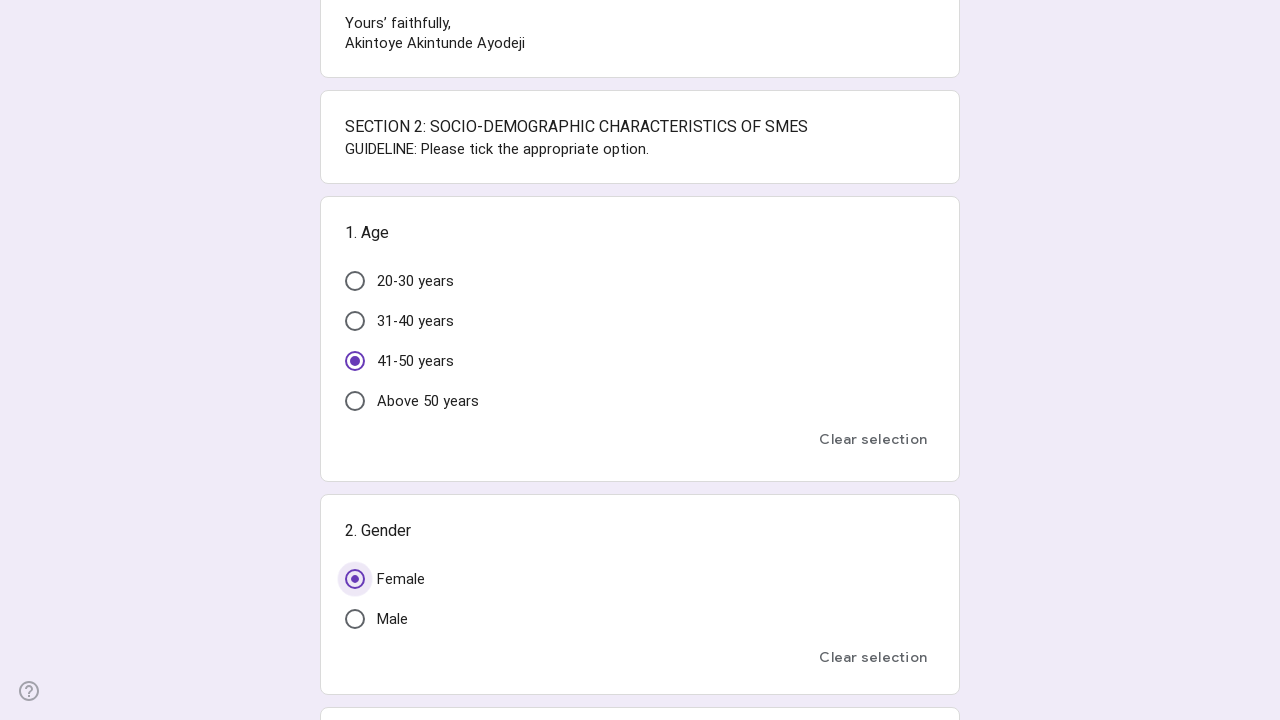

Waited for option selection to register
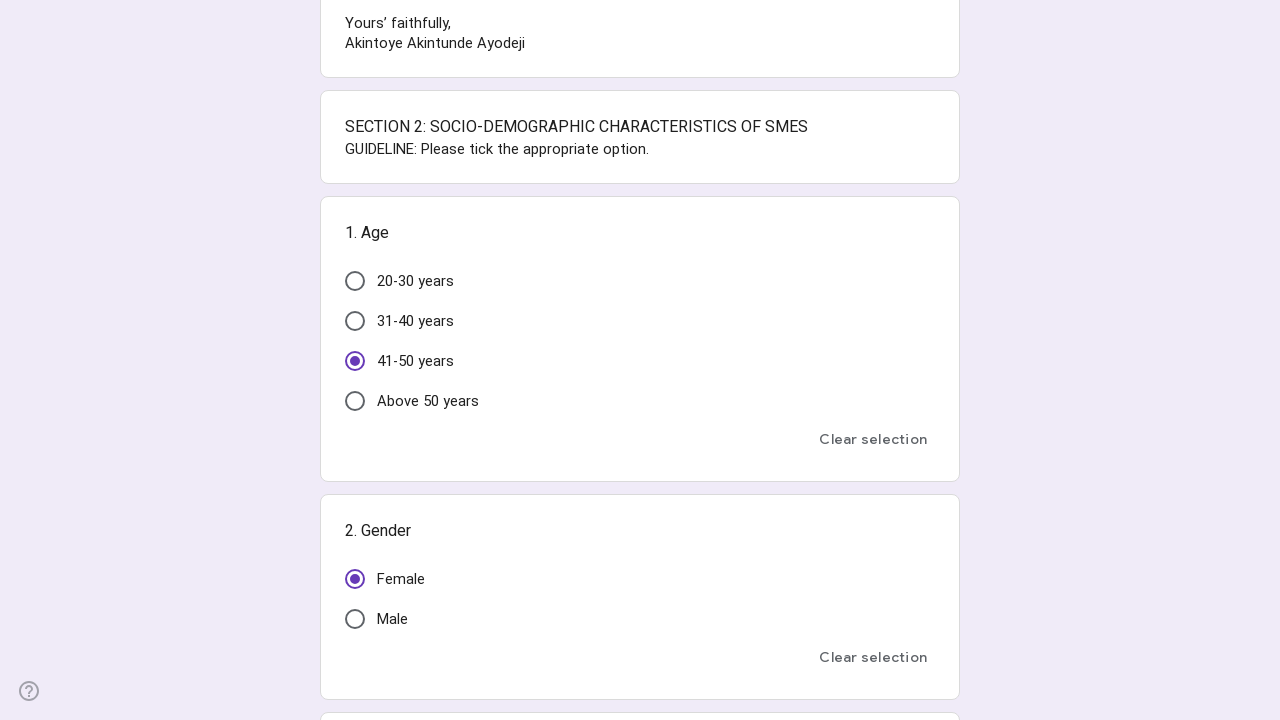

Retrieved all options for a question
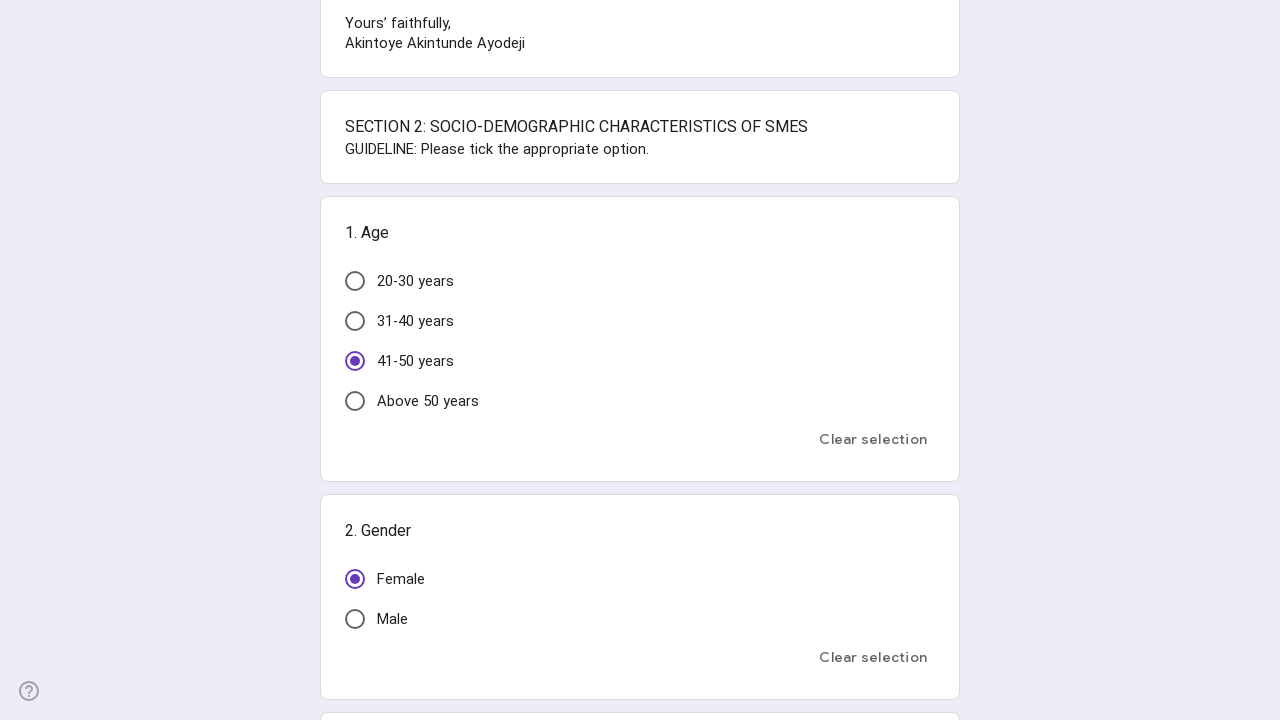

Randomly selected and clicked an option
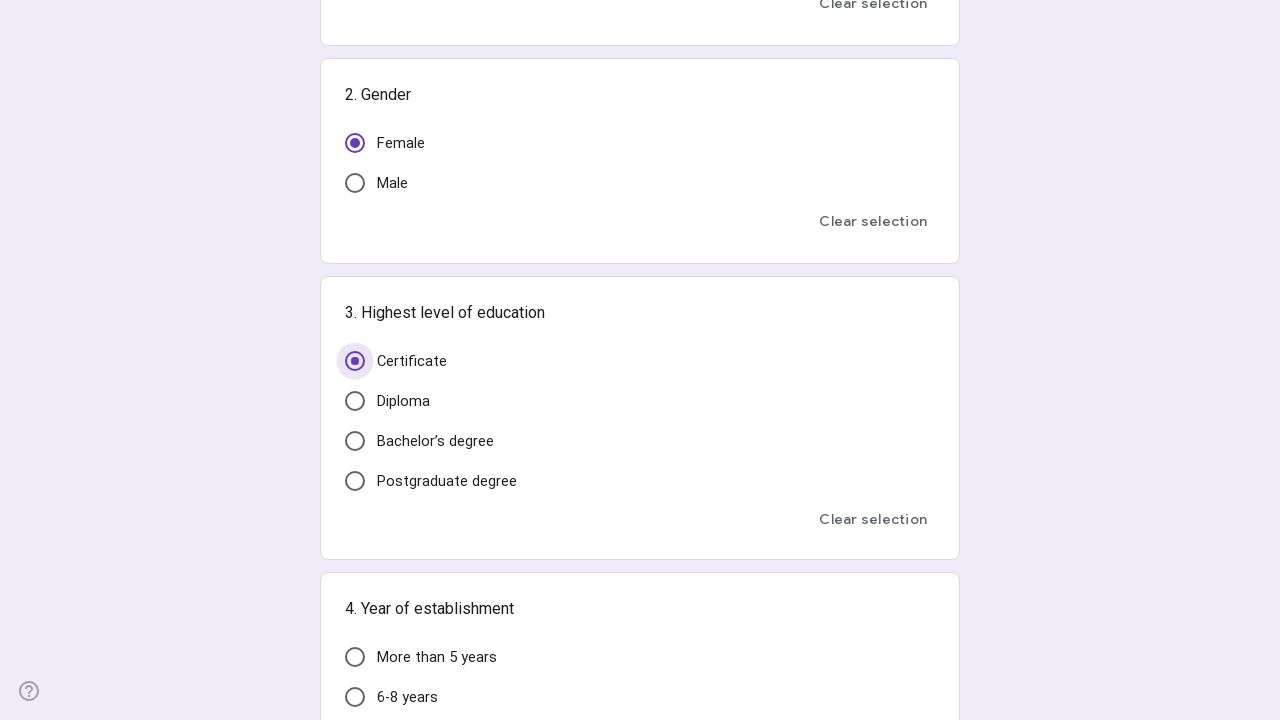

Waited for option selection to register
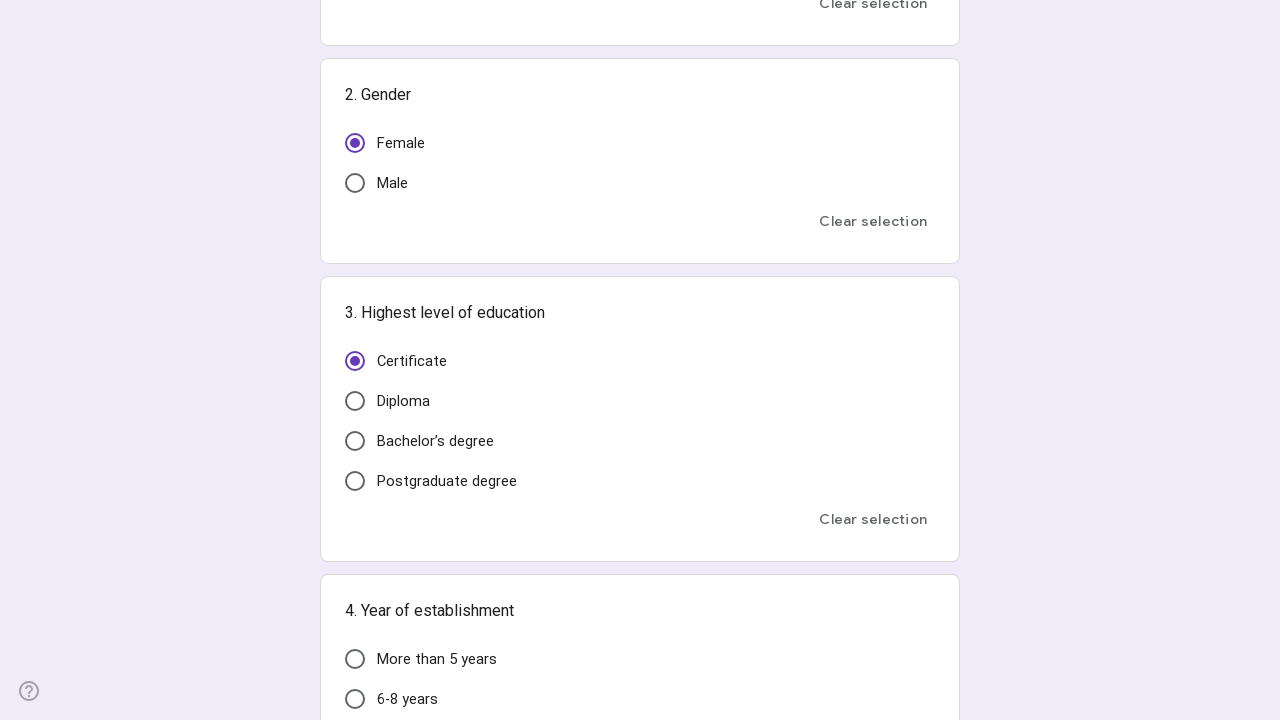

Retrieved all options for a question
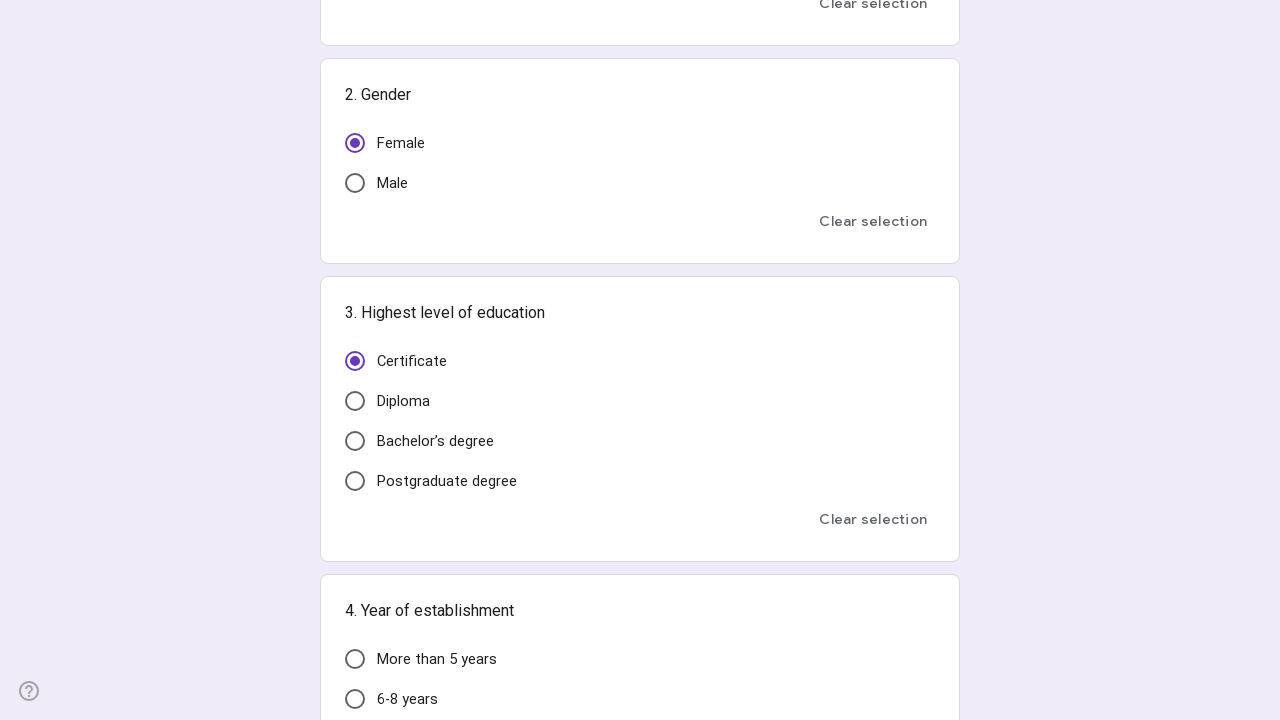

Randomly selected and clicked an option
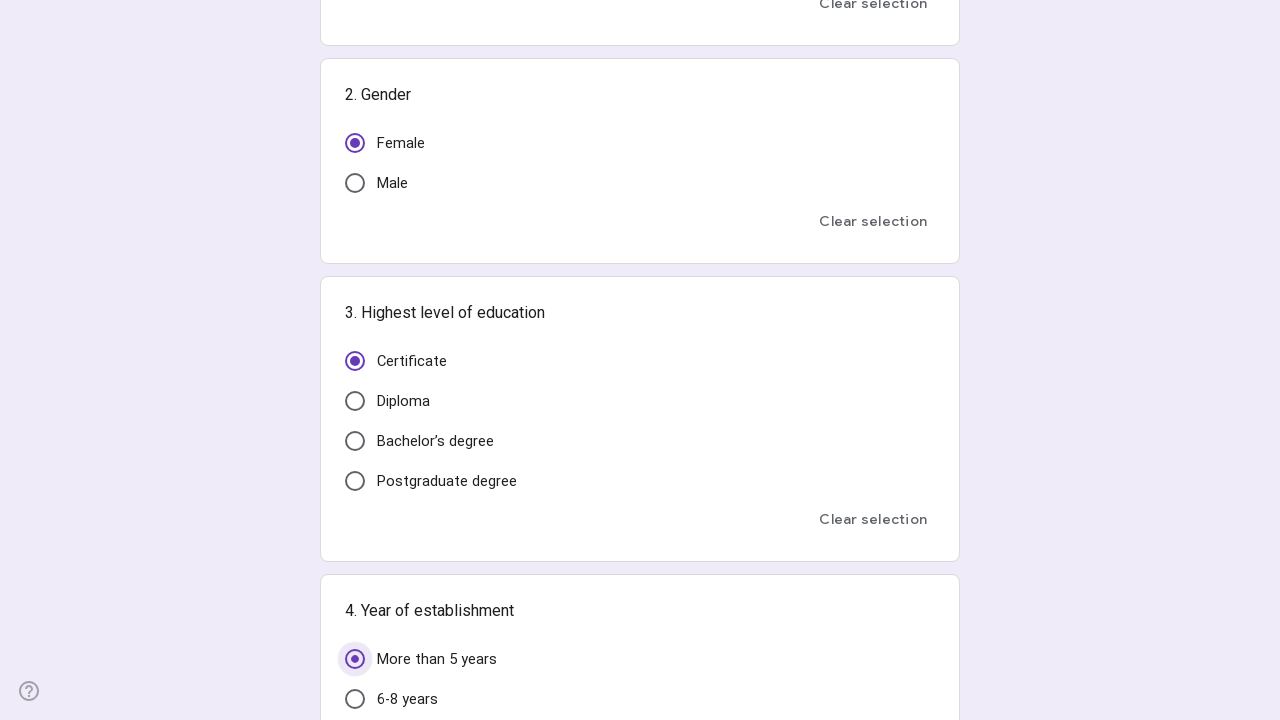

Waited for option selection to register
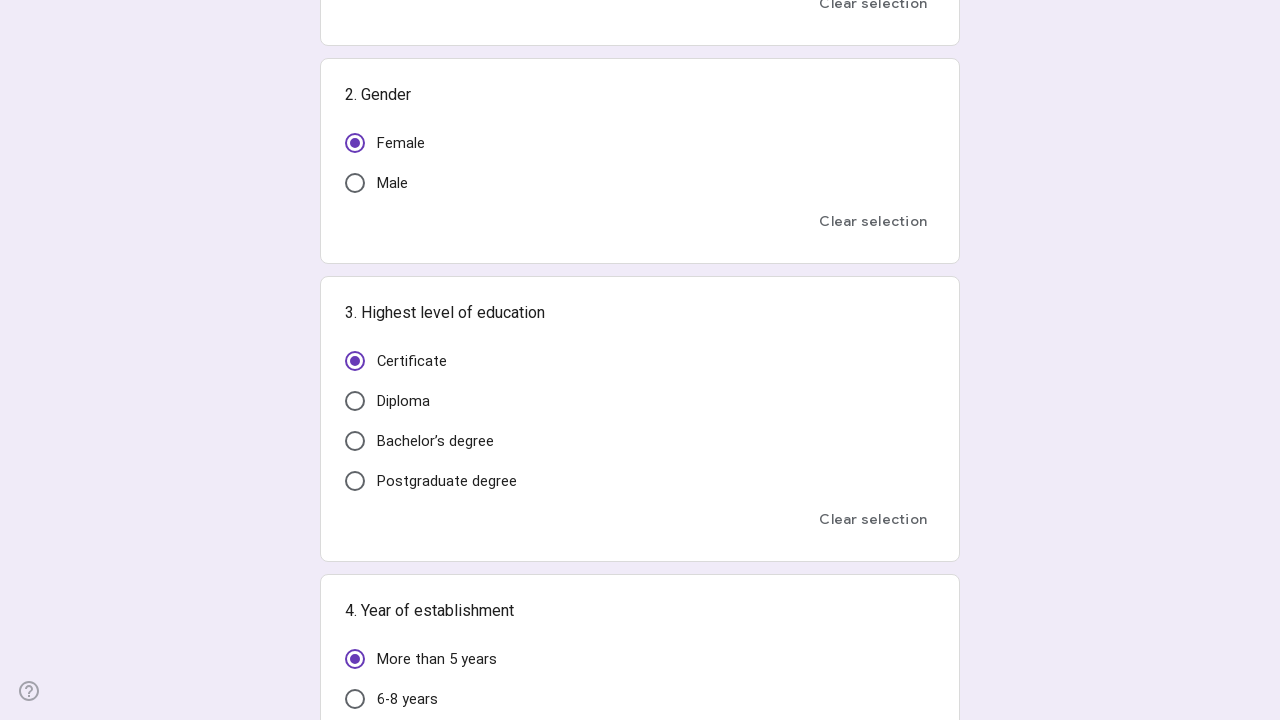

Retrieved all options for a question
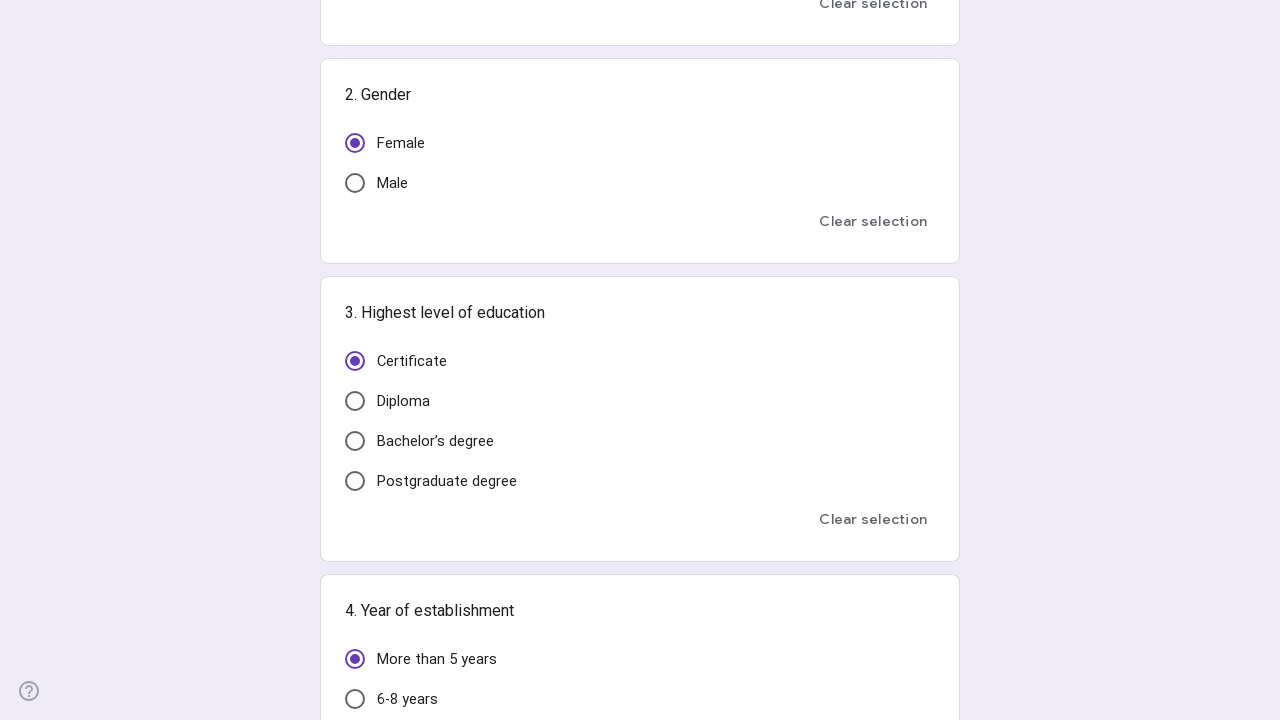

Randomly selected and clicked an option
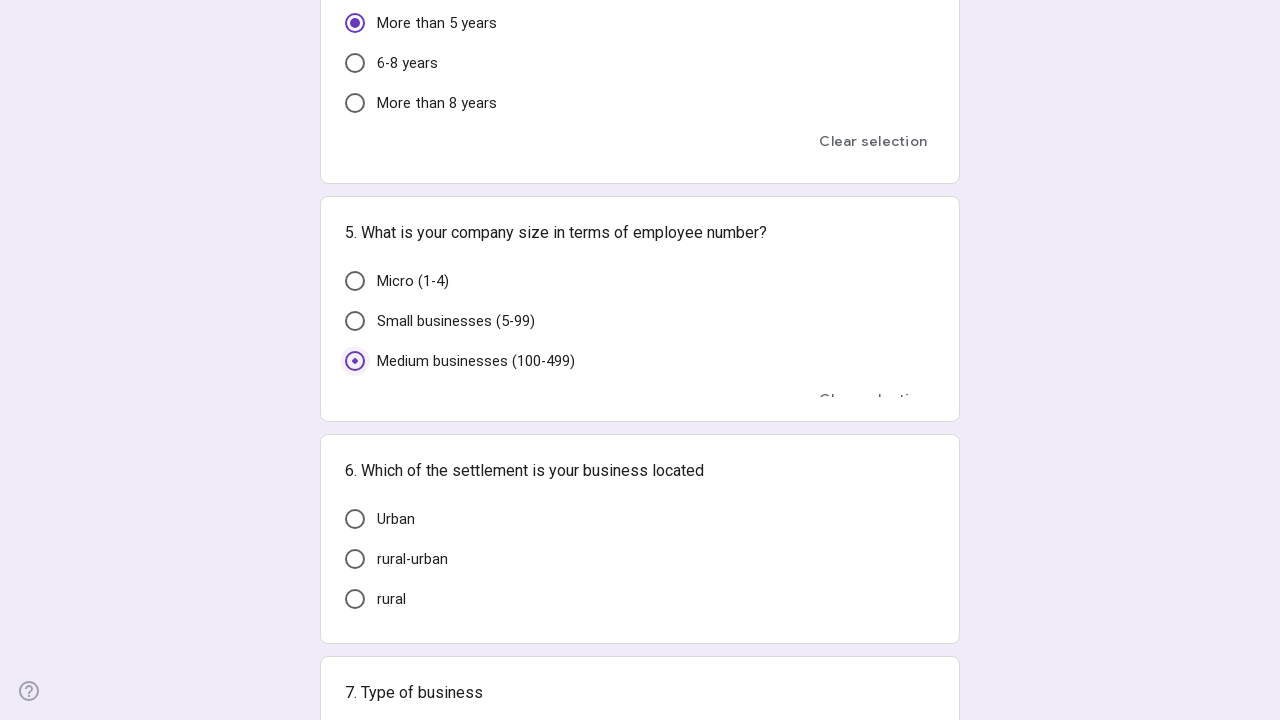

Waited for option selection to register
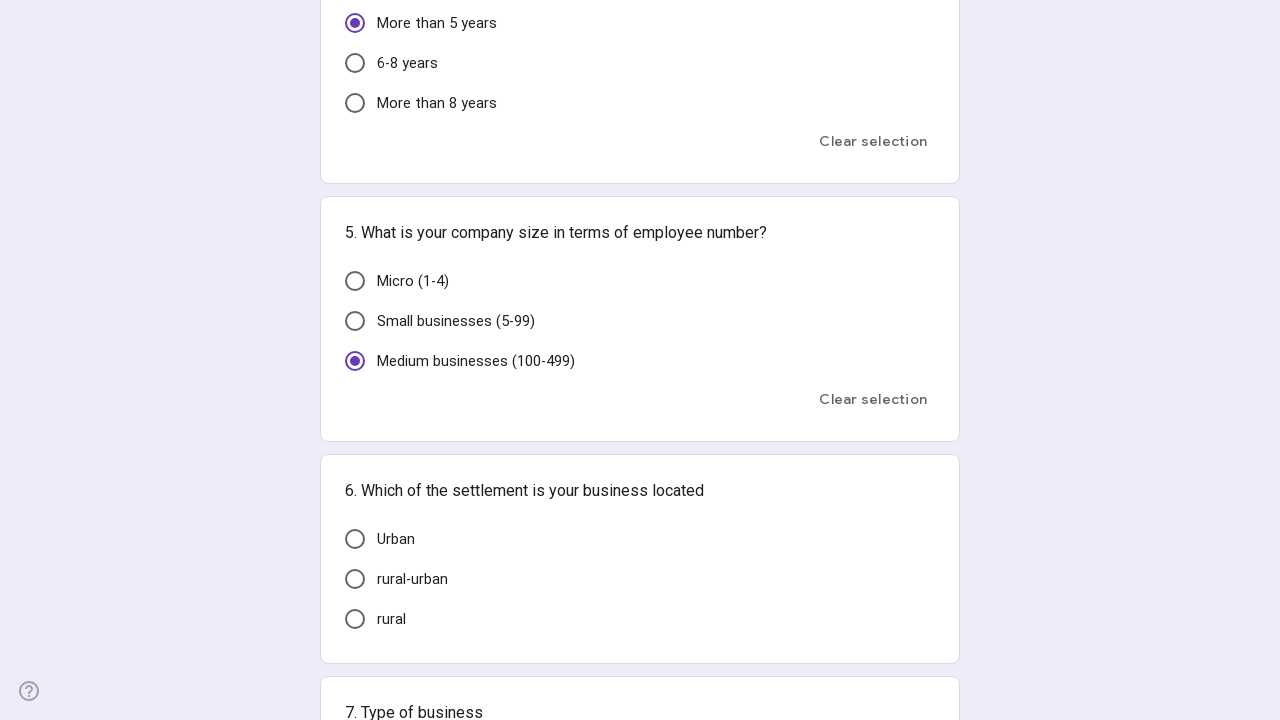

Retrieved all options for a question
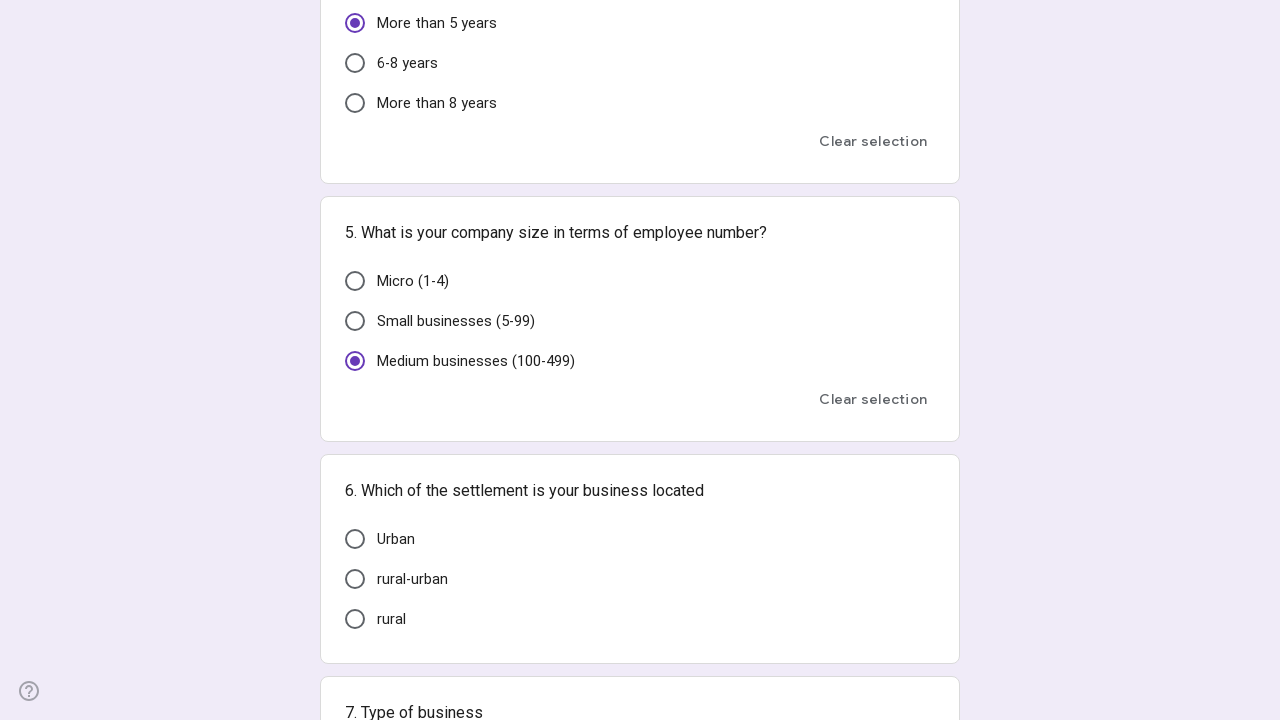

Randomly selected and clicked an option
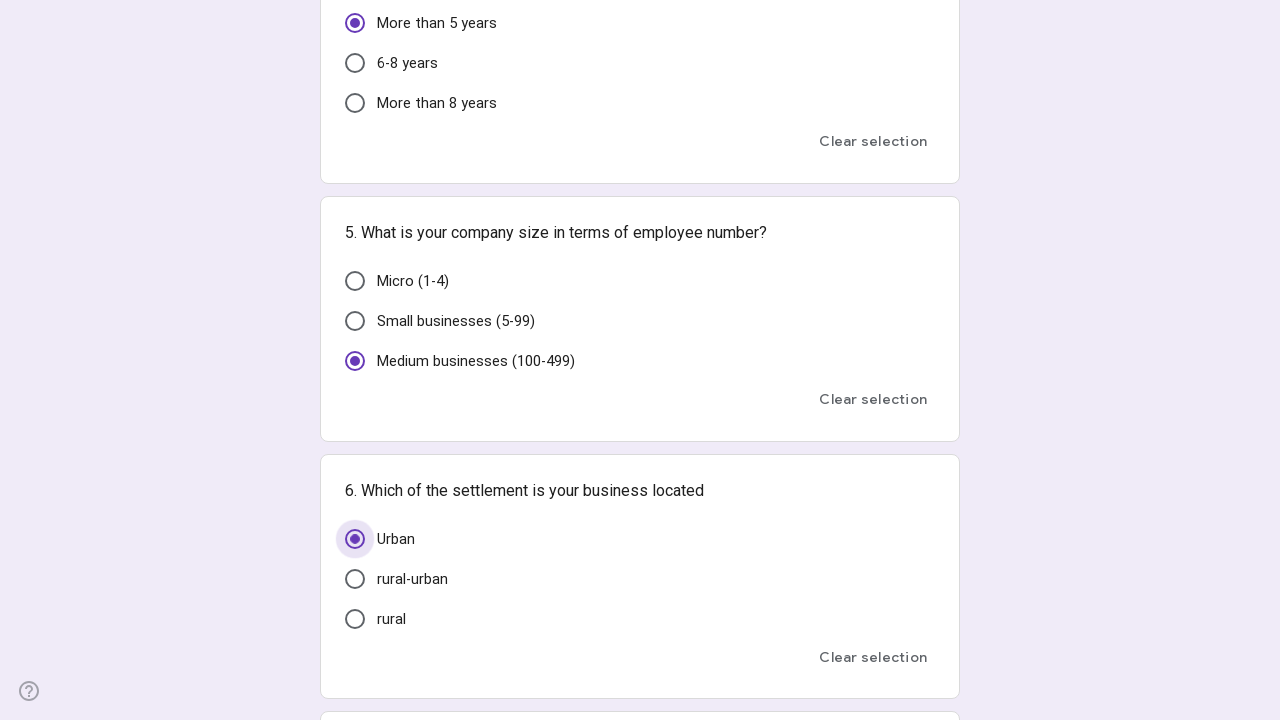

Waited for option selection to register
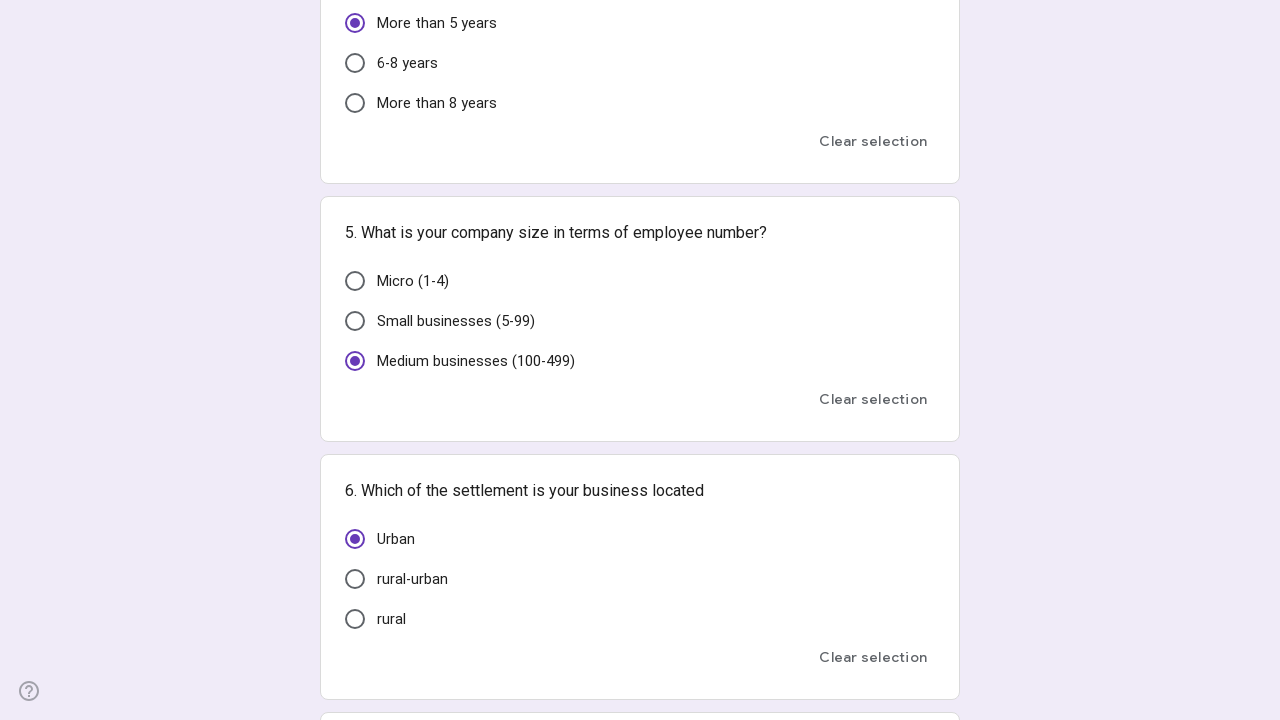

Retrieved all options for a question
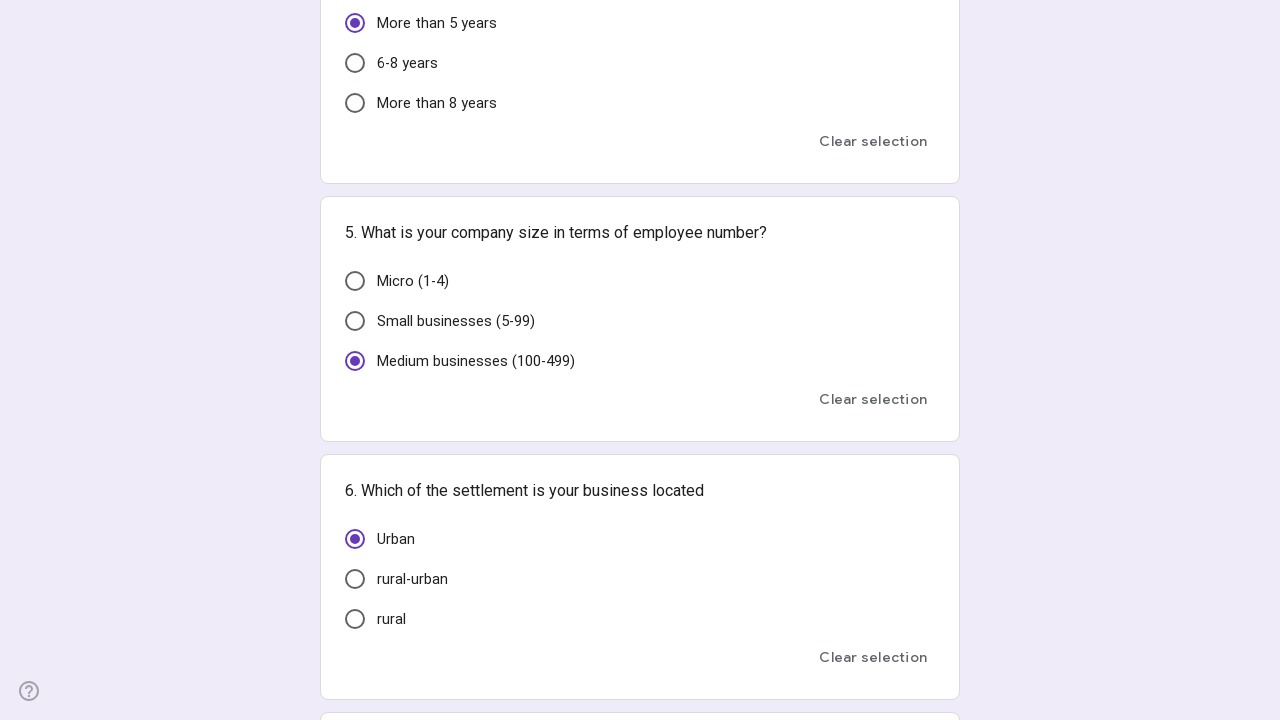

Randomly selected and clicked an option
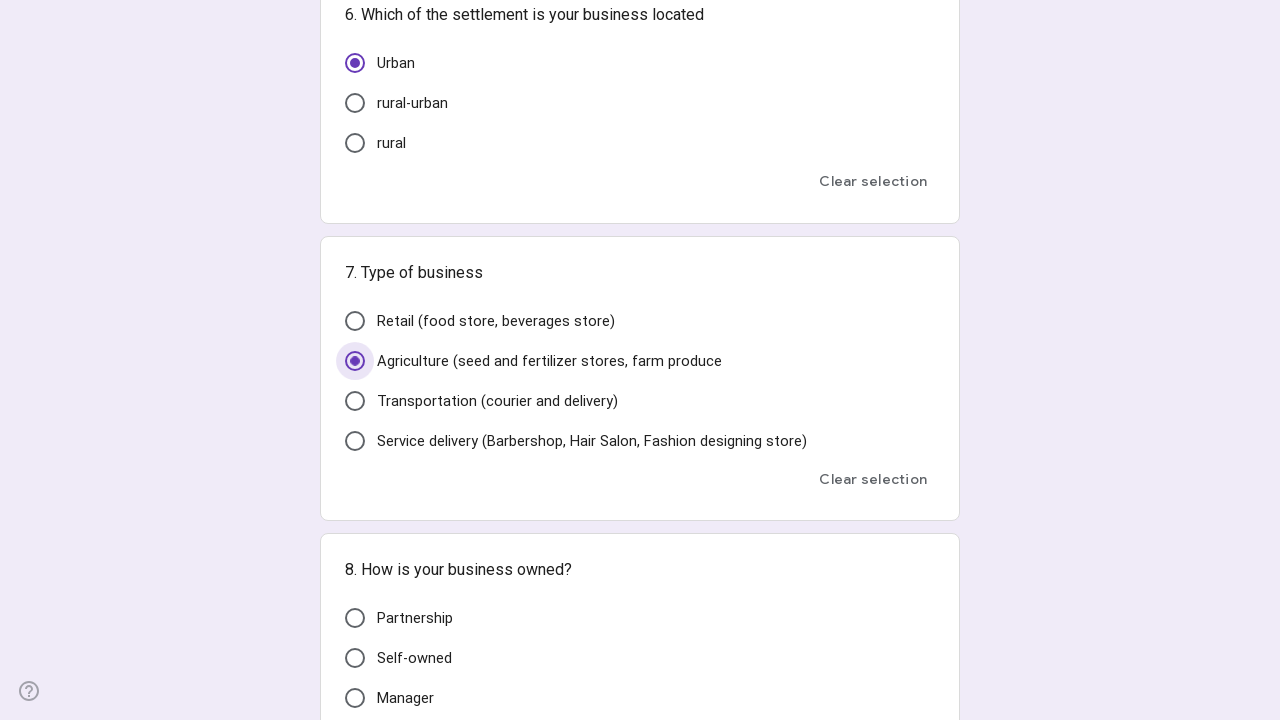

Waited for option selection to register
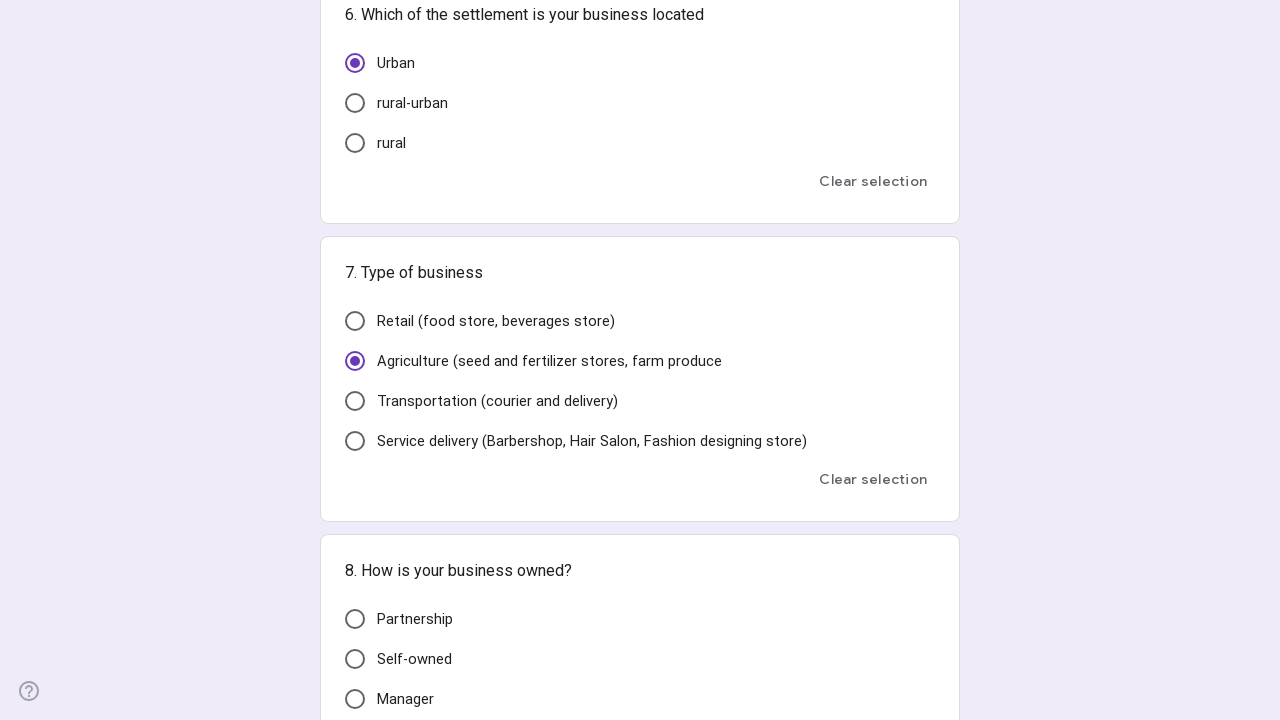

Retrieved all options for a question
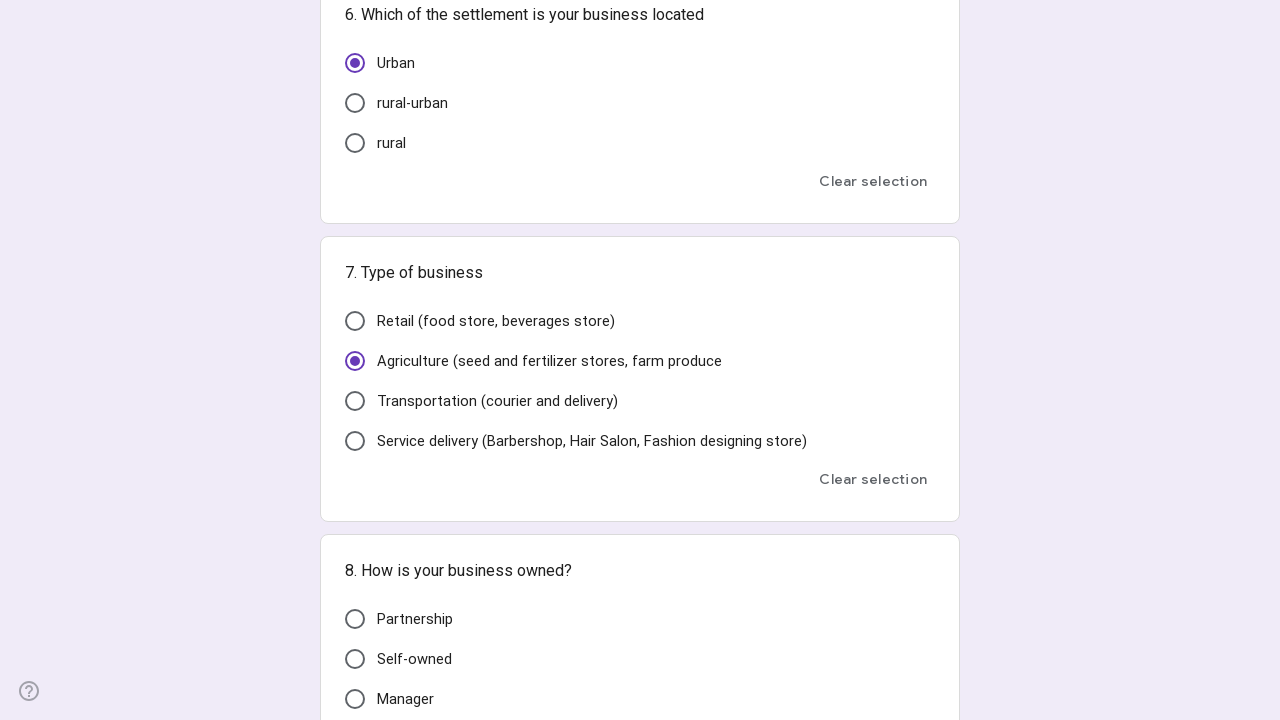

Randomly selected and clicked an option
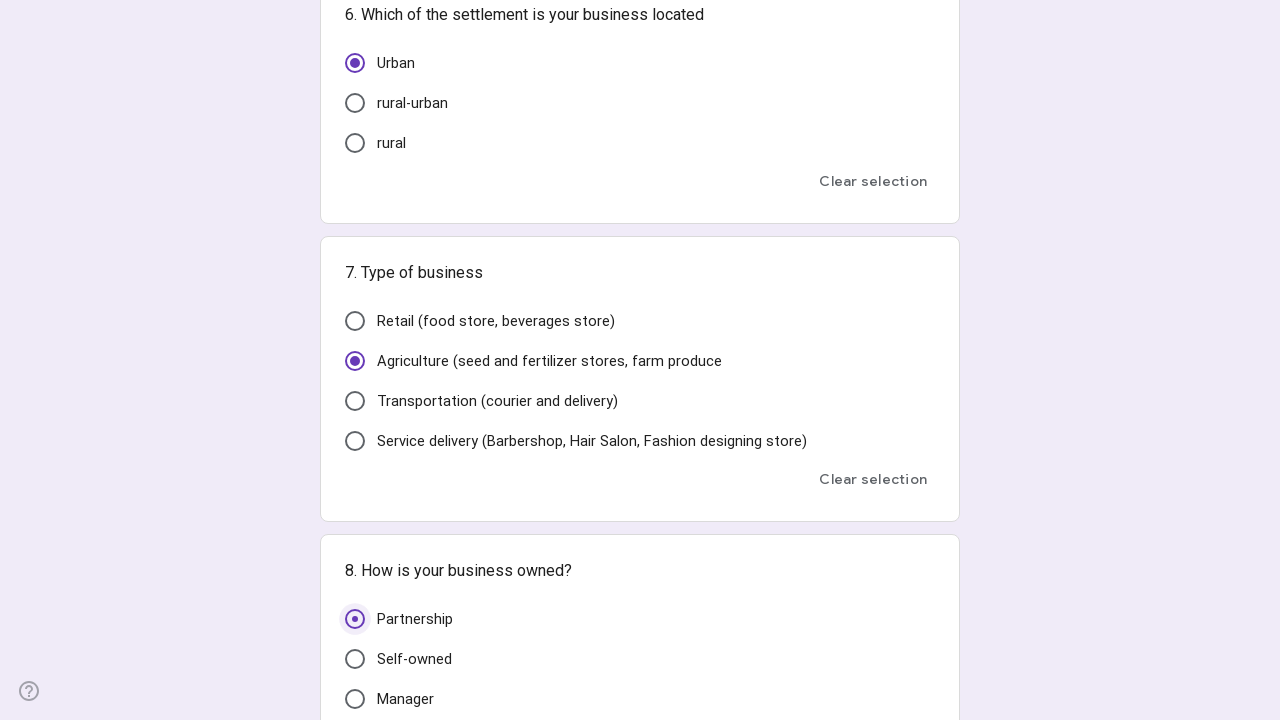

Waited for option selection to register
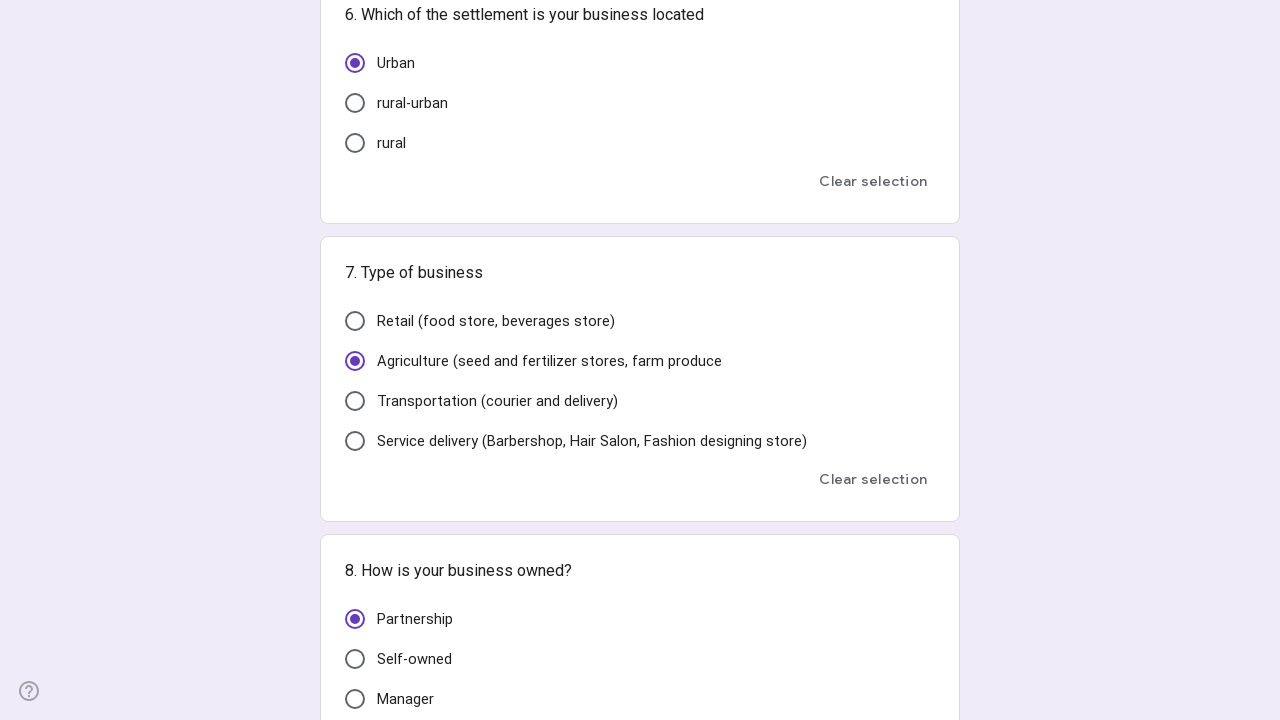

Retrieved all options for a question
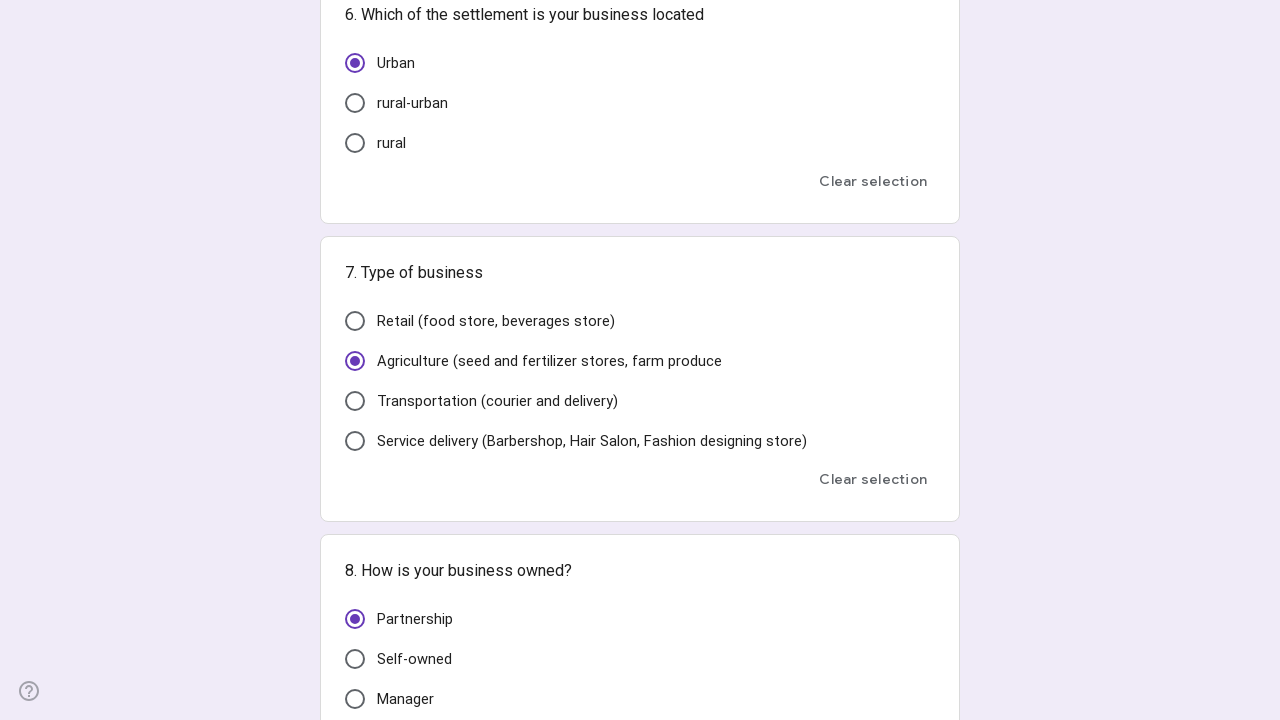

Randomly selected and clicked an option
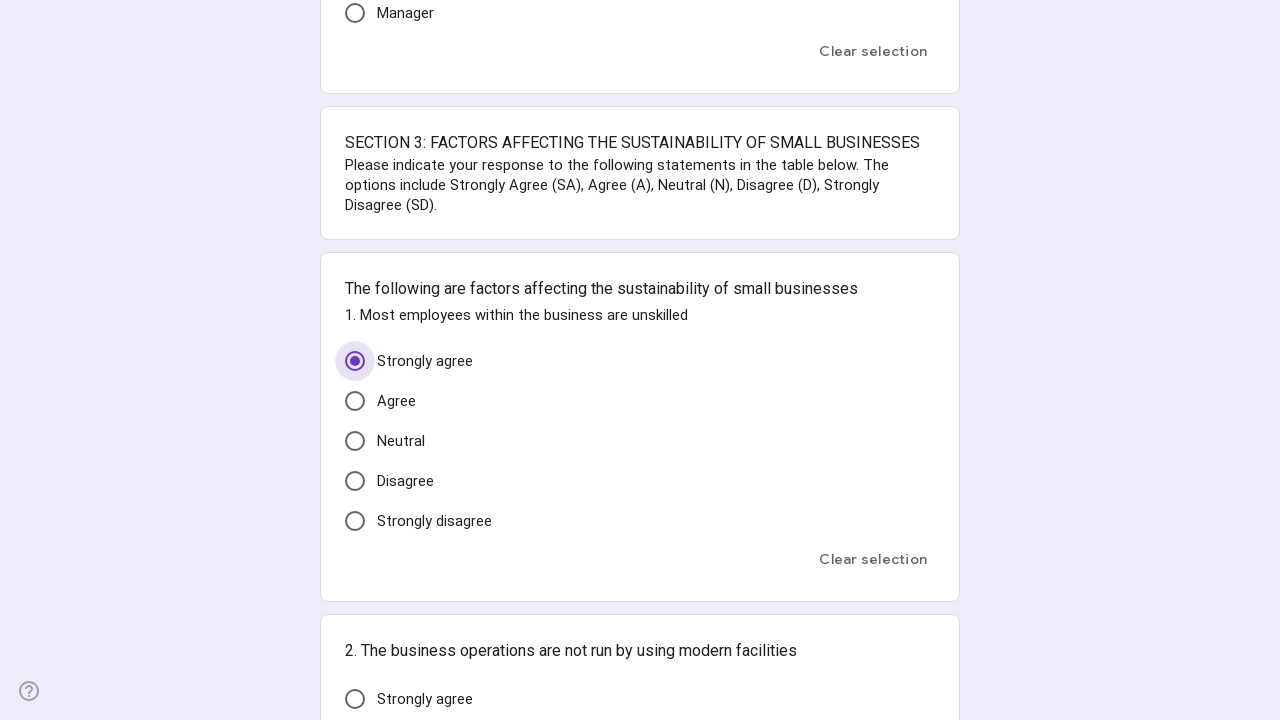

Waited for option selection to register
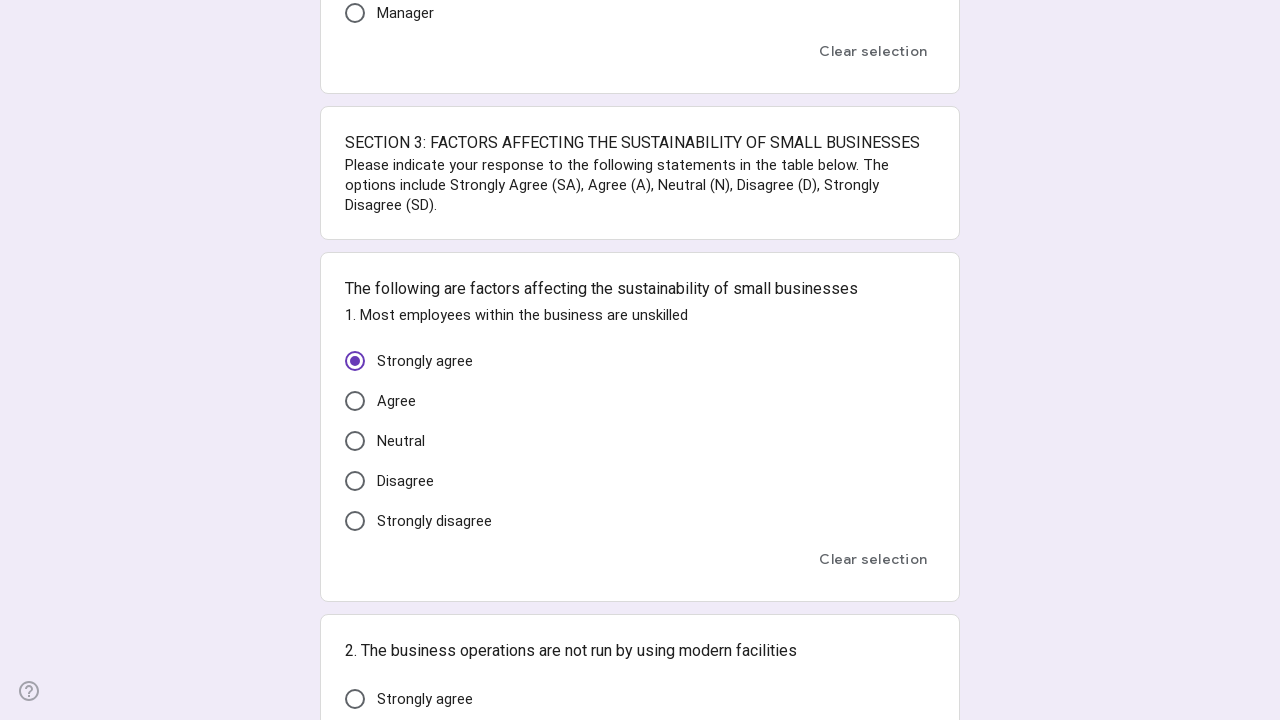

Retrieved all options for a question
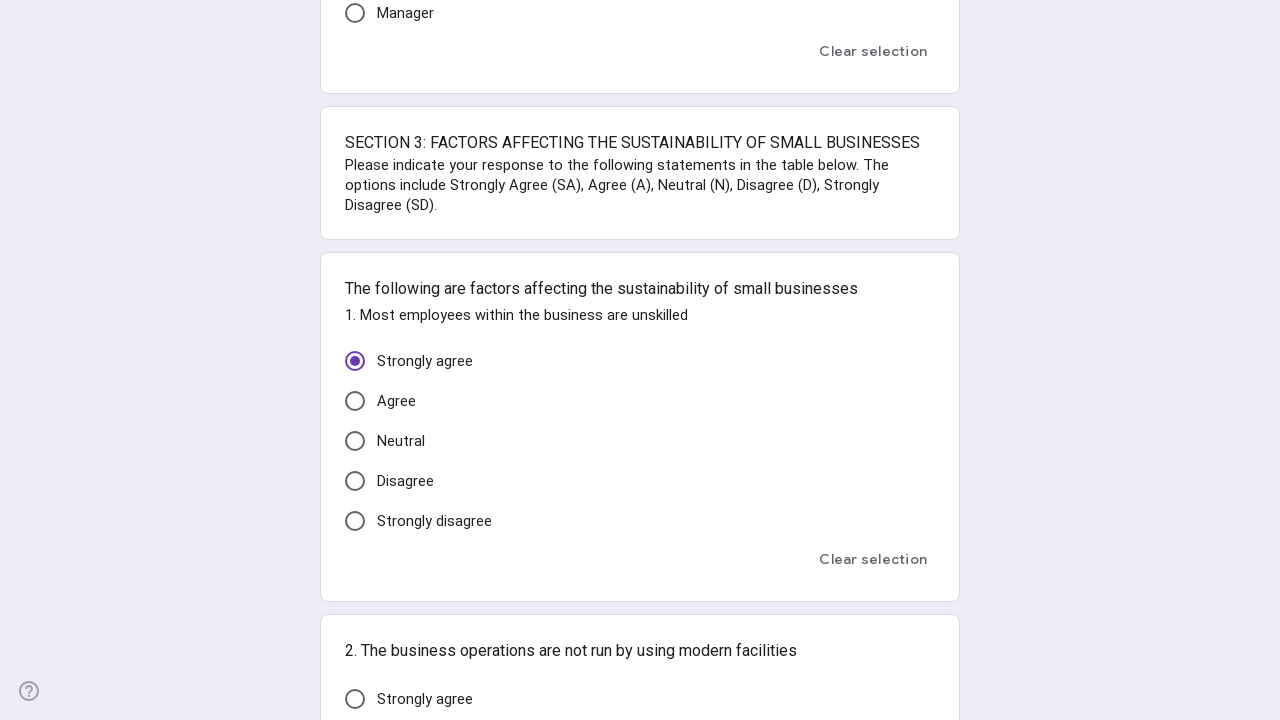

Randomly selected and clicked an option
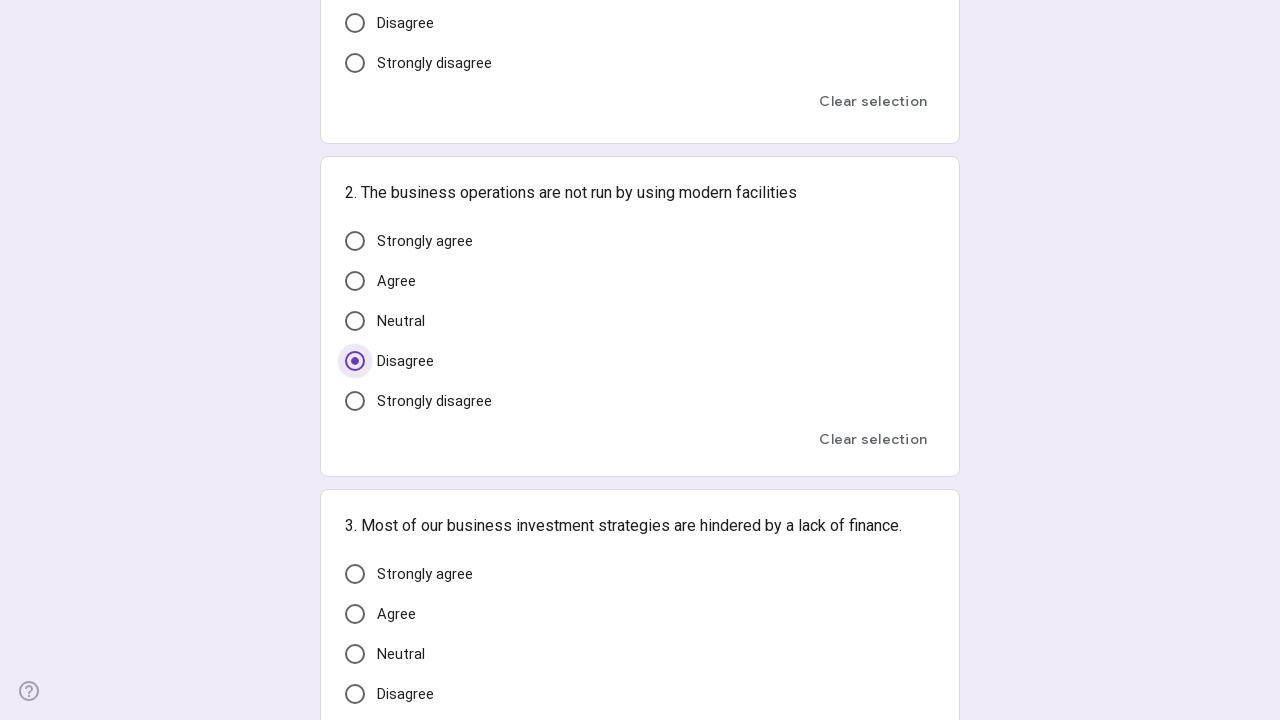

Waited for option selection to register
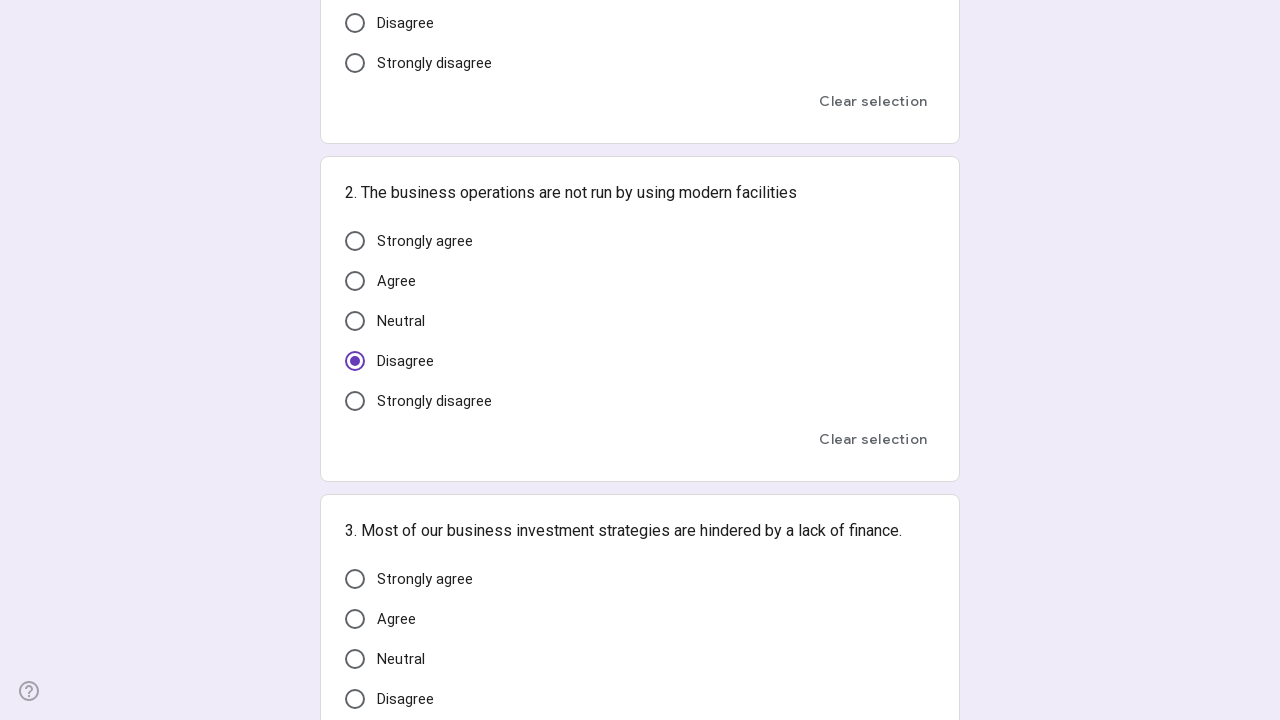

Retrieved all options for a question
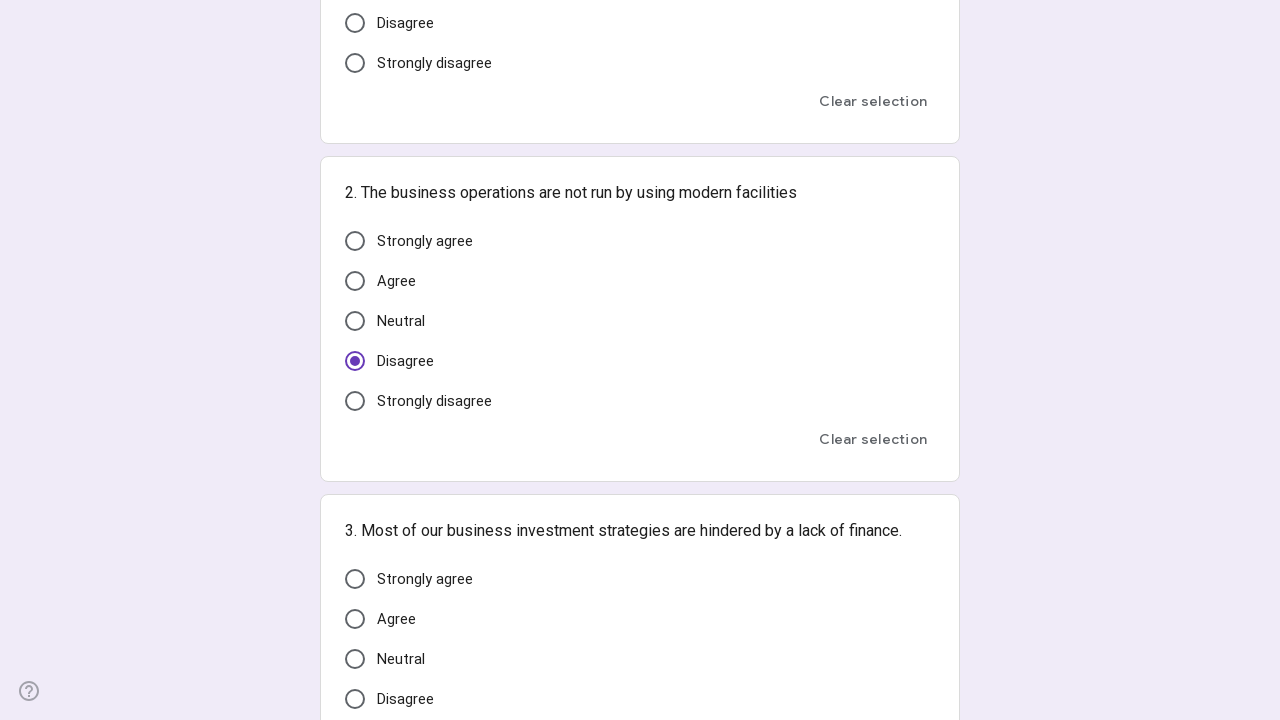

Randomly selected and clicked an option
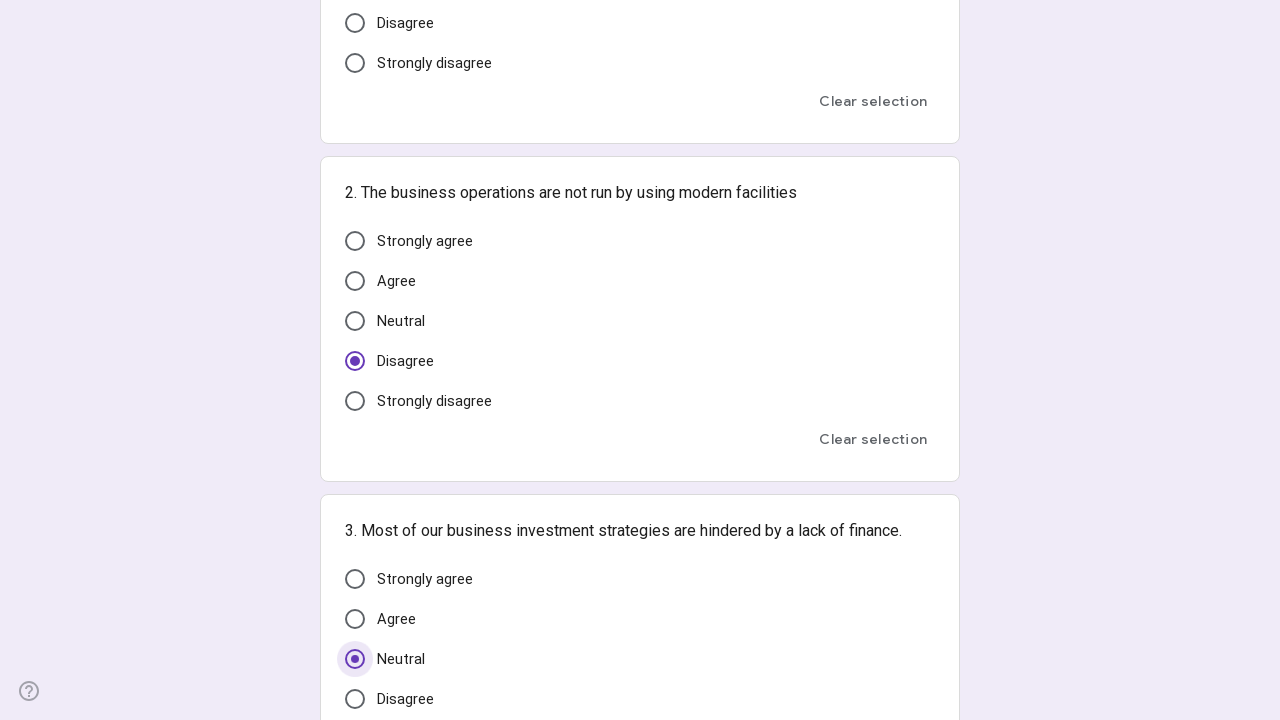

Waited for option selection to register
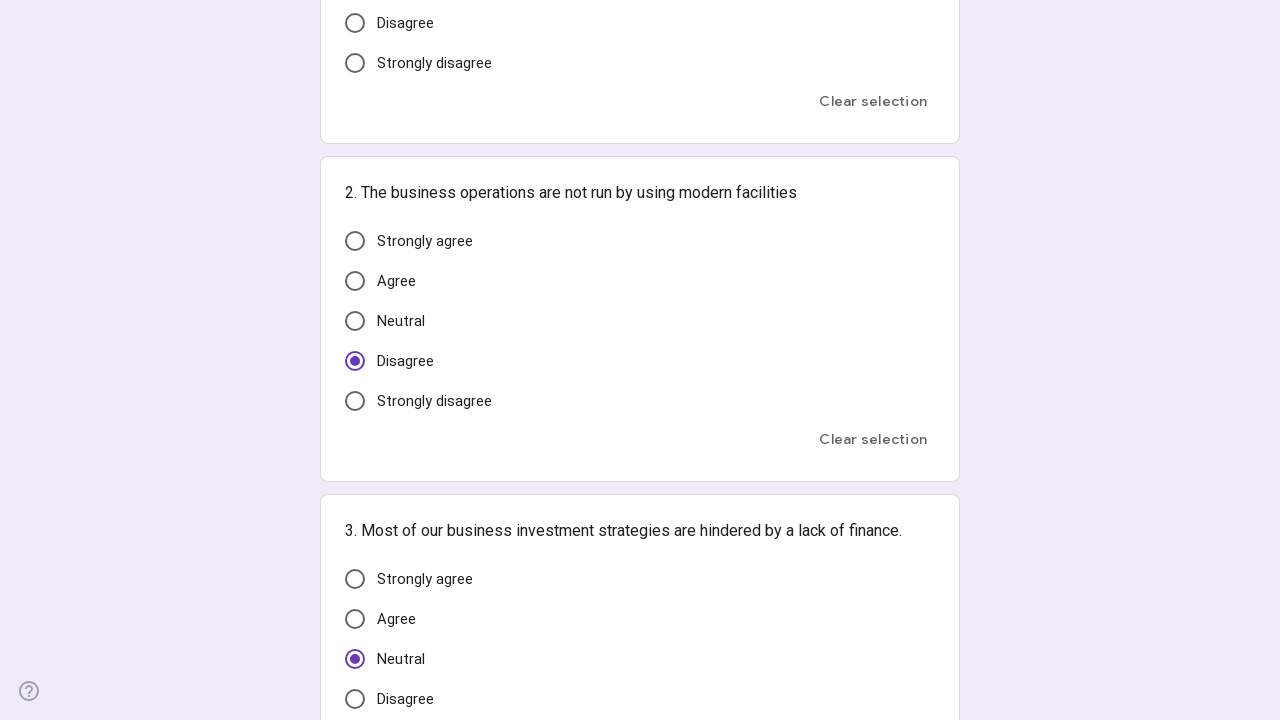

Retrieved all options for a question
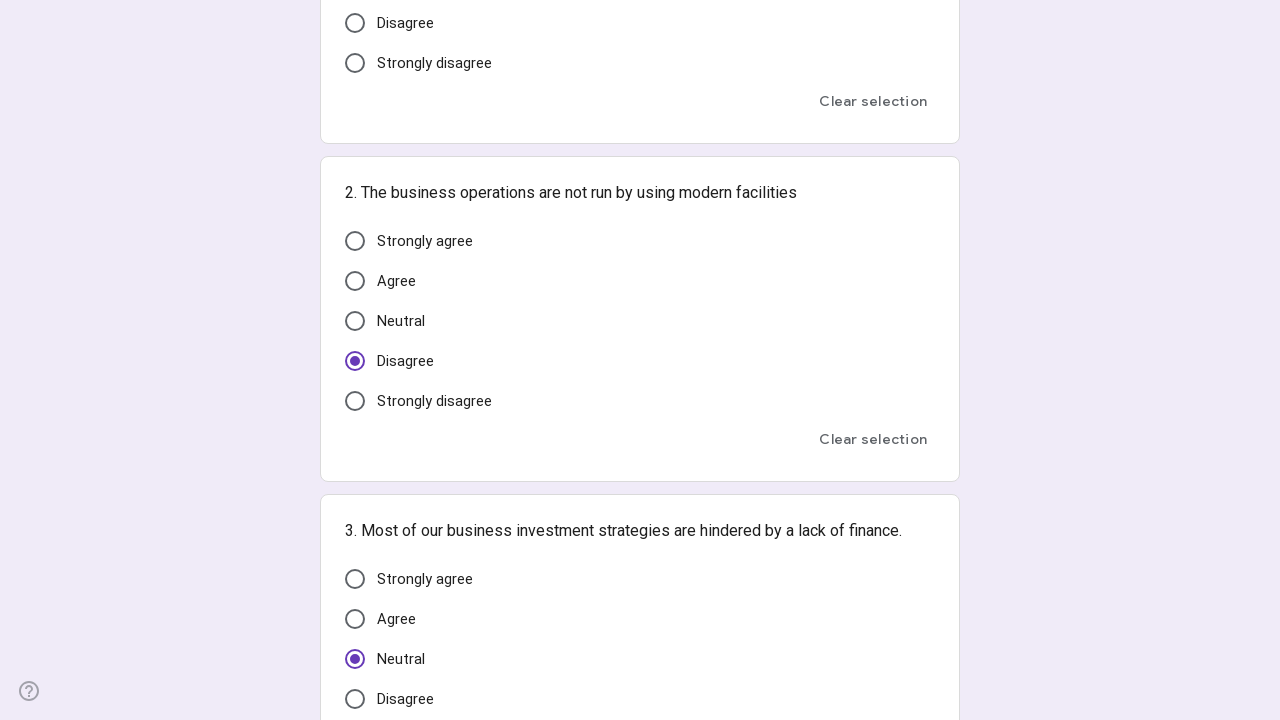

Randomly selected and clicked an option
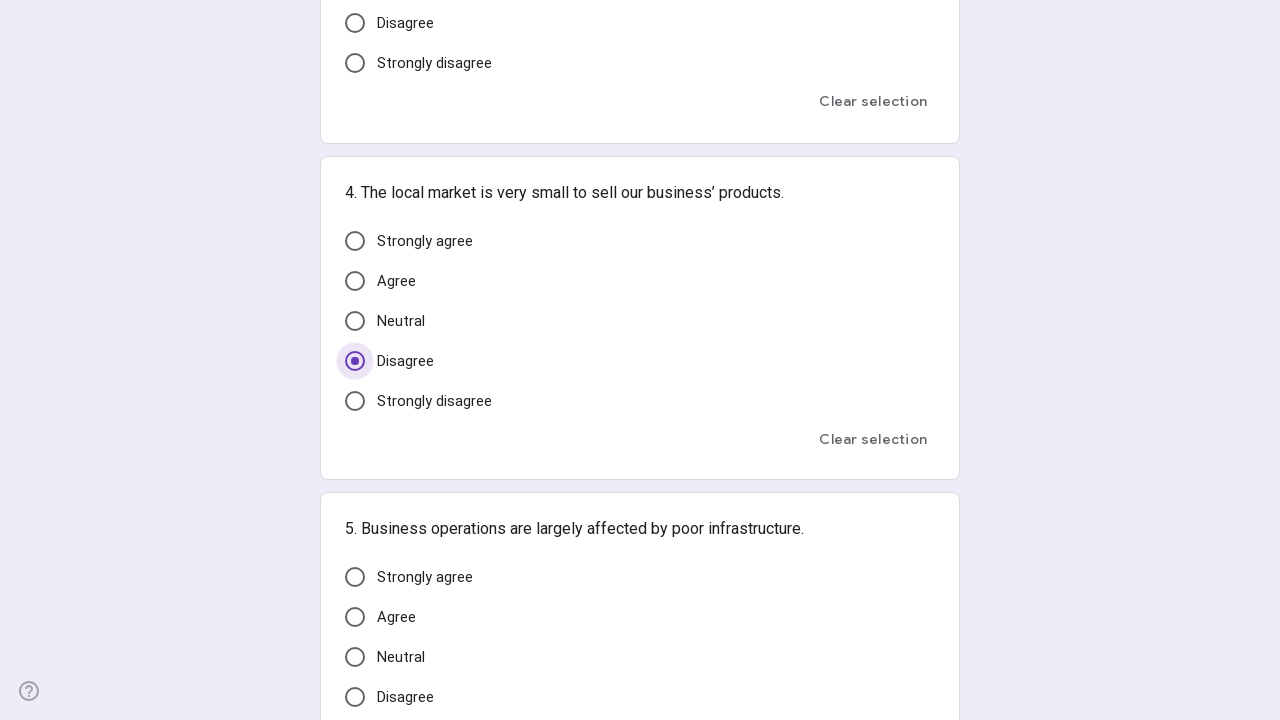

Waited for option selection to register
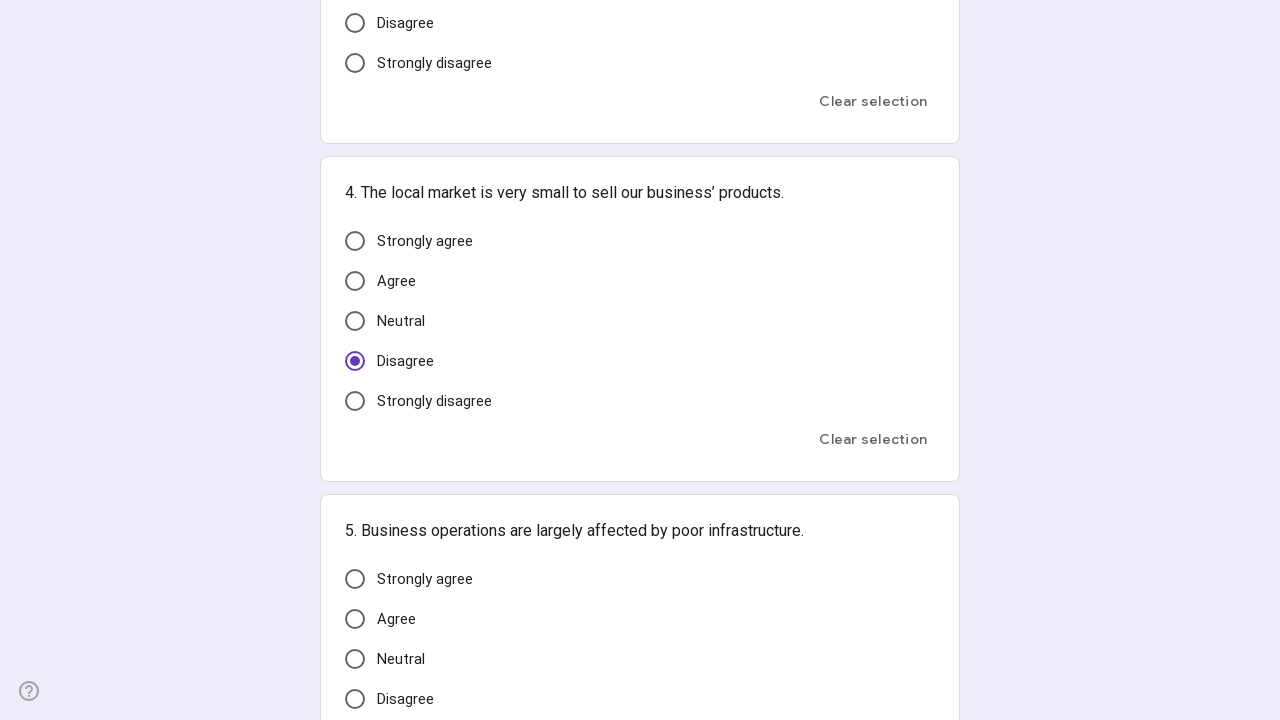

Retrieved all options for a question
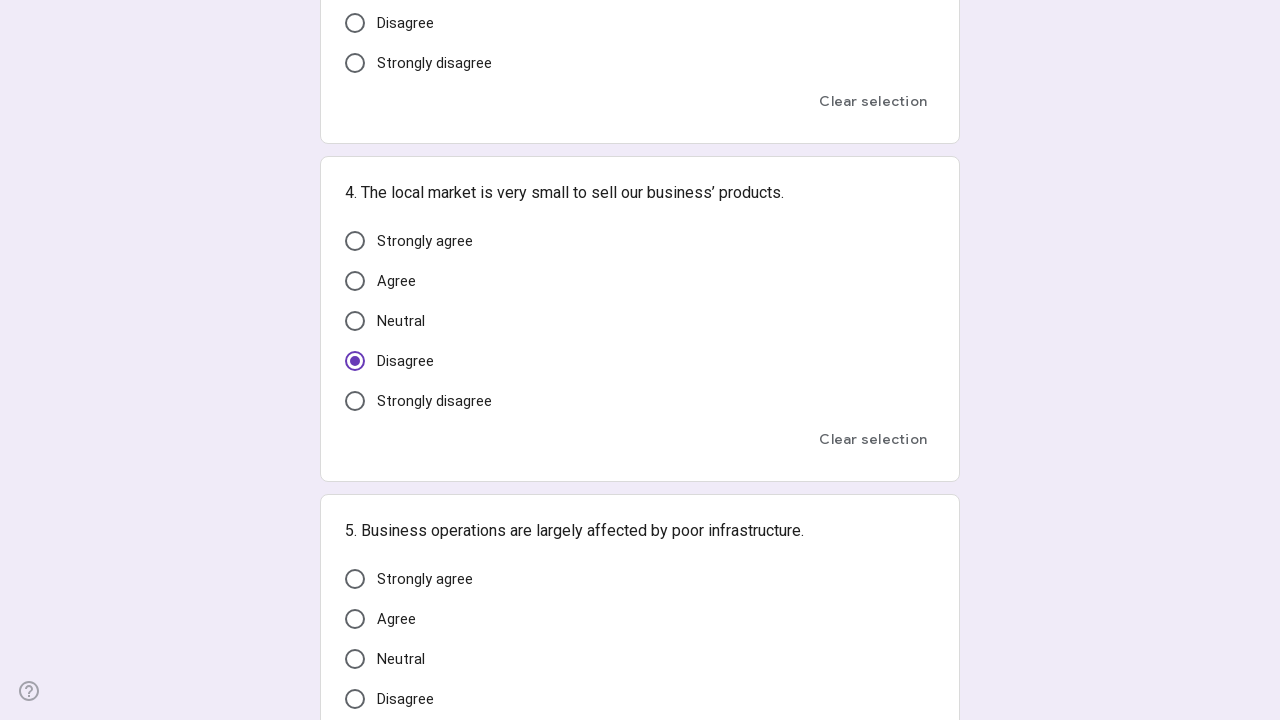

Randomly selected and clicked an option
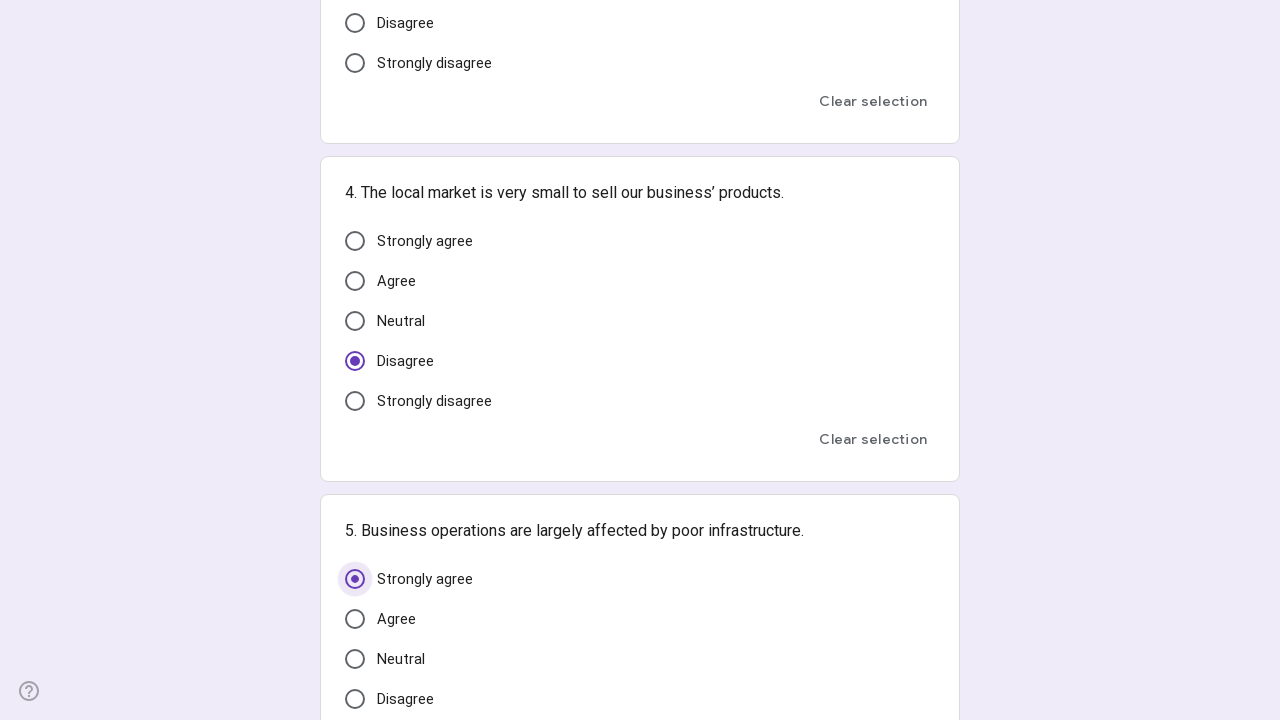

Waited for option selection to register
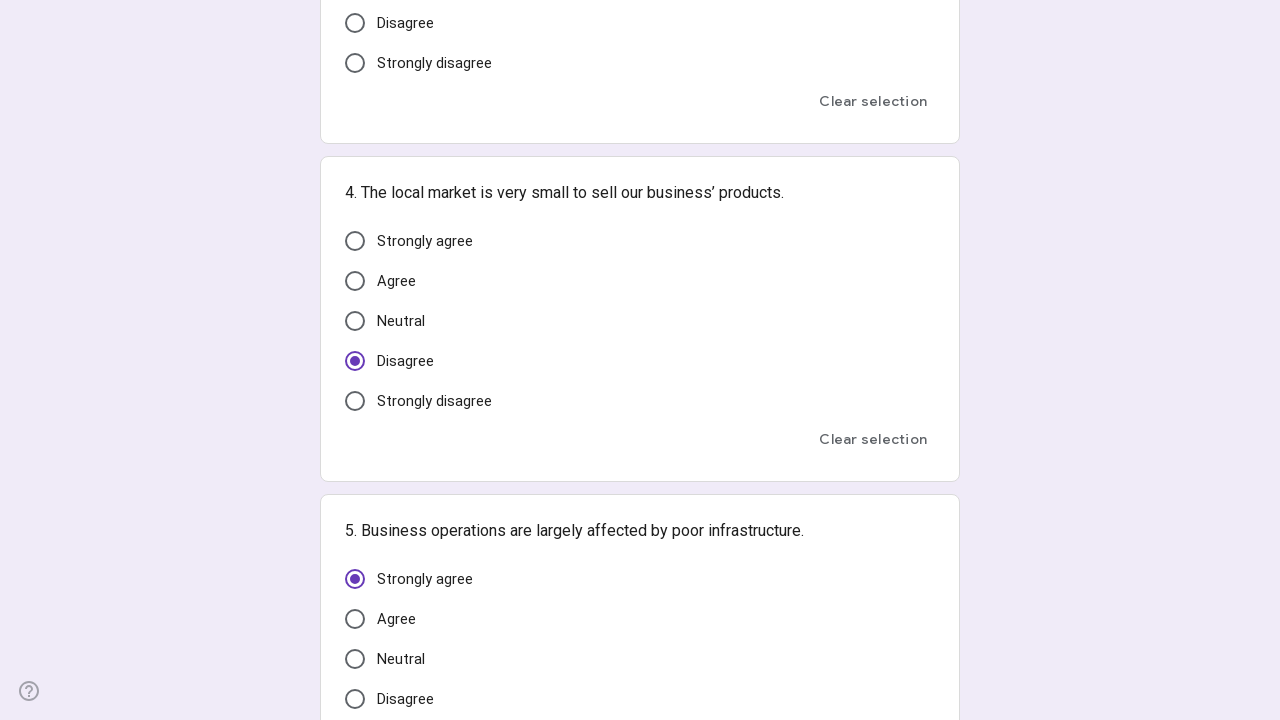

Retrieved all options for a question
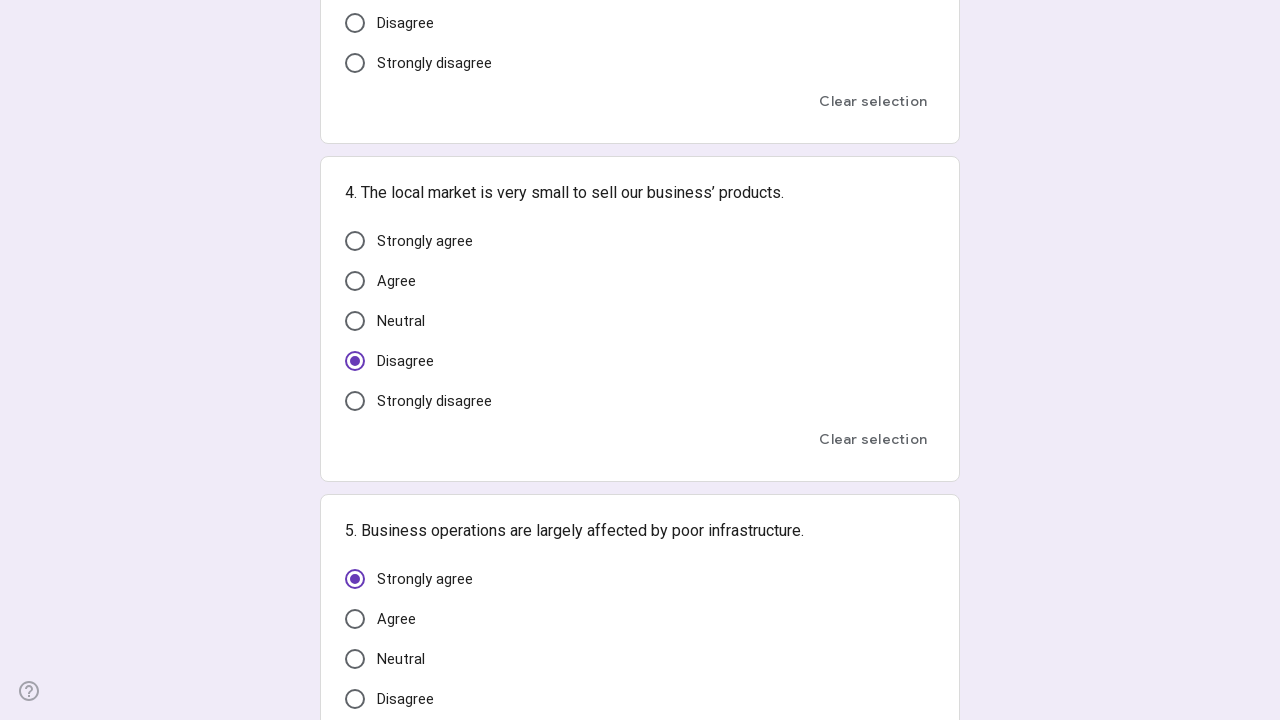

Randomly selected and clicked an option
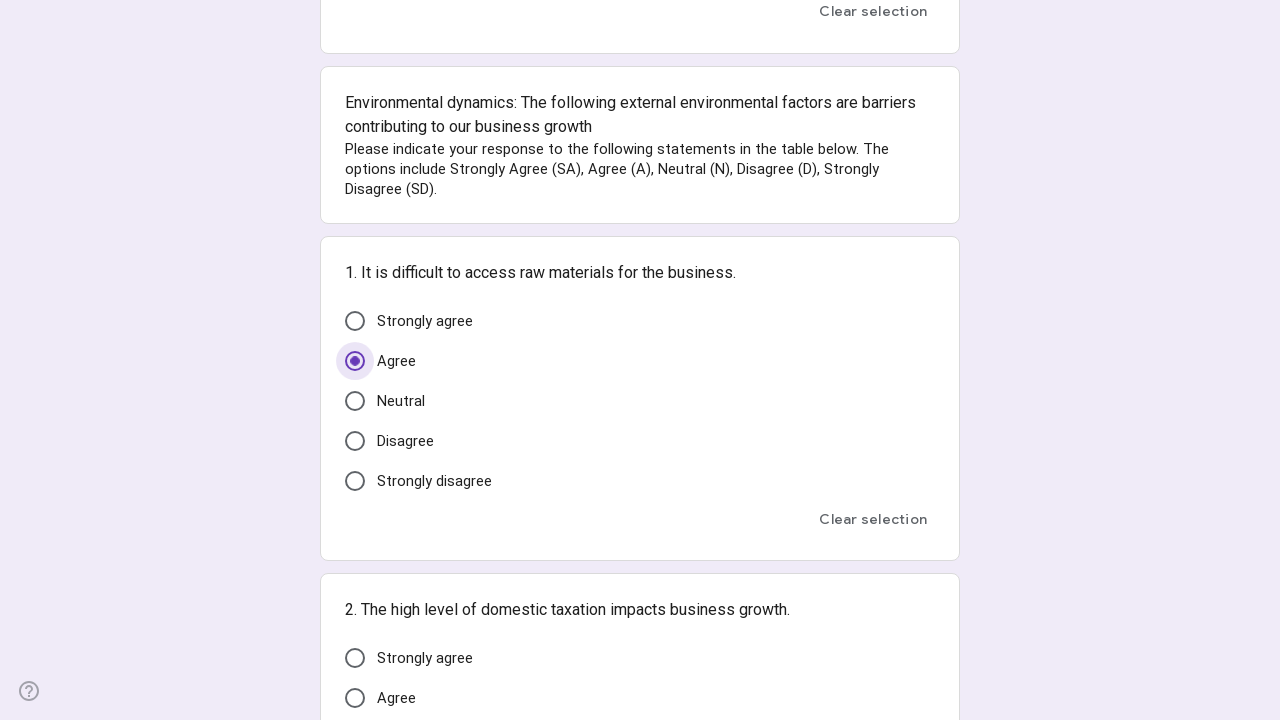

Waited for option selection to register
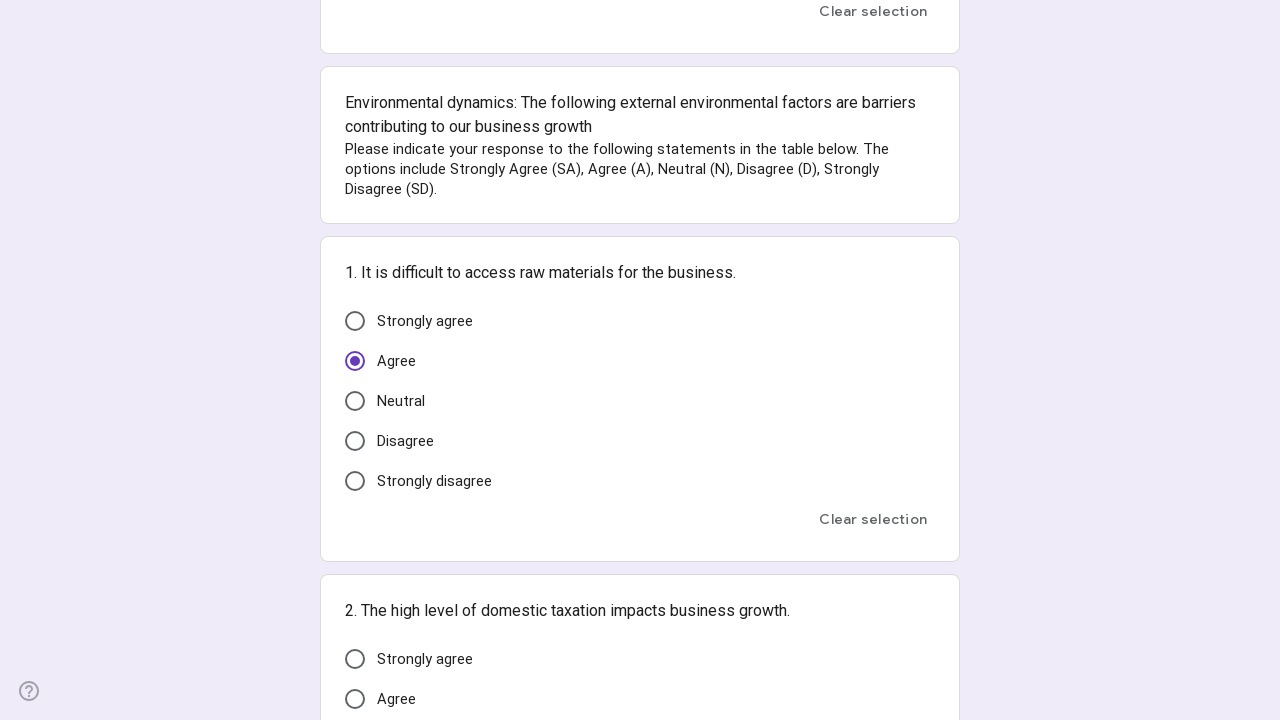

Retrieved all options for a question
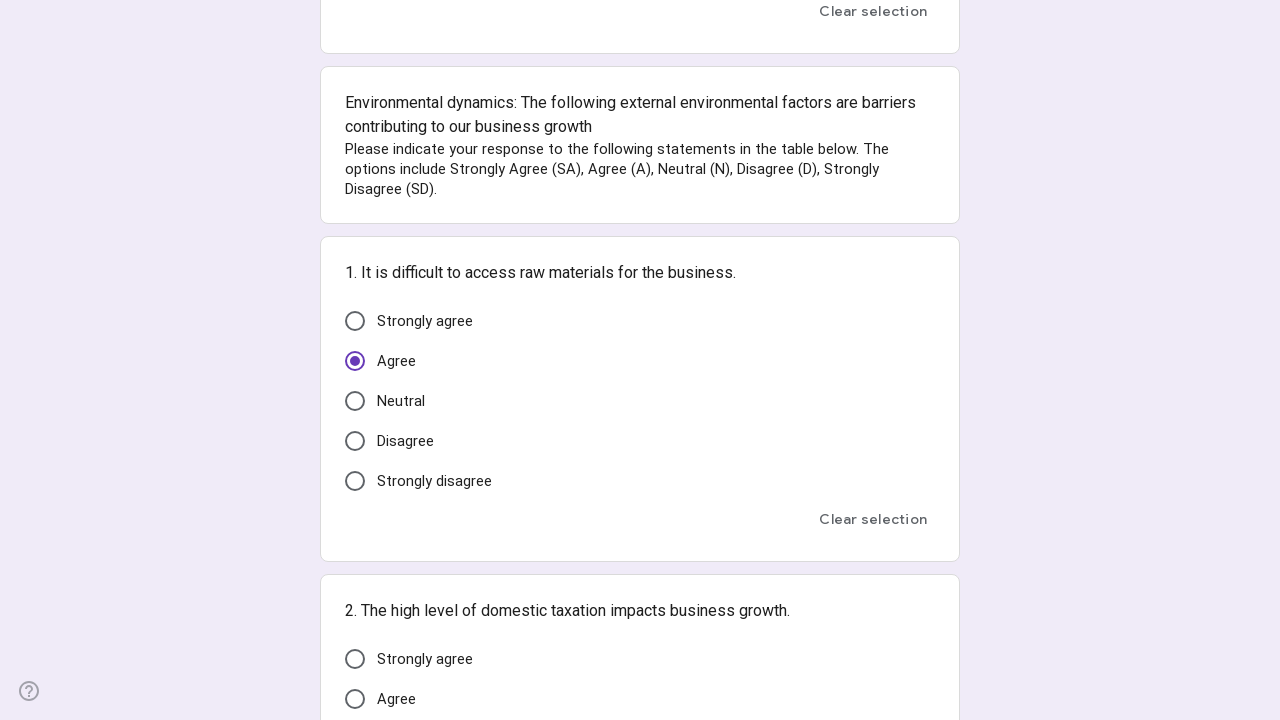

Randomly selected and clicked an option
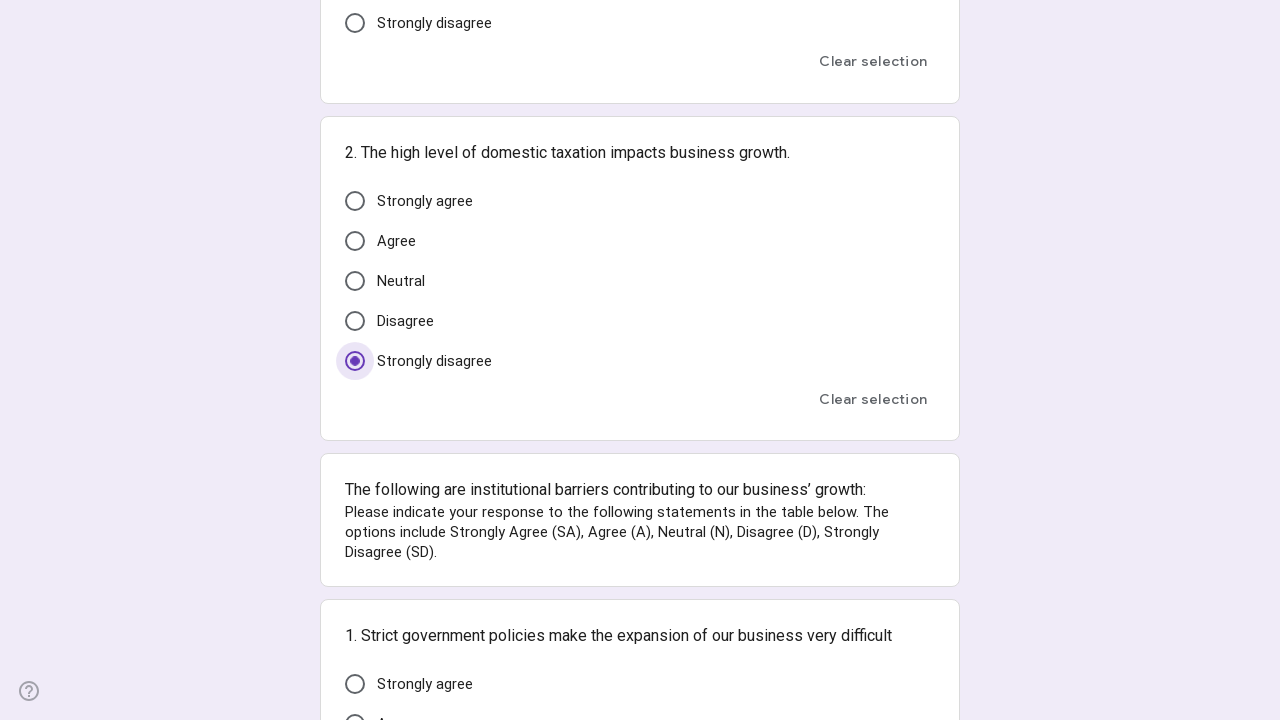

Waited for option selection to register
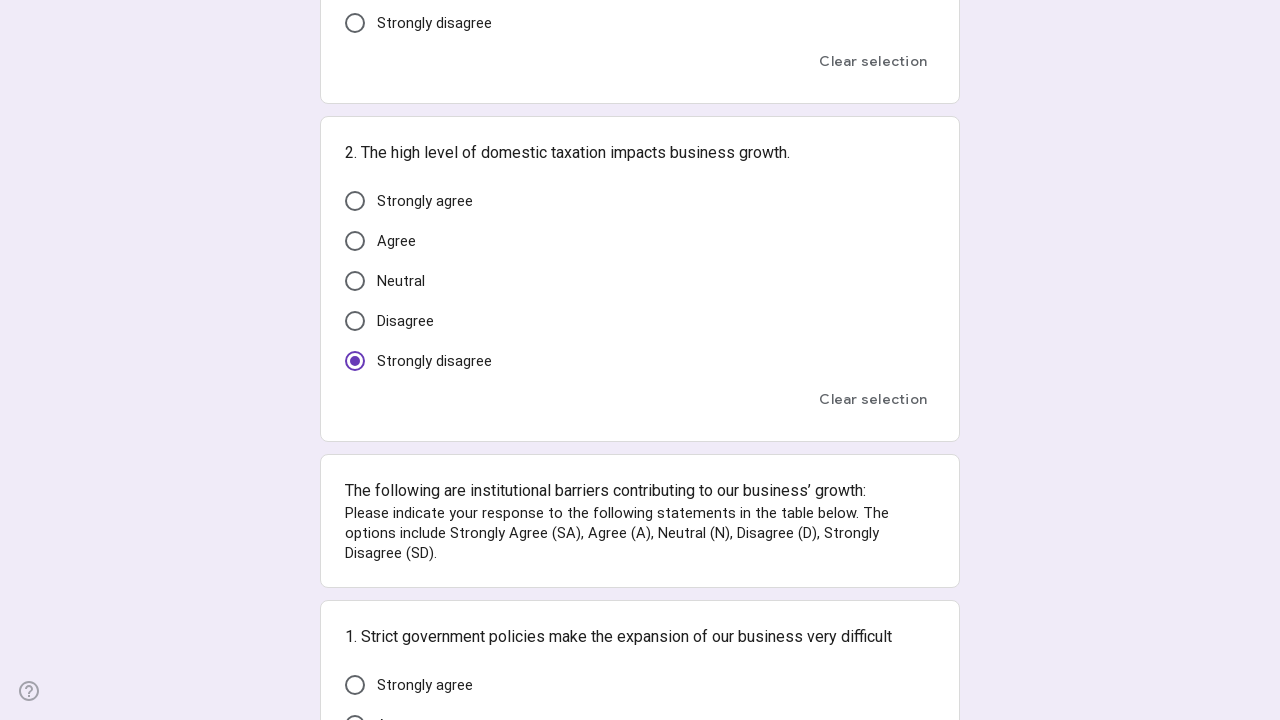

Retrieved all options for a question
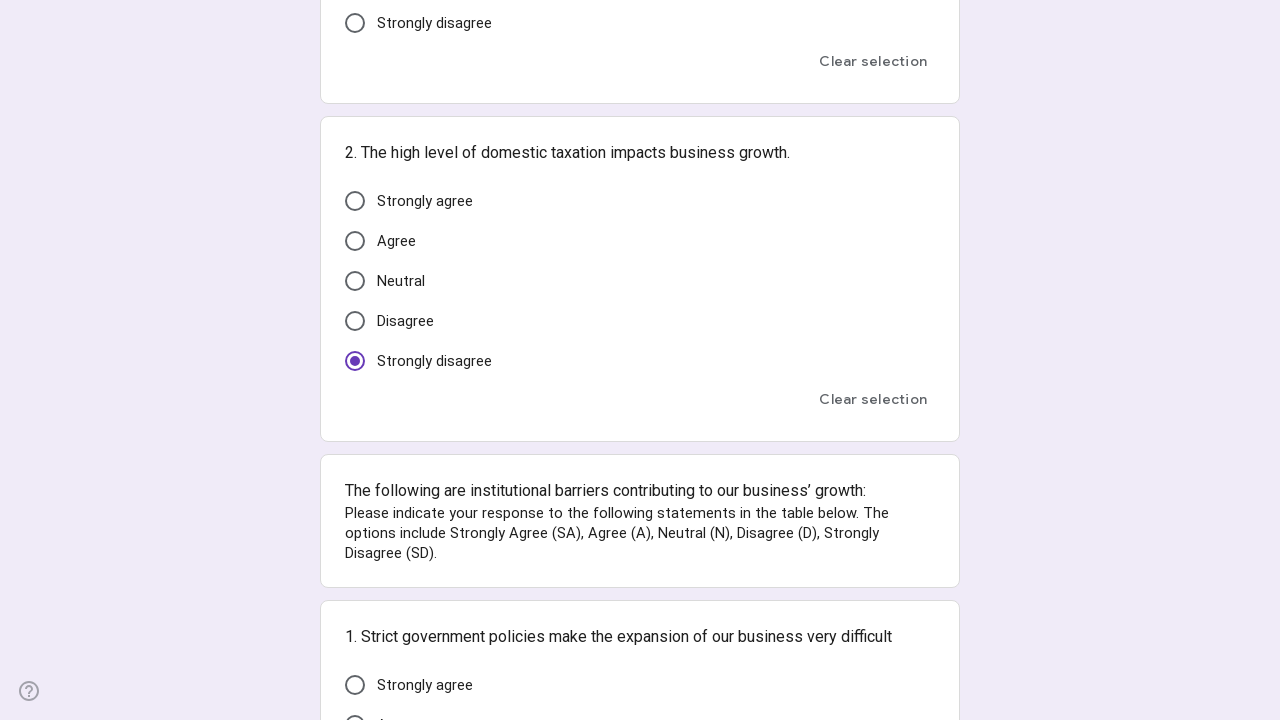

Randomly selected and clicked an option
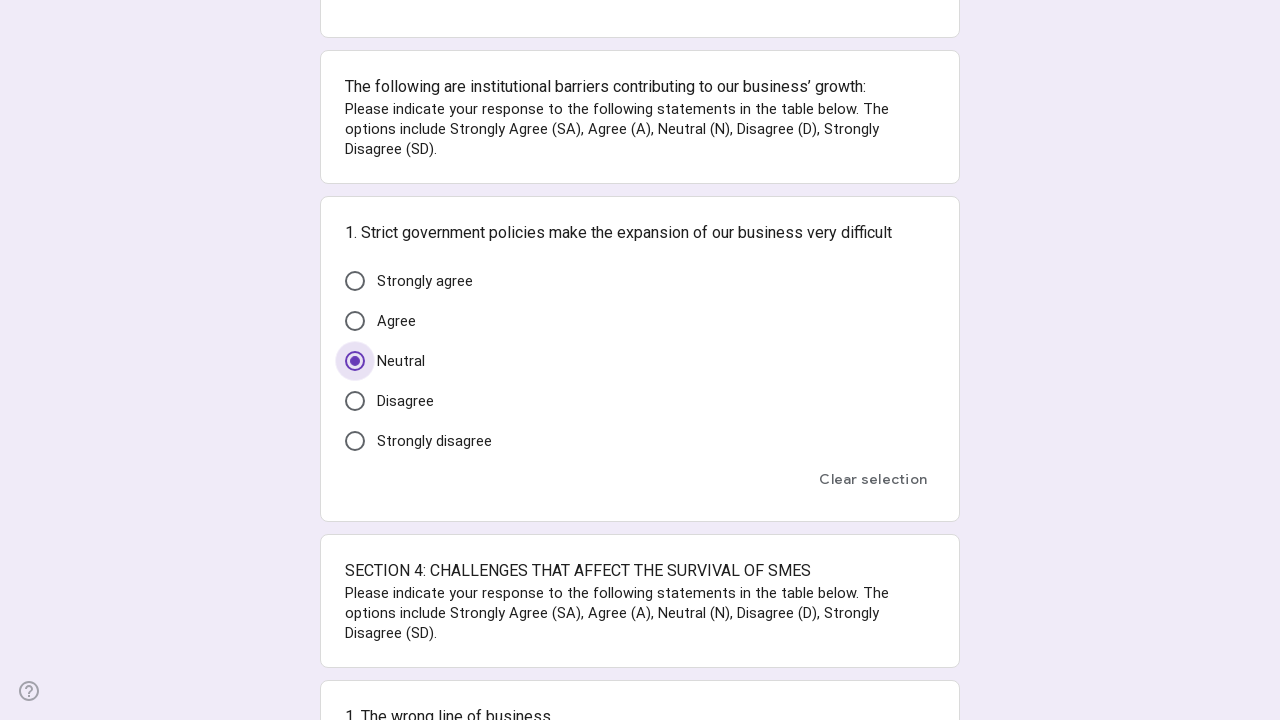

Waited for option selection to register
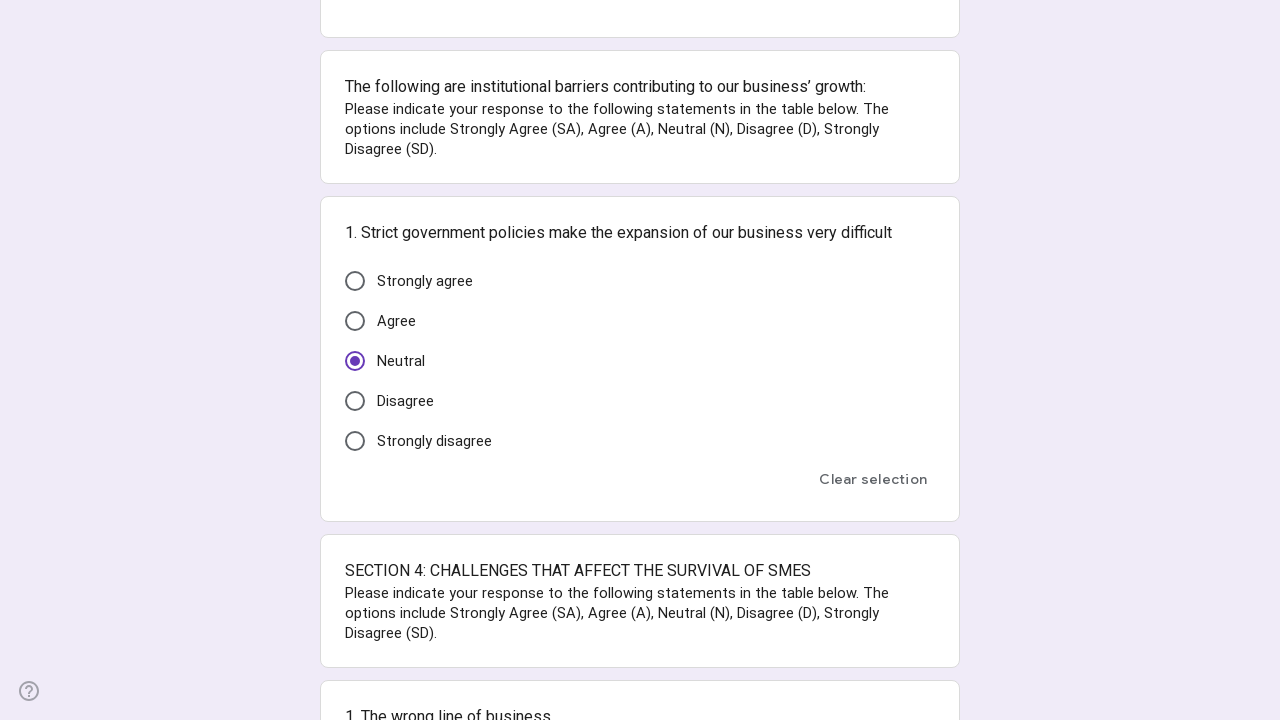

Retrieved all options for a question
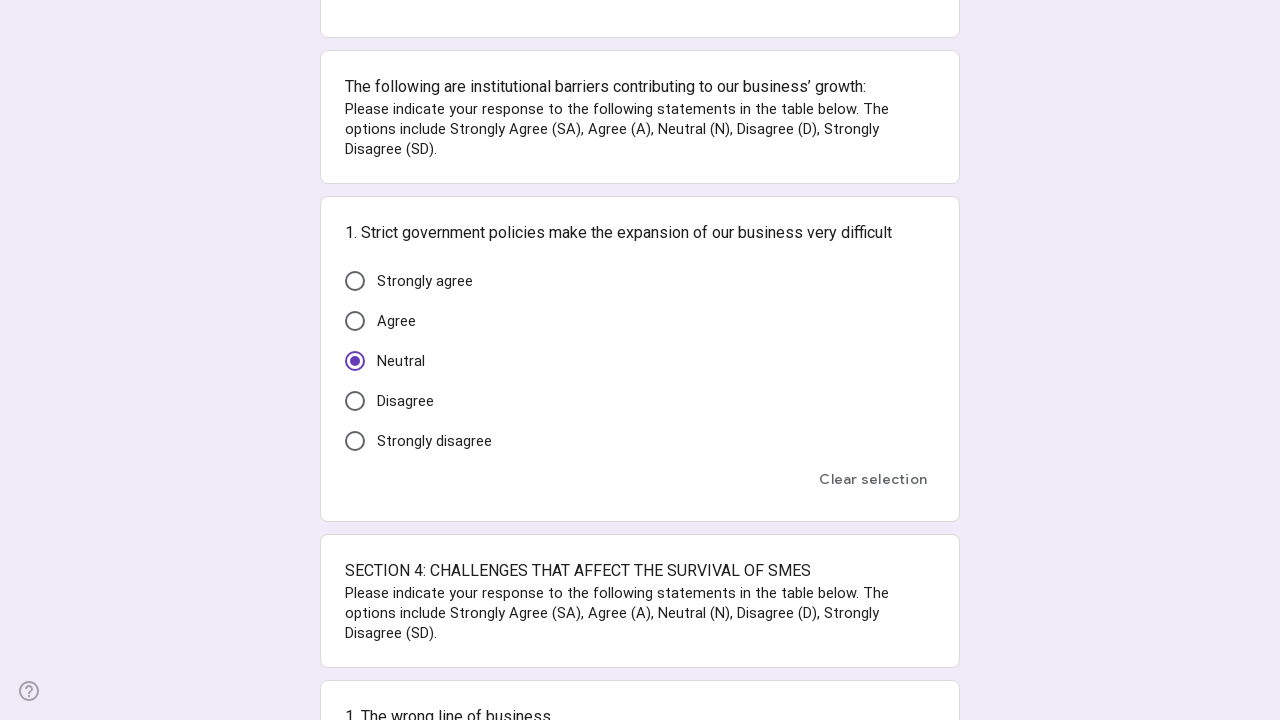

Randomly selected and clicked an option
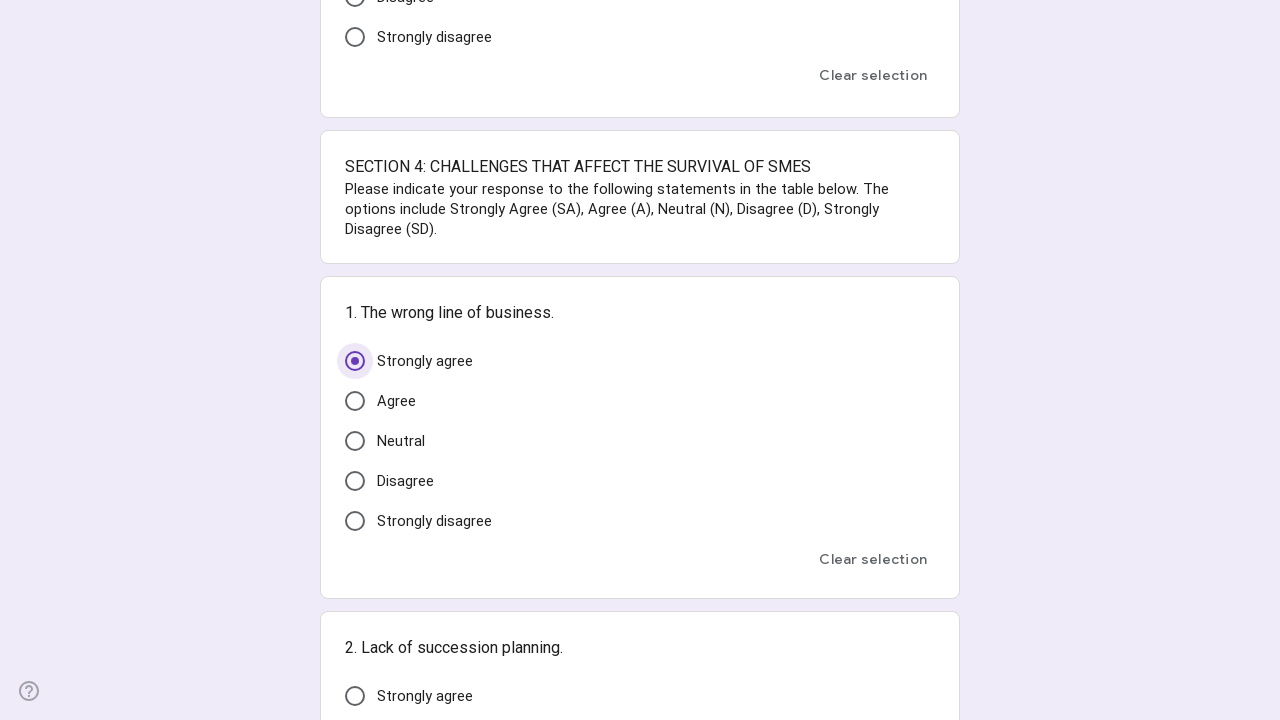

Waited for option selection to register
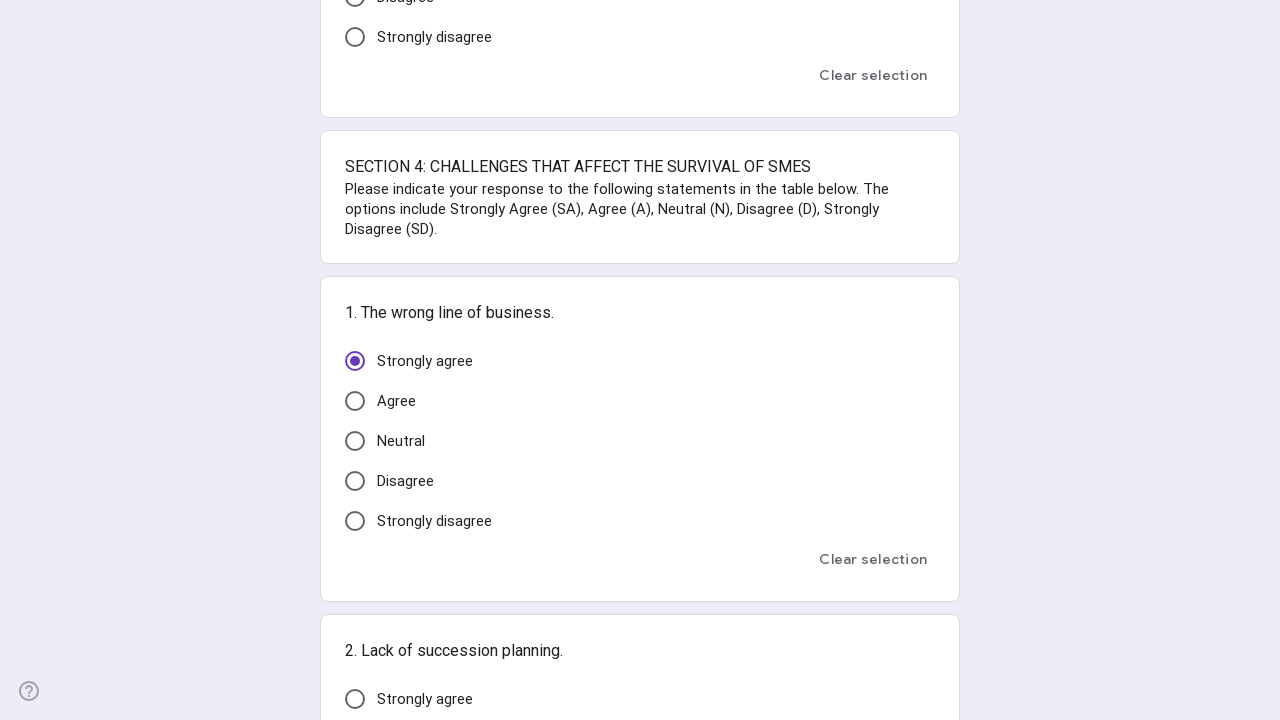

Retrieved all options for a question
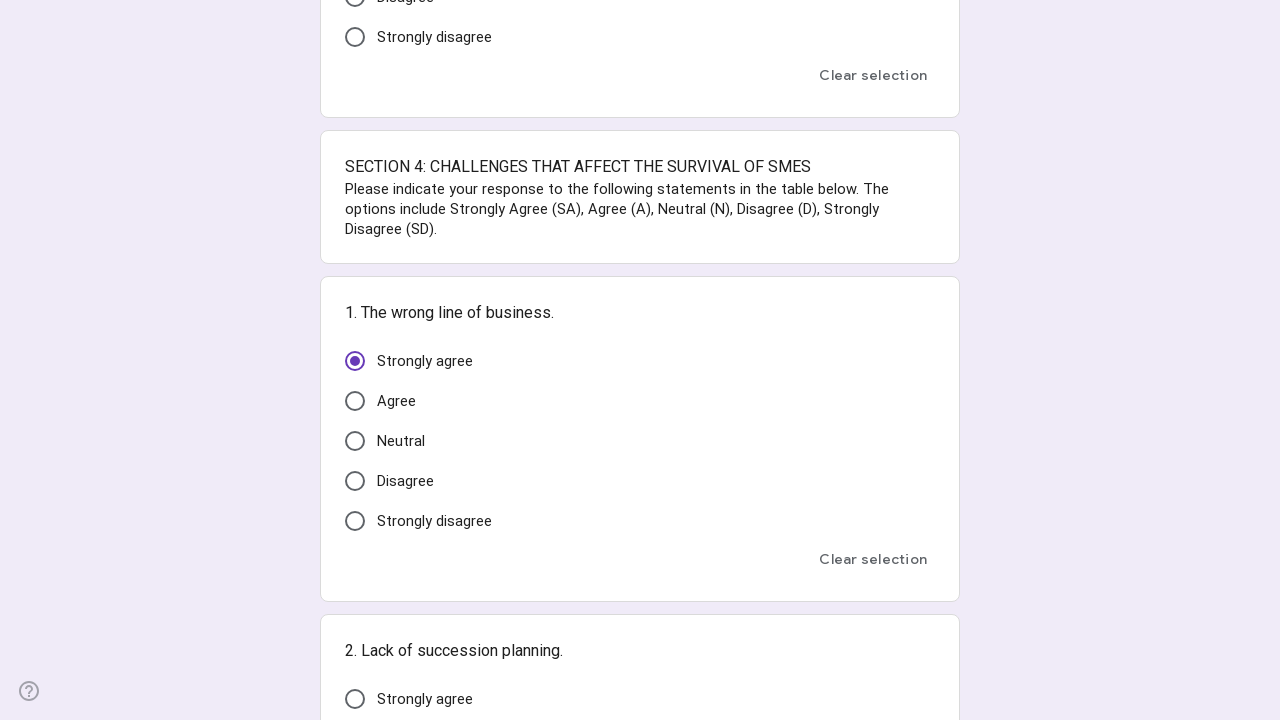

Randomly selected and clicked an option
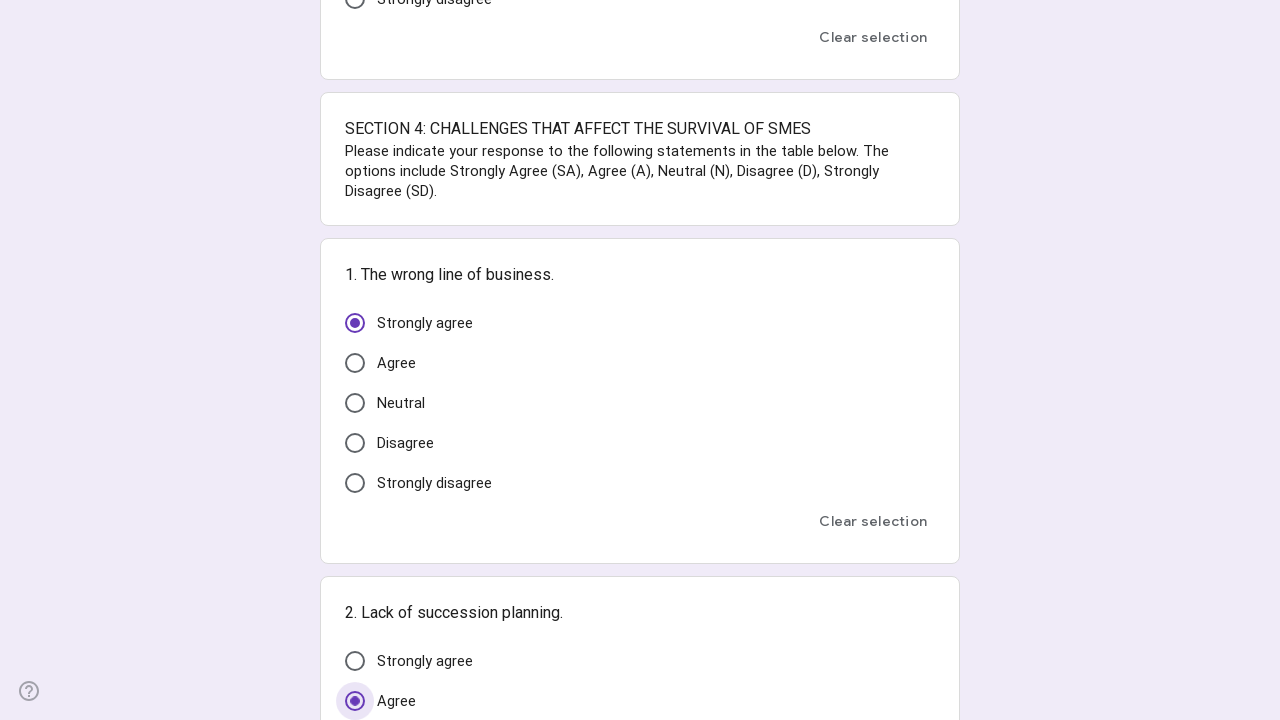

Waited for option selection to register
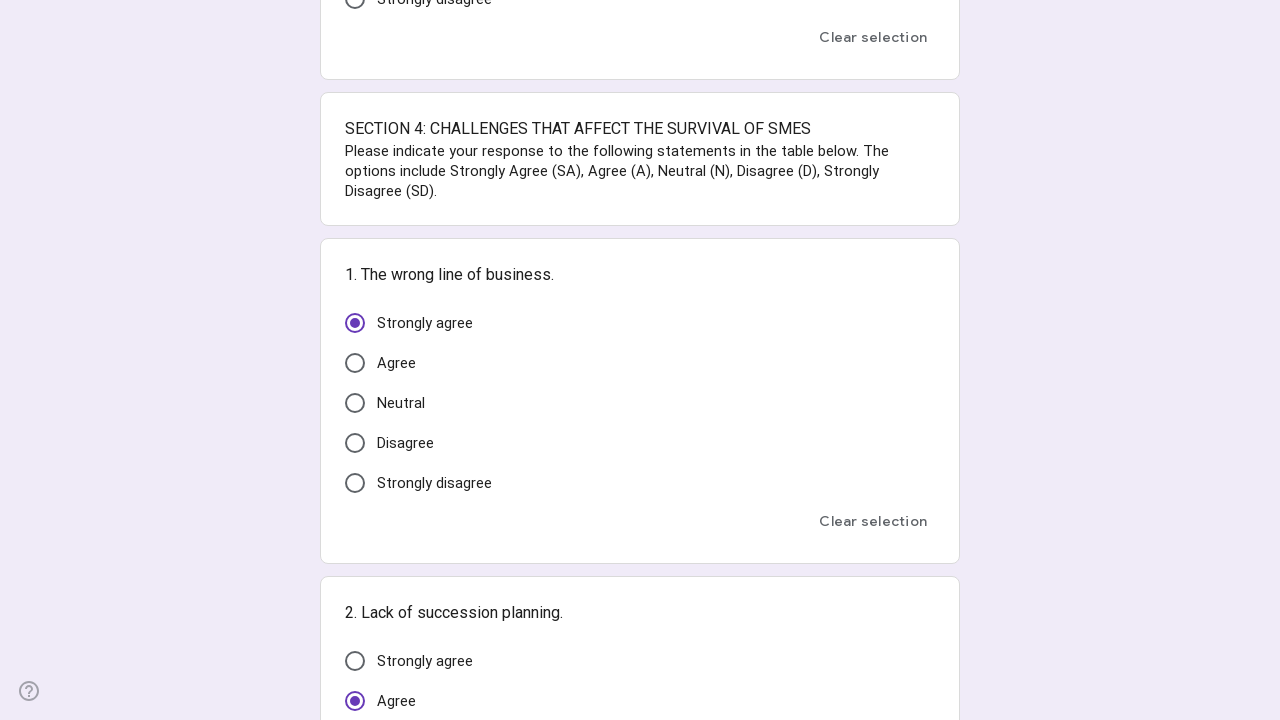

Retrieved all options for a question
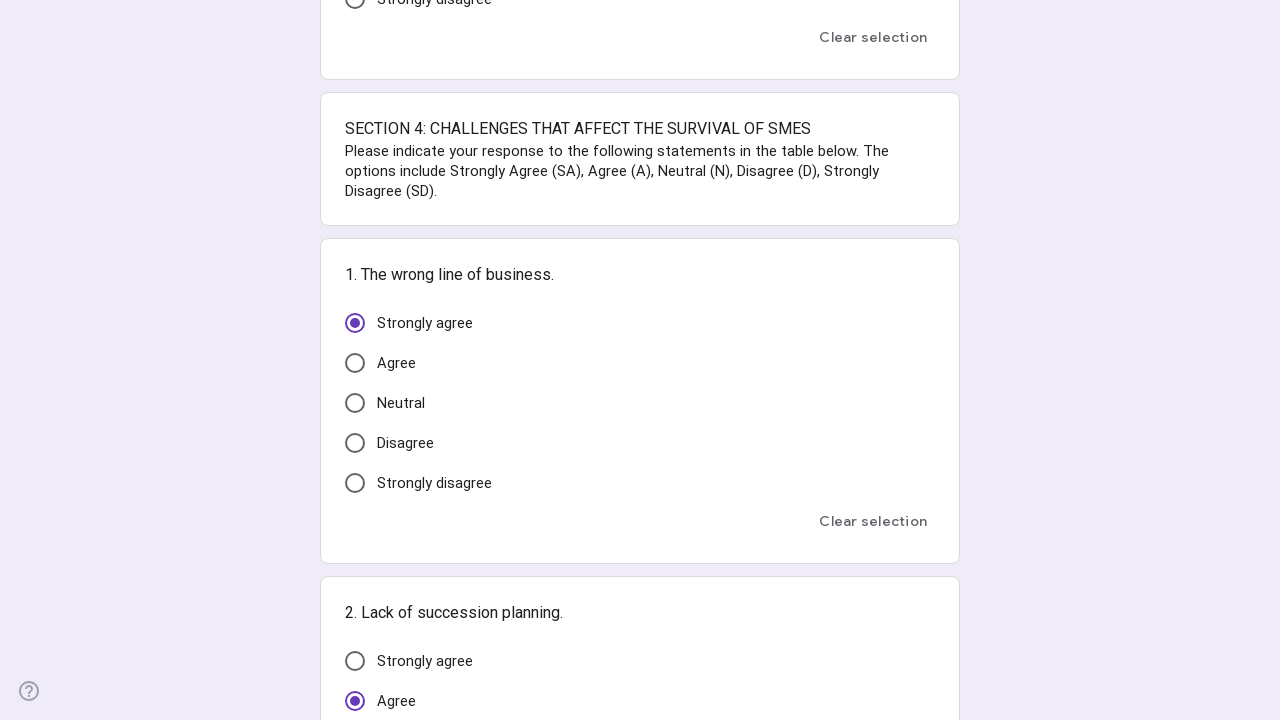

Randomly selected and clicked an option
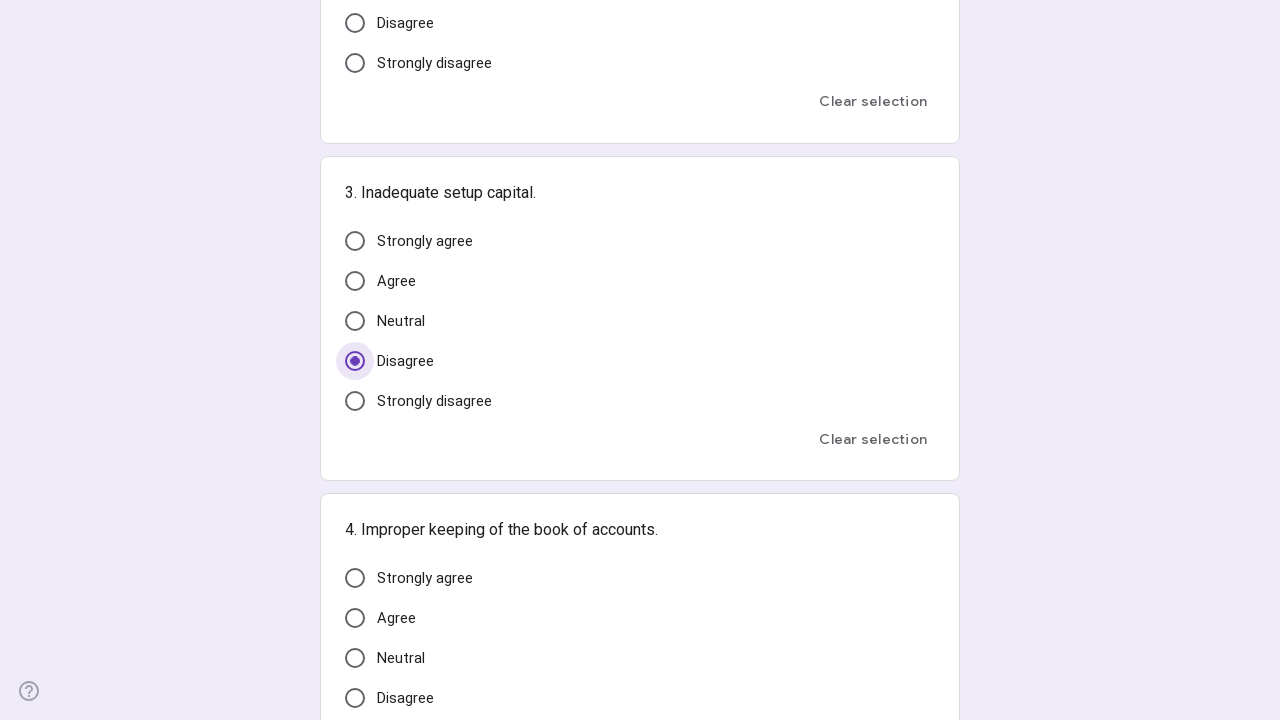

Waited for option selection to register
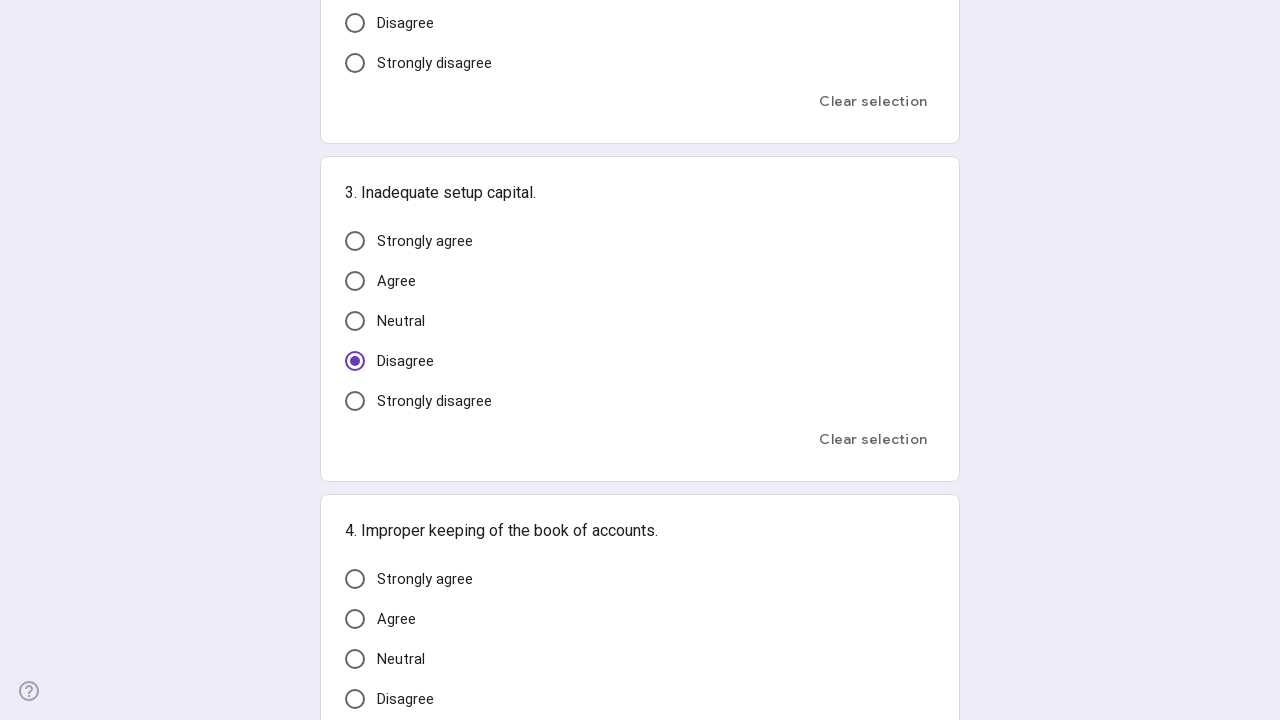

Retrieved all options for a question
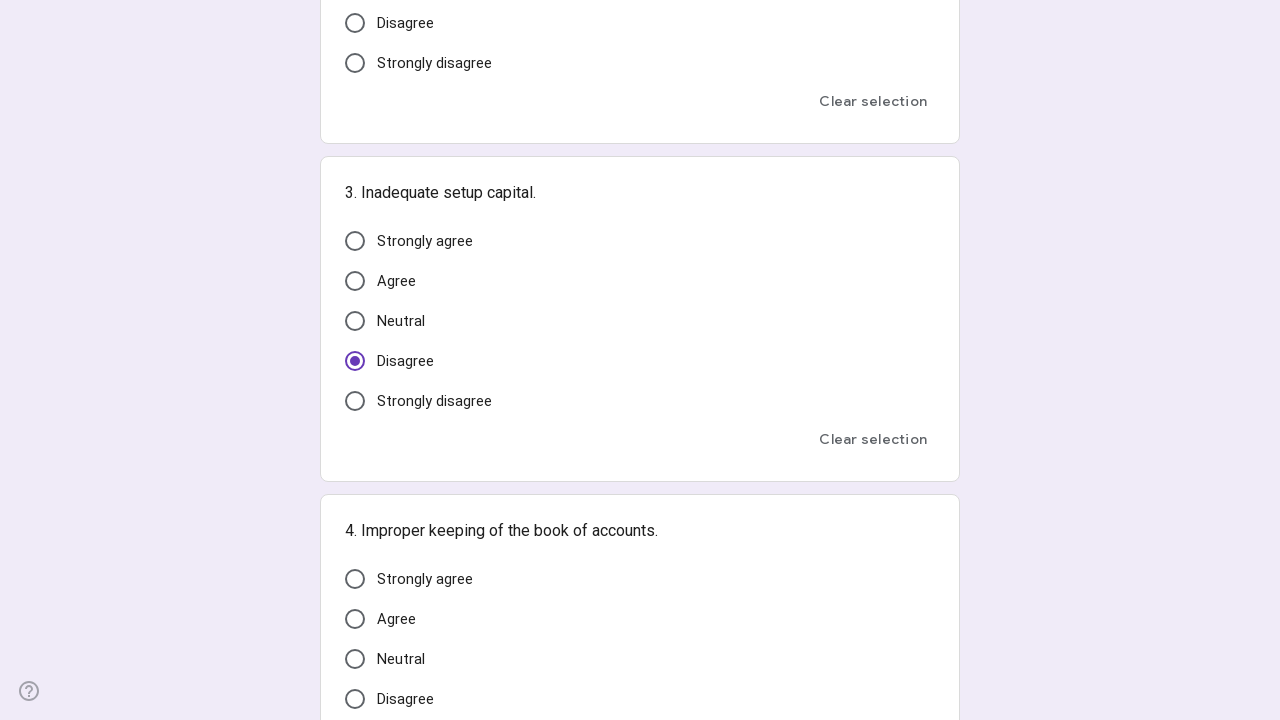

Randomly selected and clicked an option
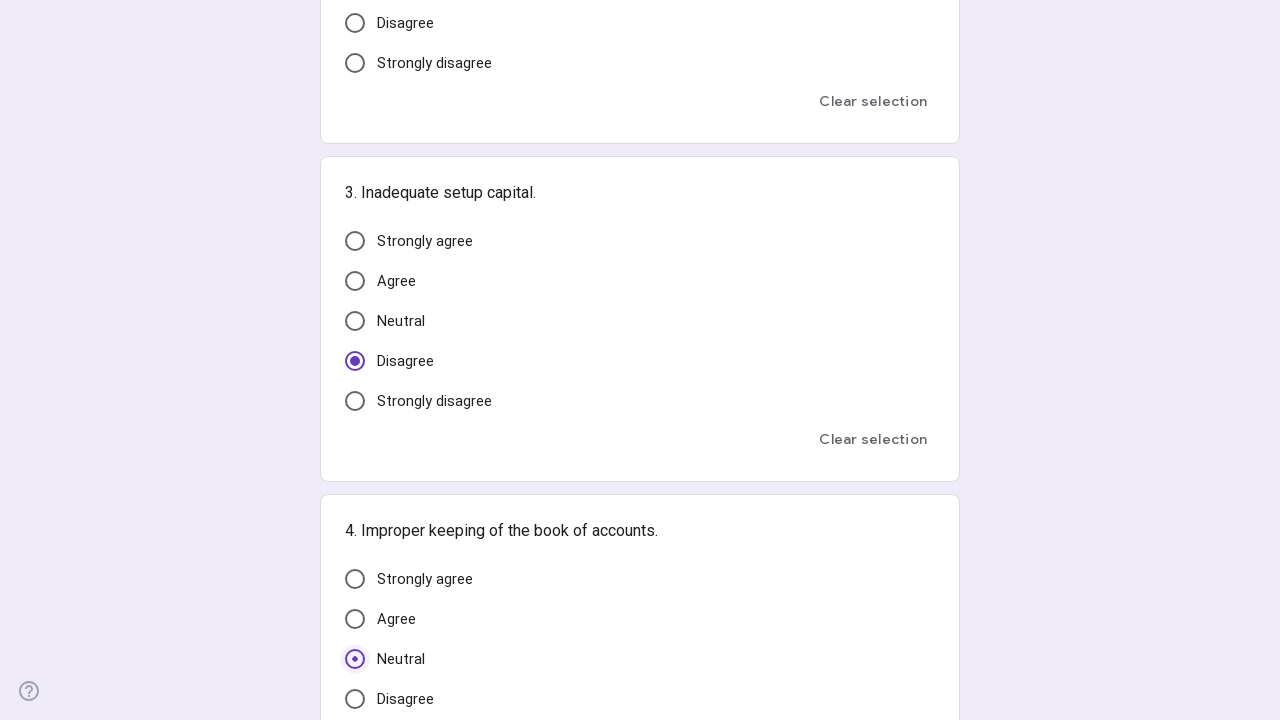

Waited for option selection to register
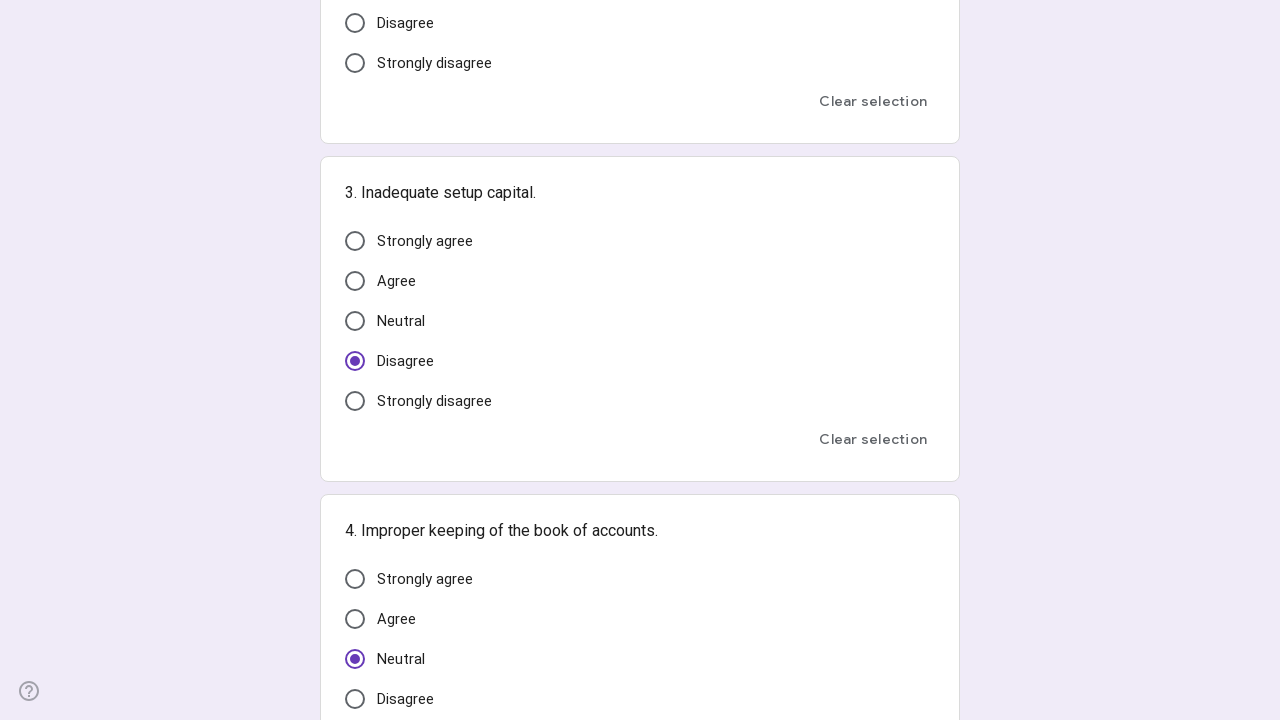

Retrieved all options for a question
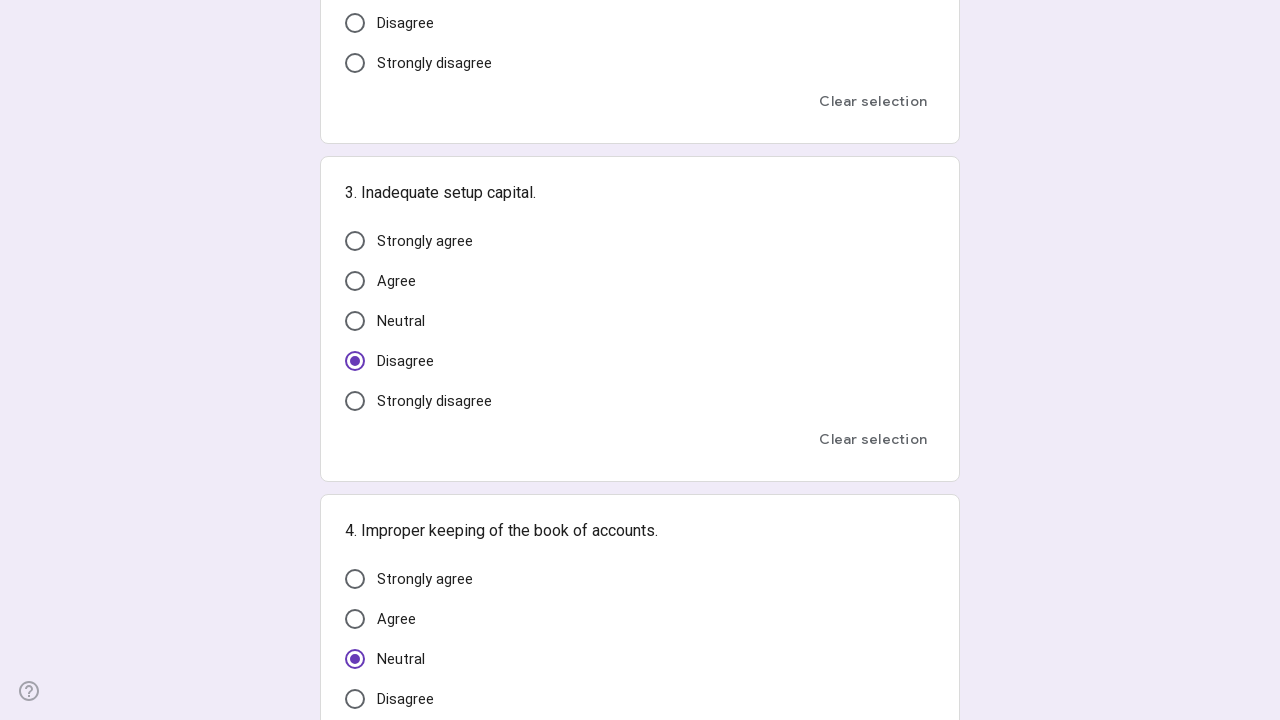

Randomly selected and clicked an option
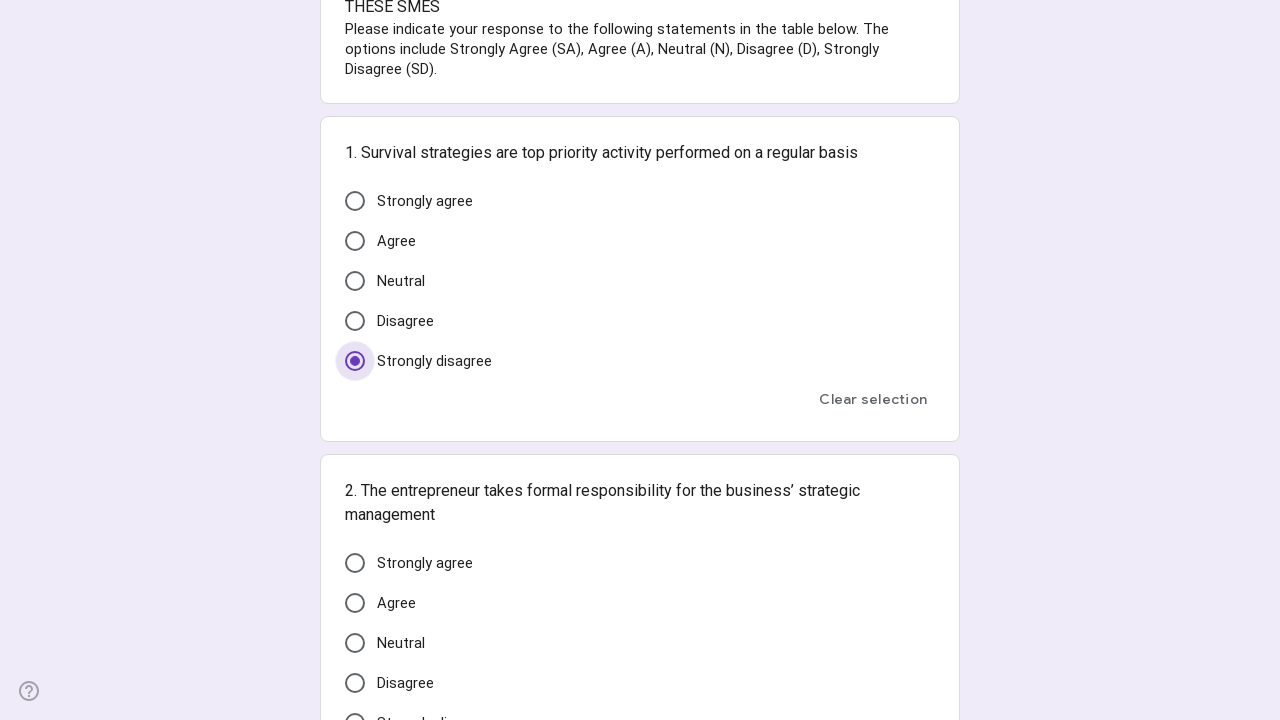

Waited for option selection to register
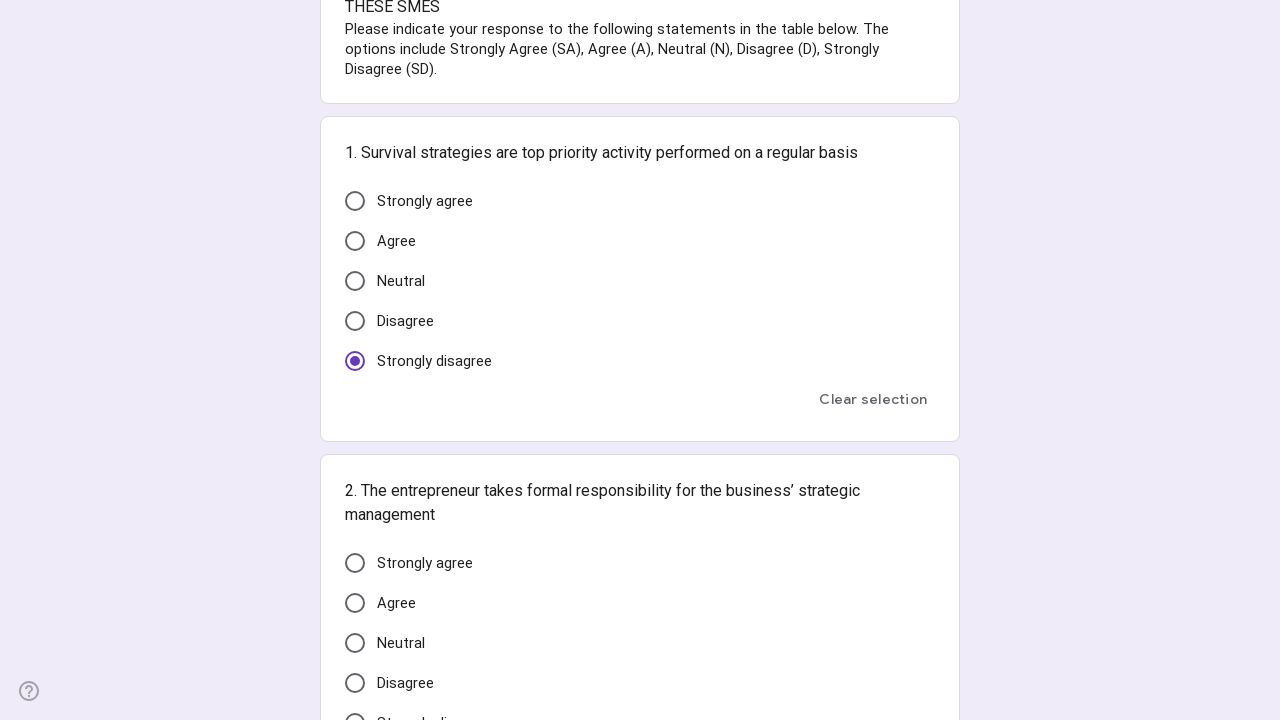

Retrieved all options for a question
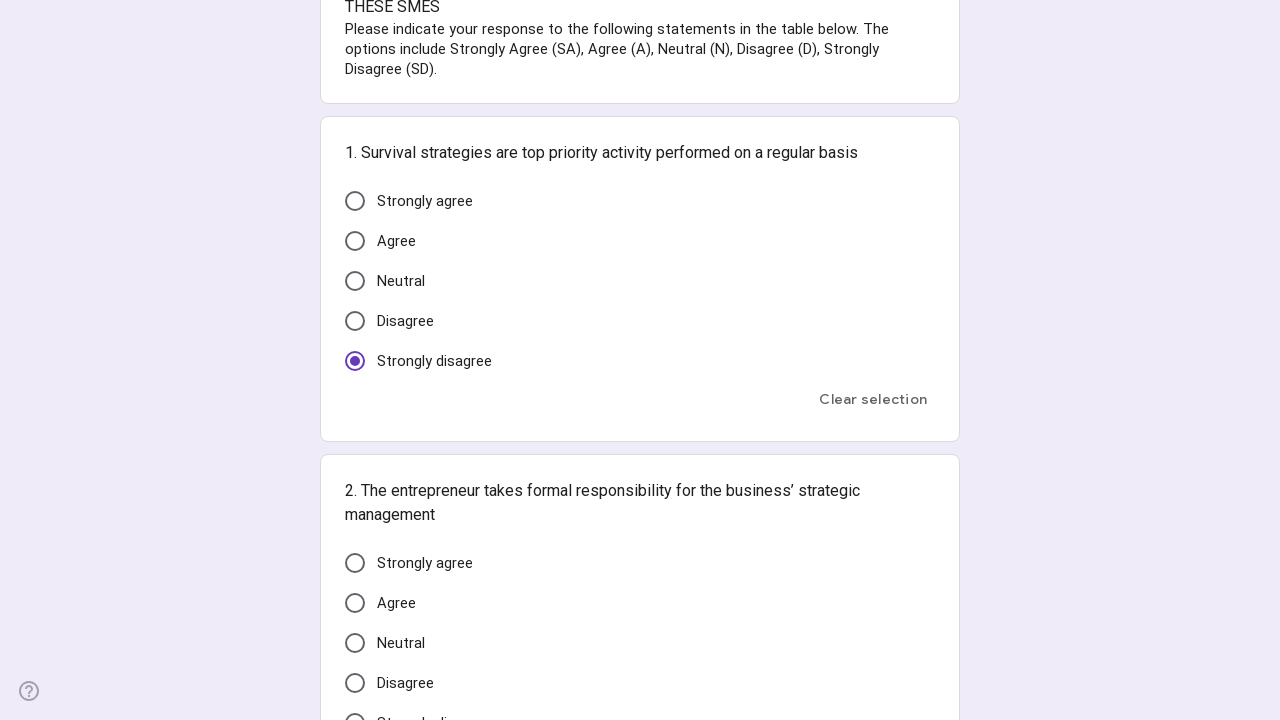

Randomly selected and clicked an option
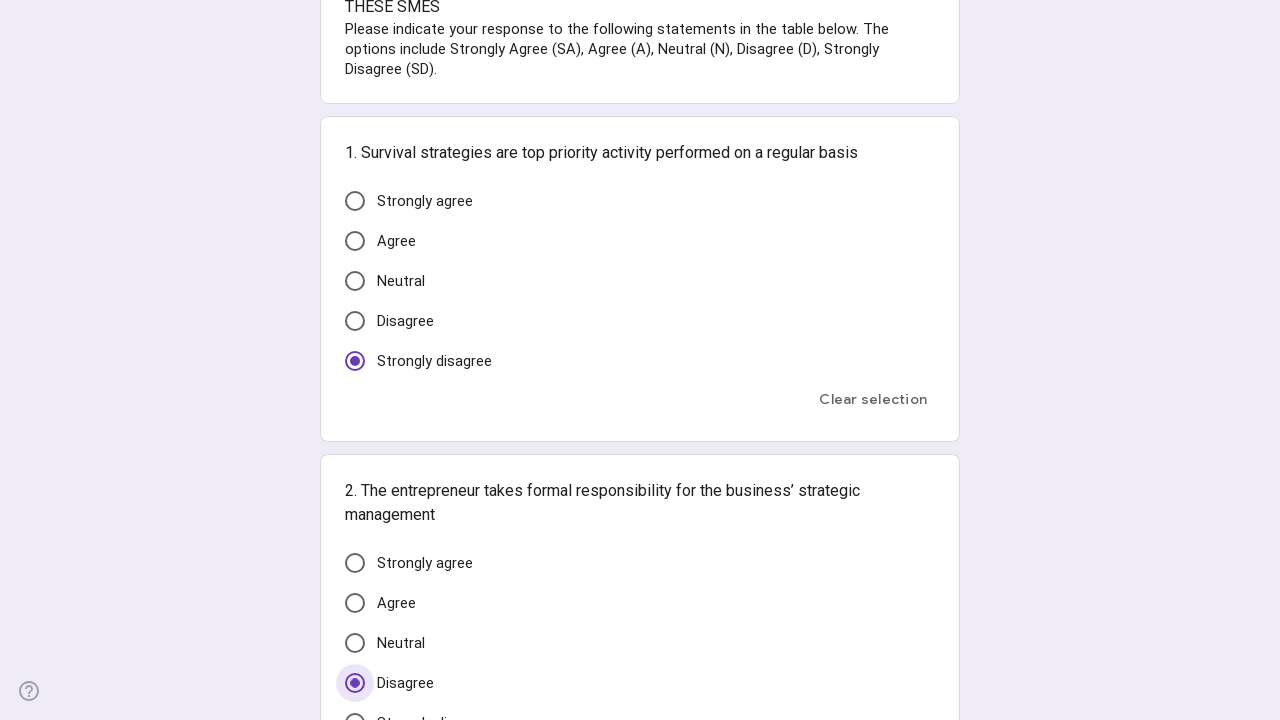

Waited for option selection to register
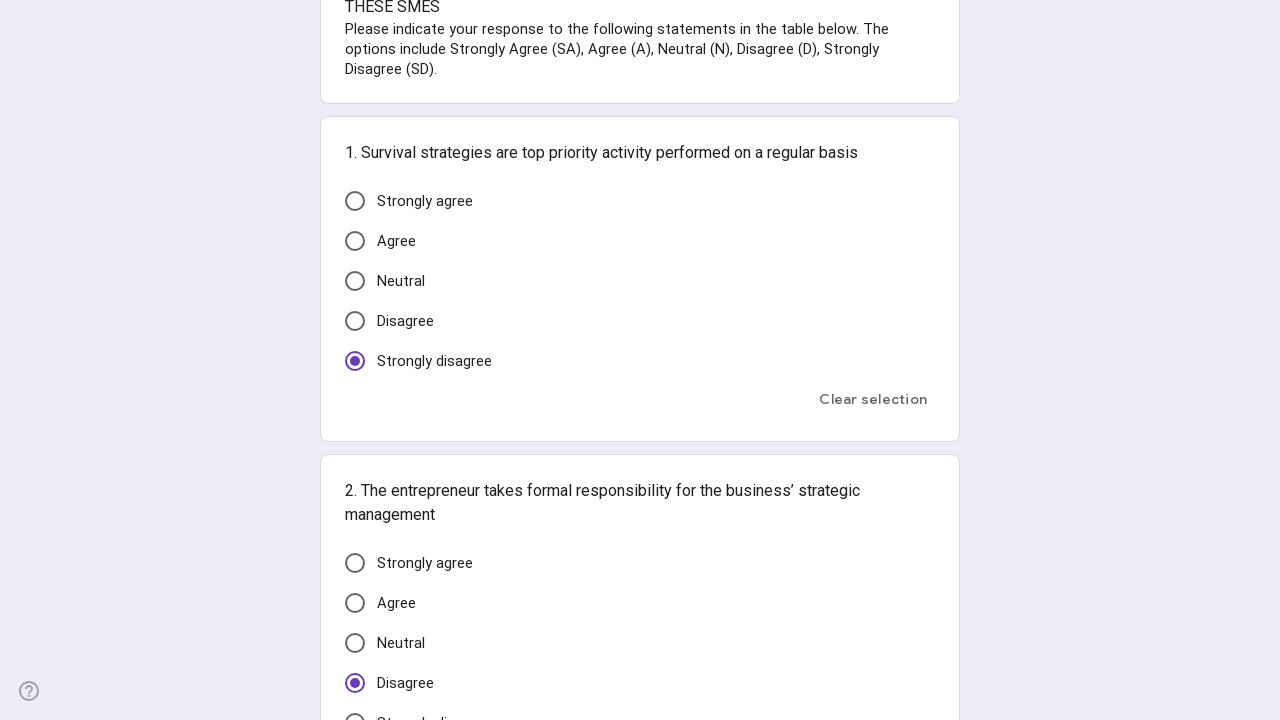

Retrieved all options for a question
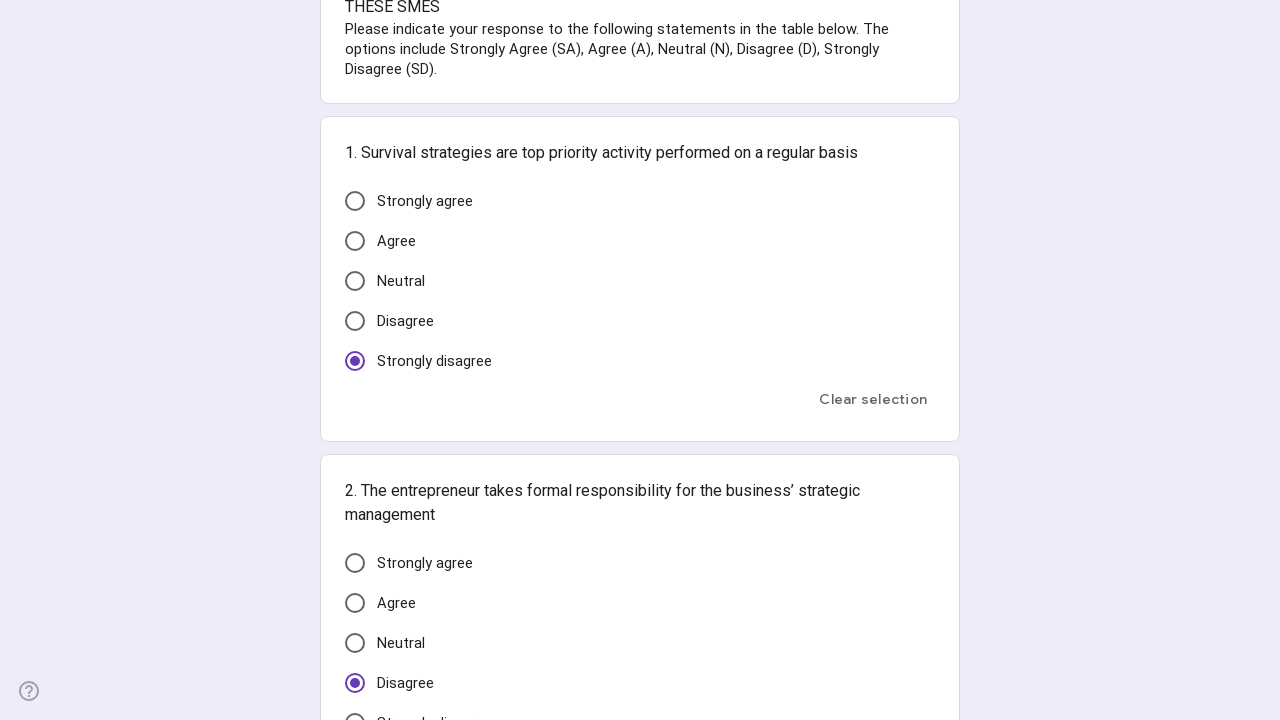

Randomly selected and clicked an option
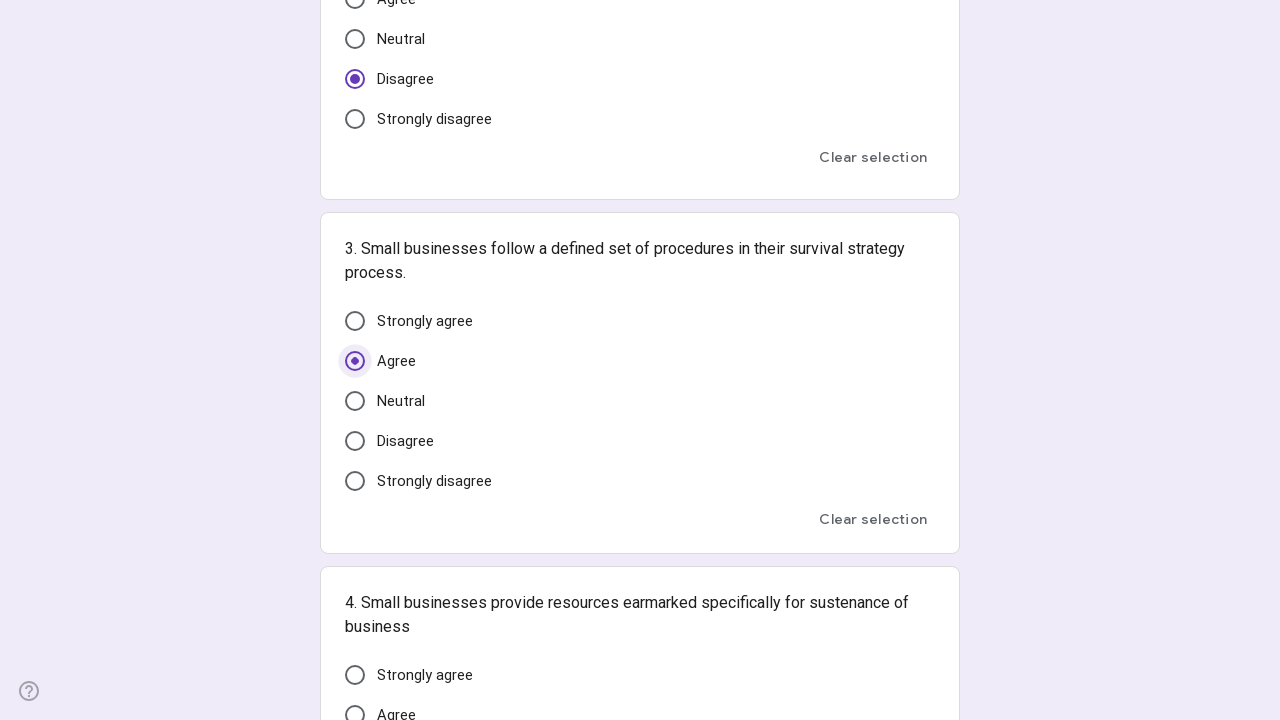

Waited for option selection to register
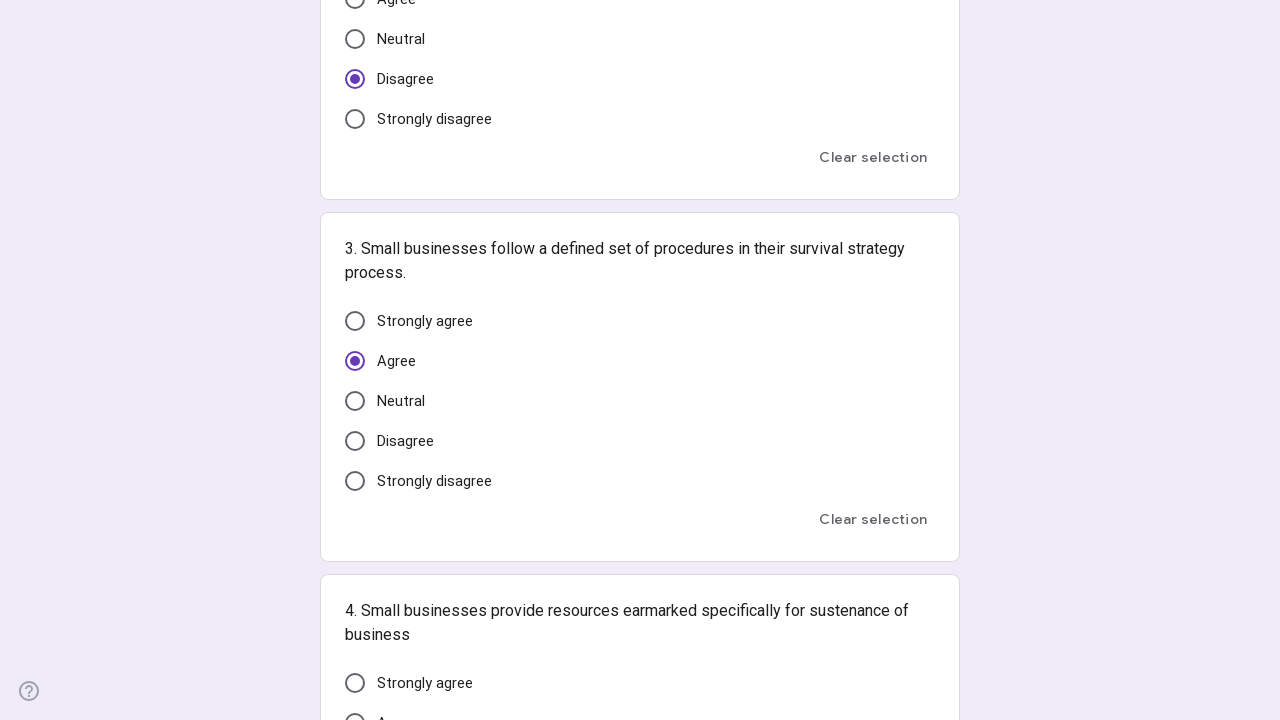

Retrieved all options for a question
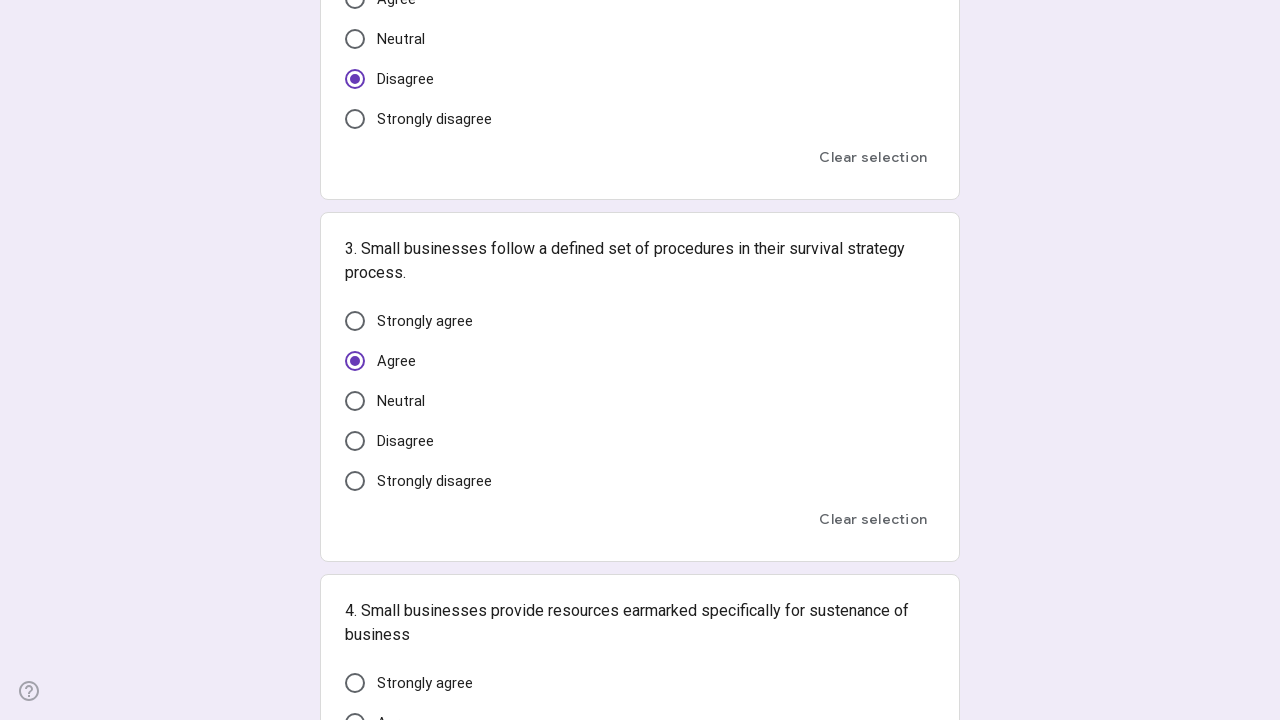

Randomly selected and clicked an option
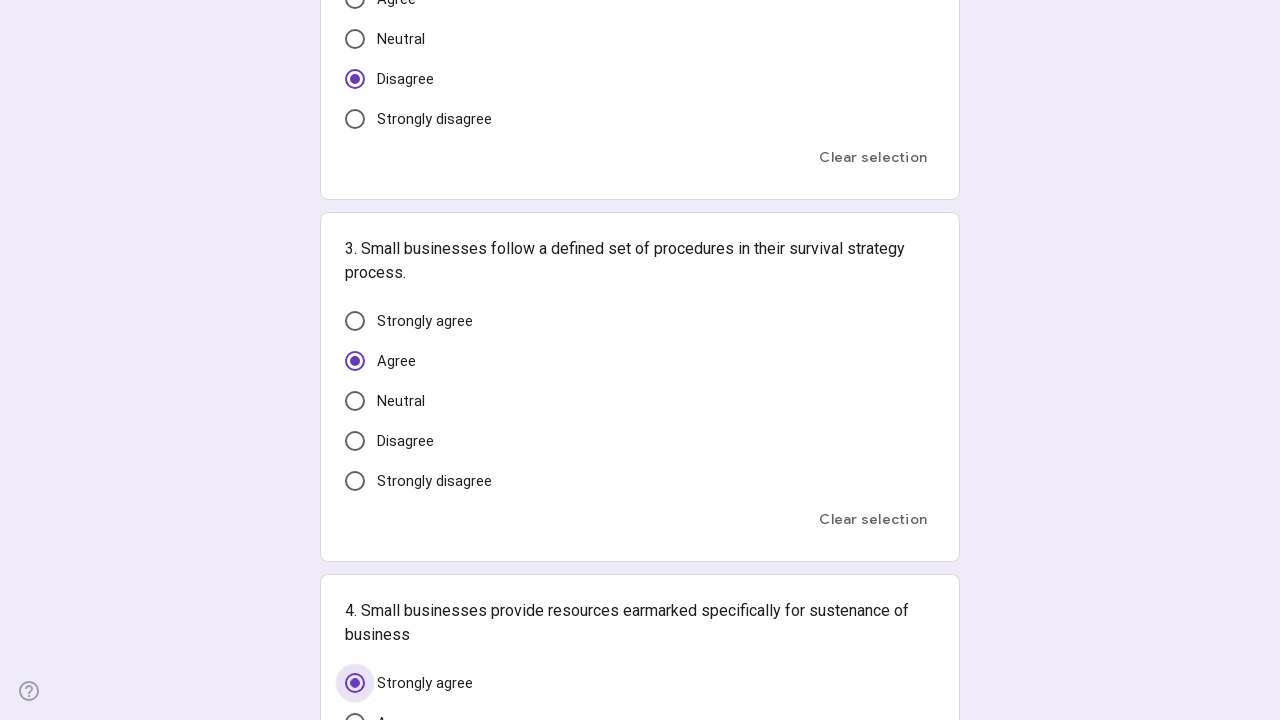

Waited for option selection to register
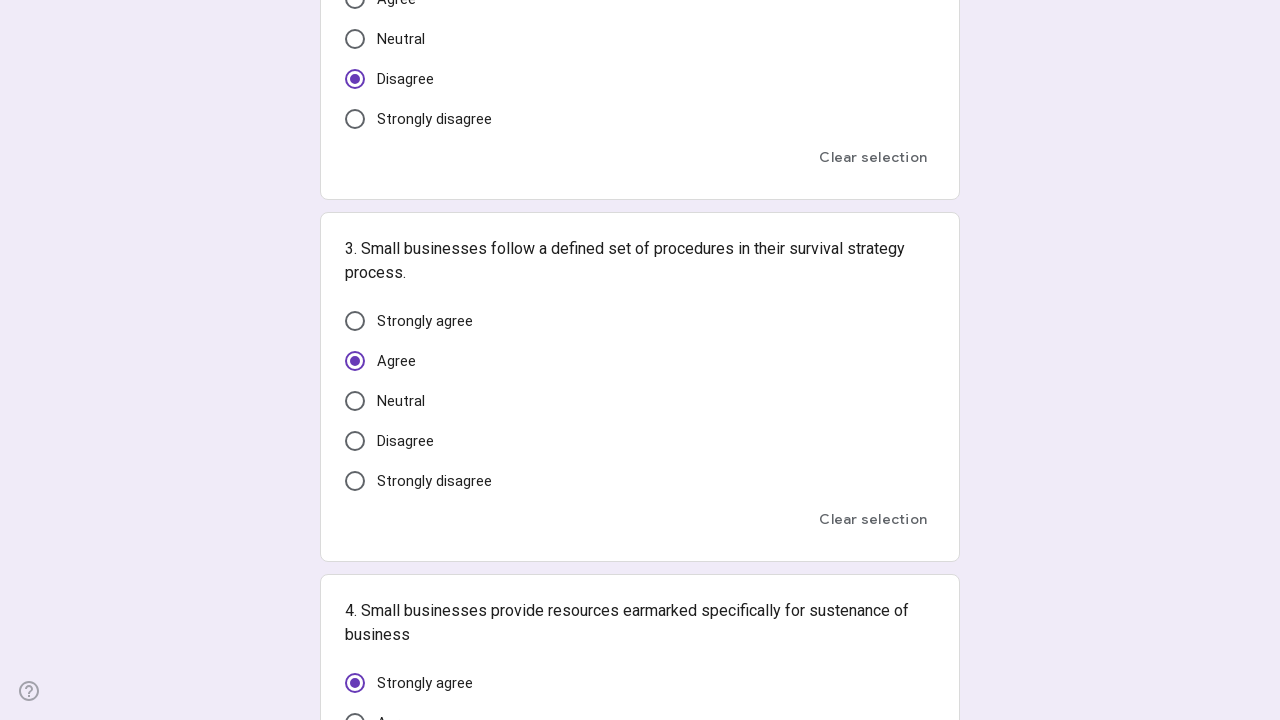

Retrieved all options for a question
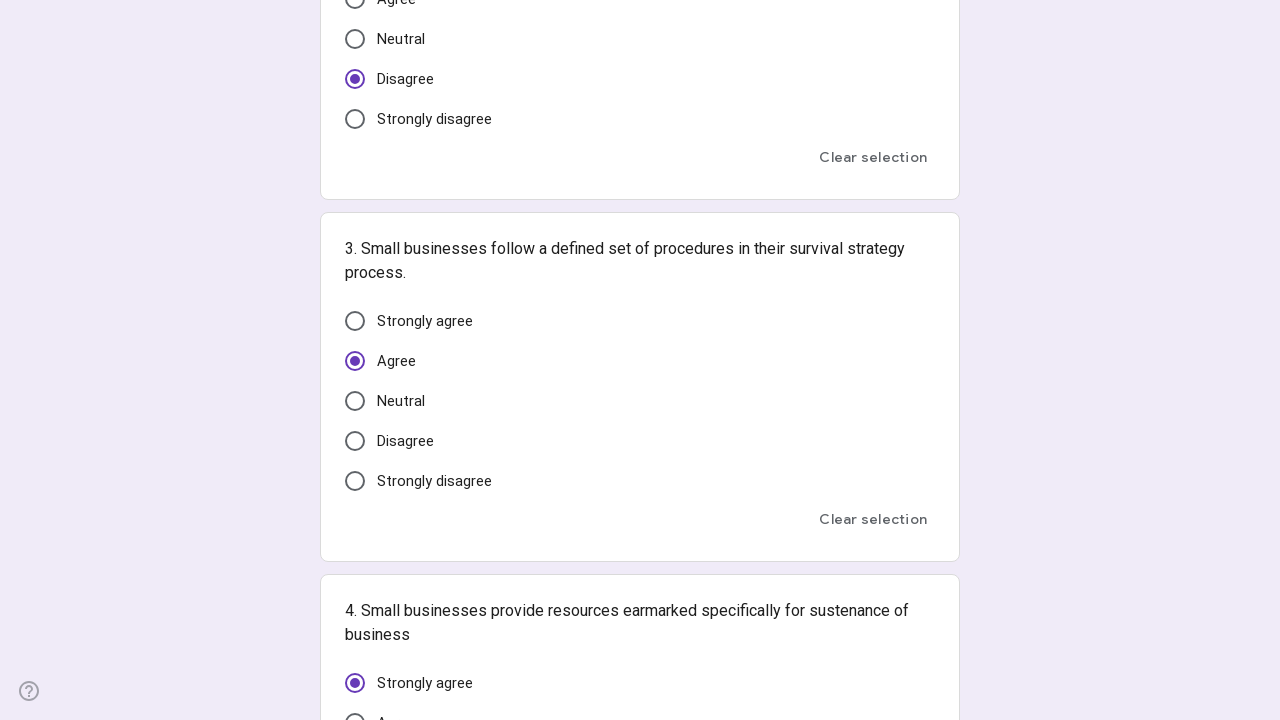

Randomly selected and clicked an option
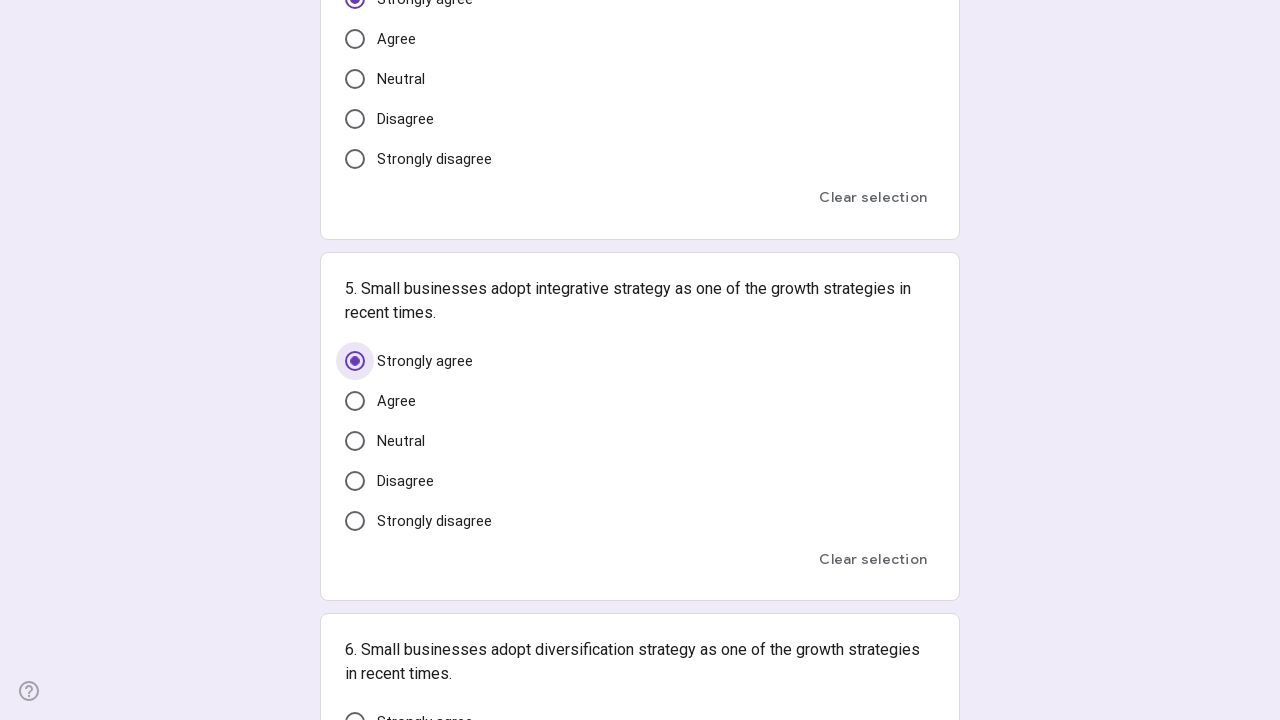

Waited for option selection to register
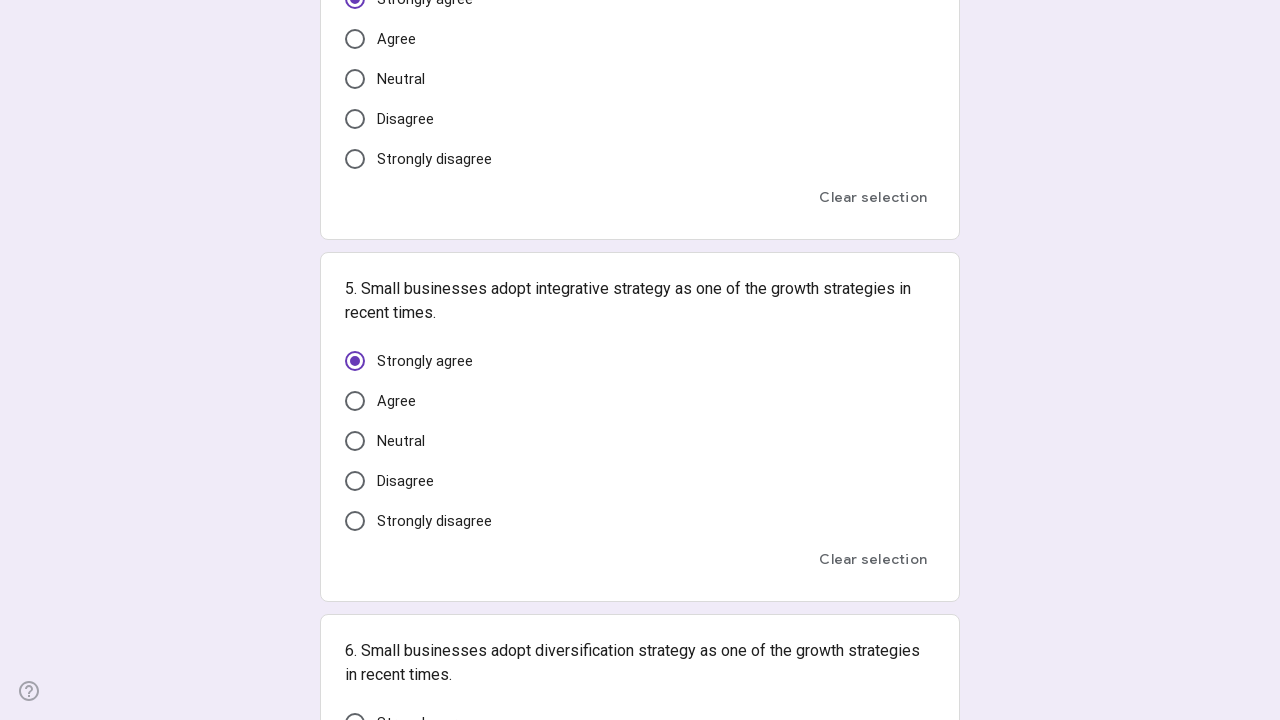

Retrieved all options for a question
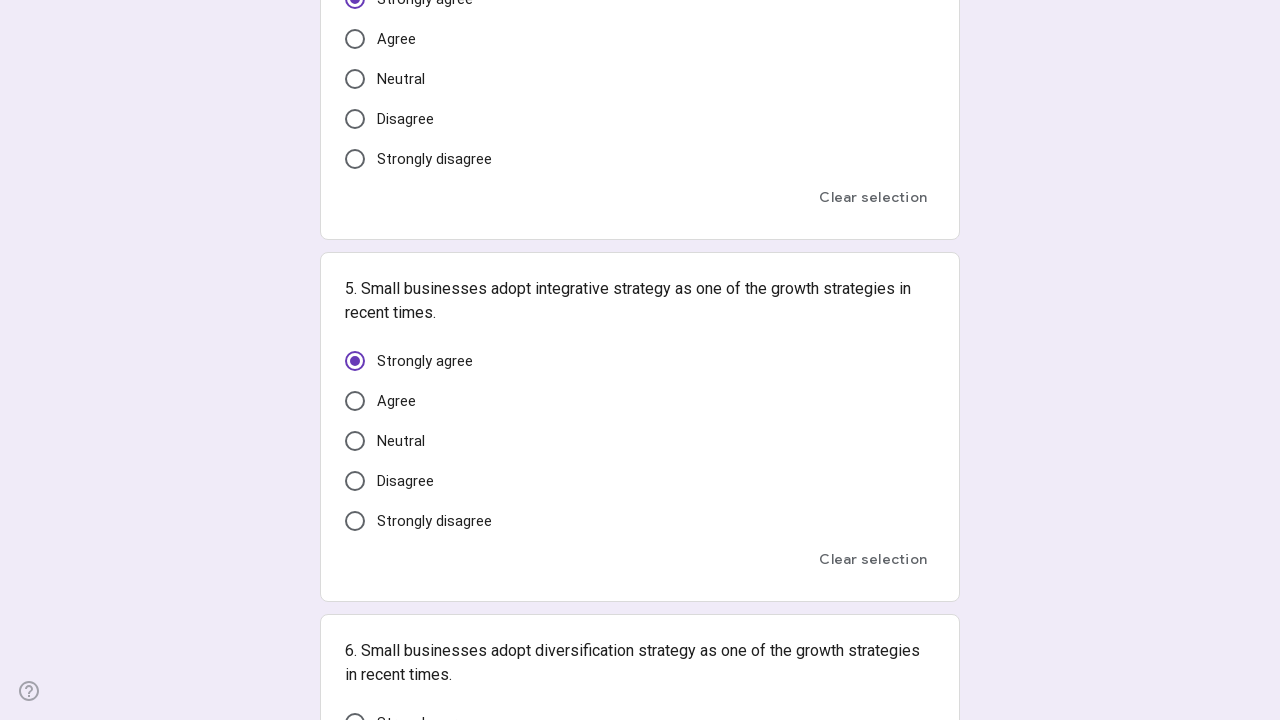

Randomly selected and clicked an option
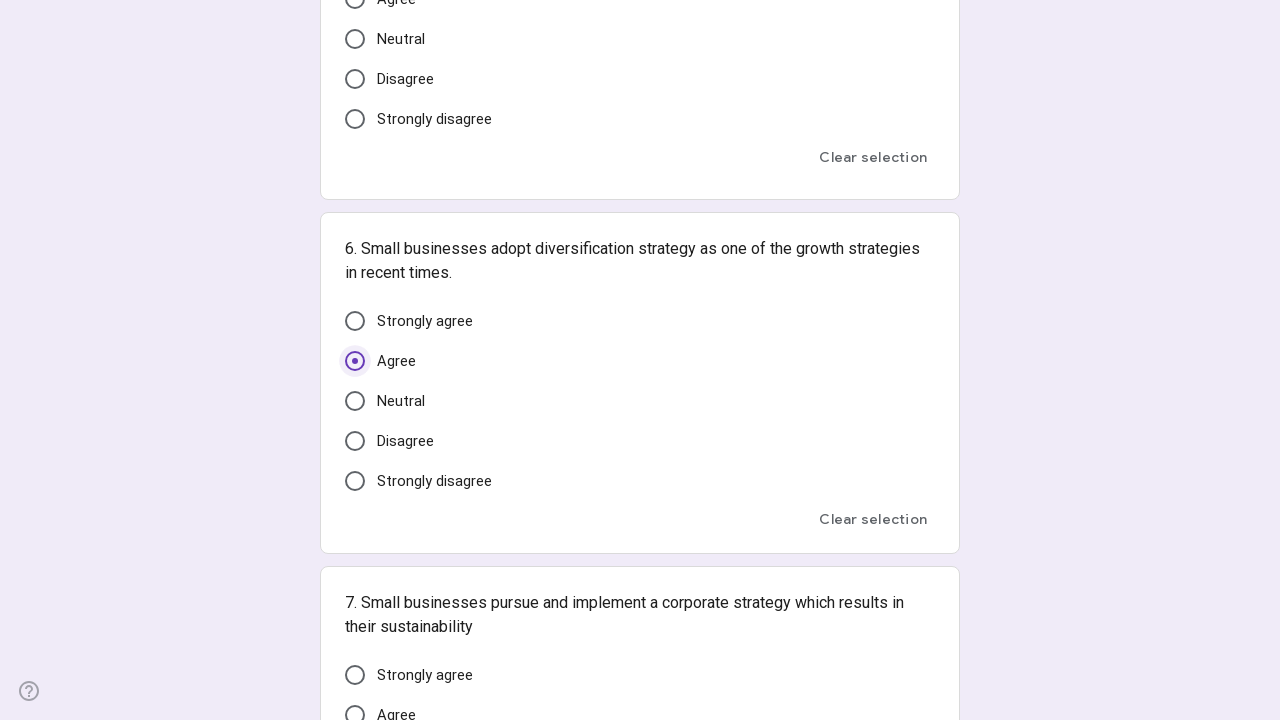

Waited for option selection to register
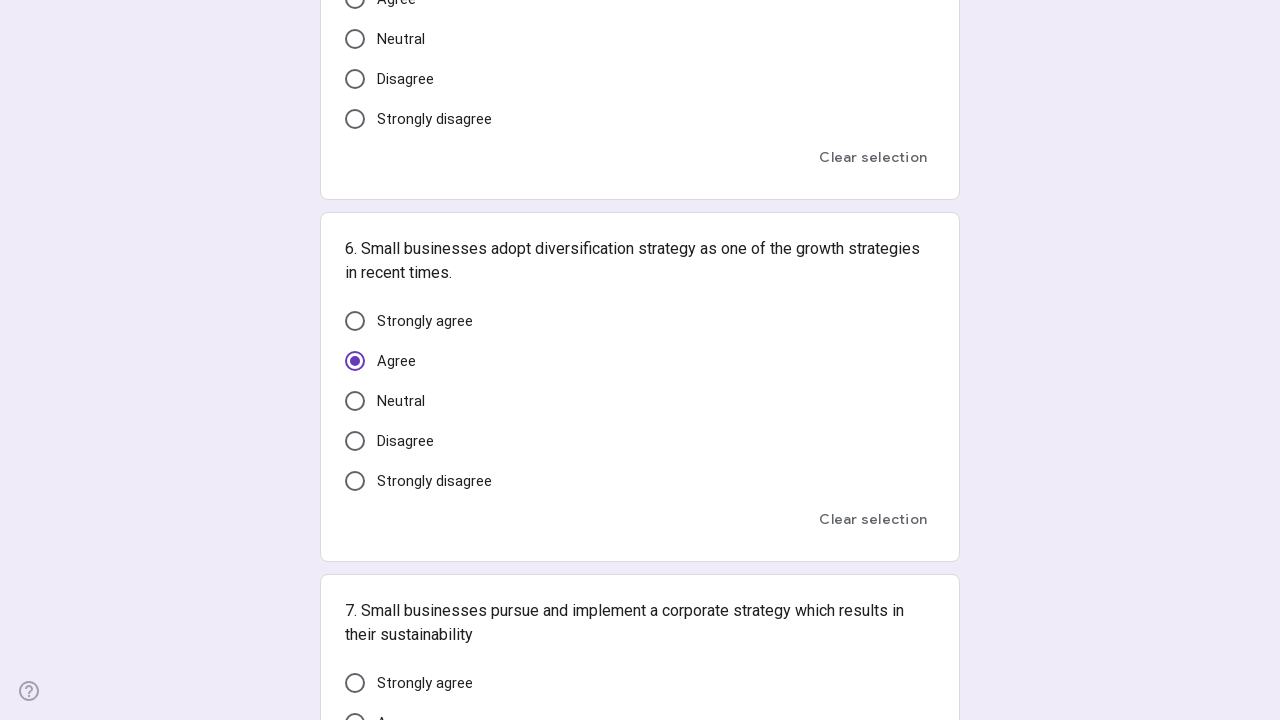

Retrieved all options for a question
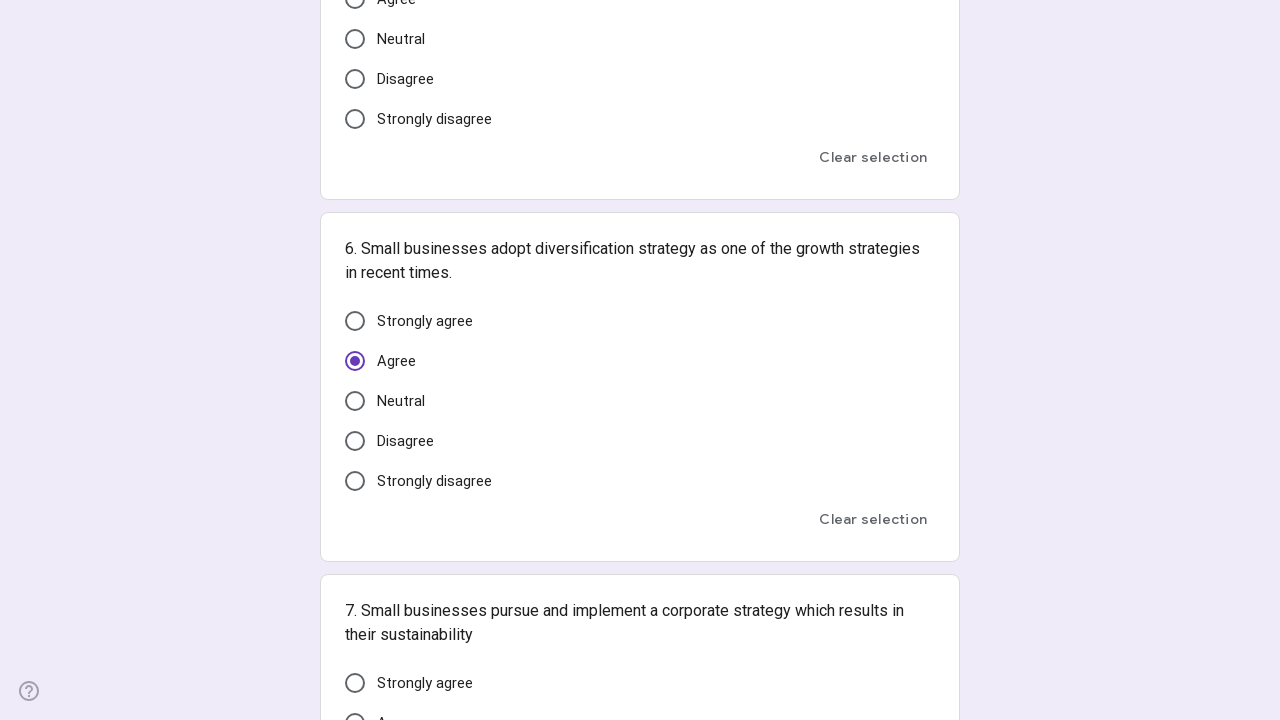

Randomly selected and clicked an option
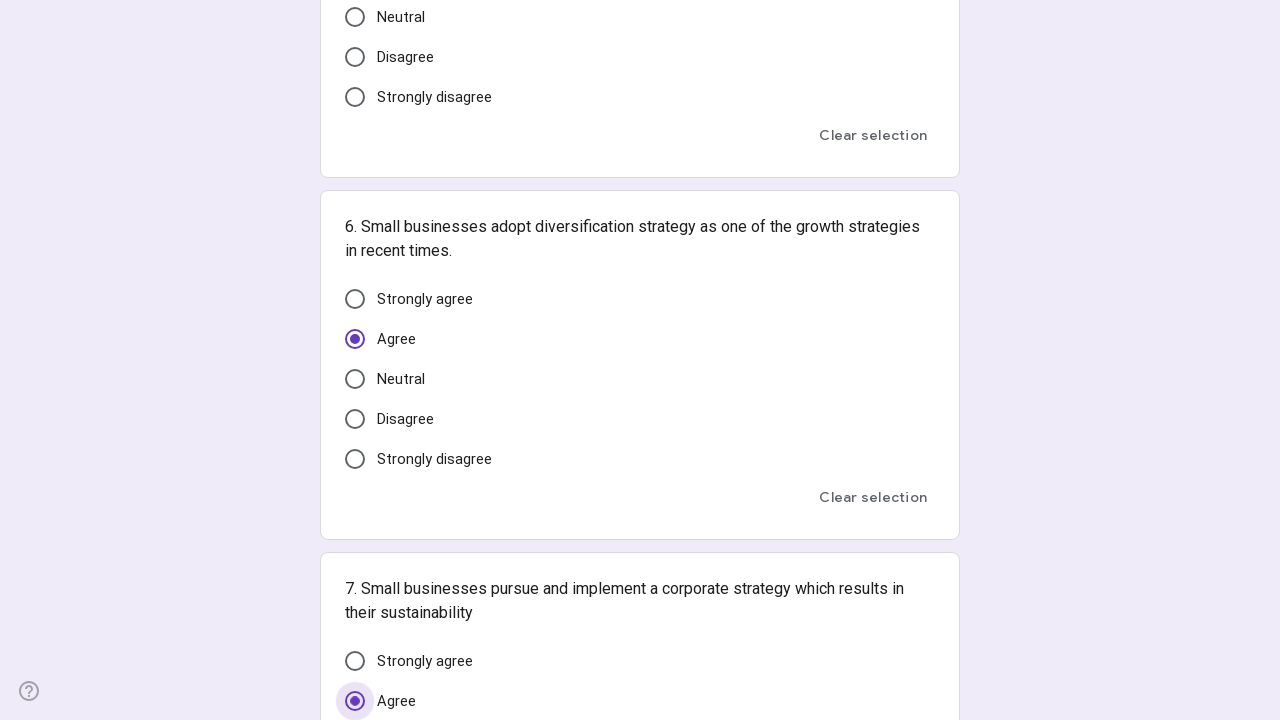

Waited for option selection to register
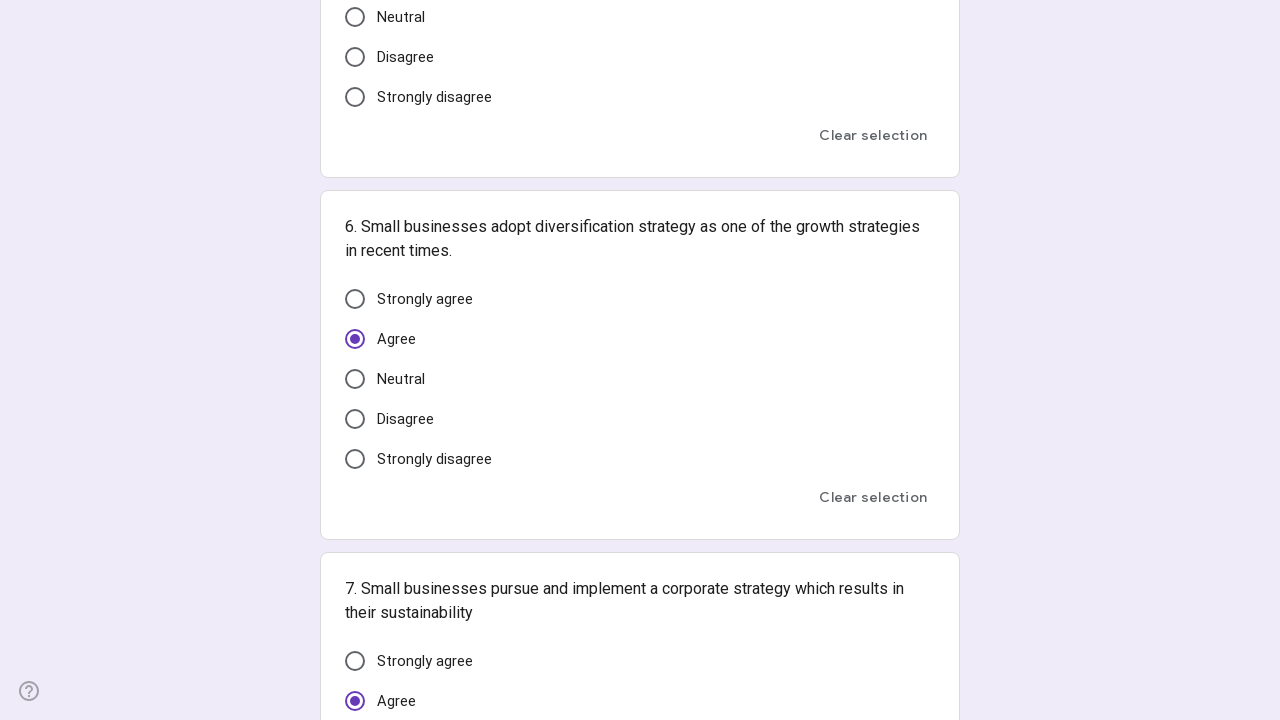

Retrieved all options for a question
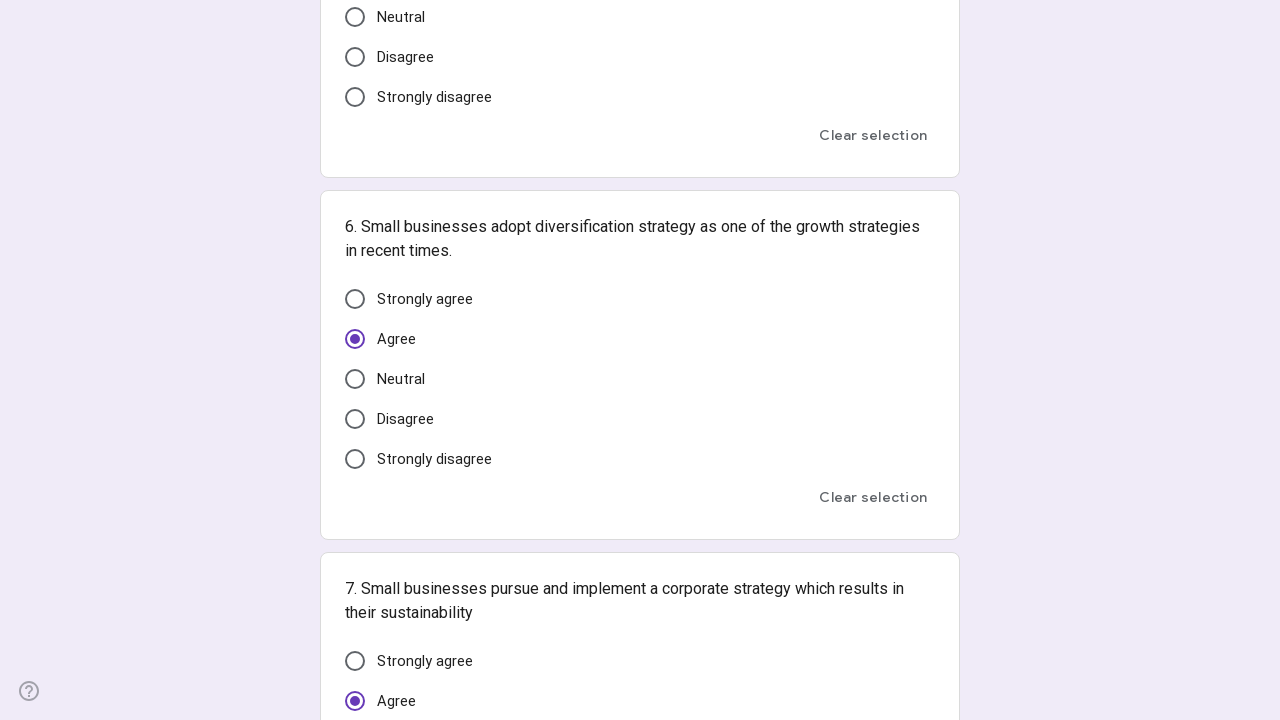

Randomly selected and clicked an option
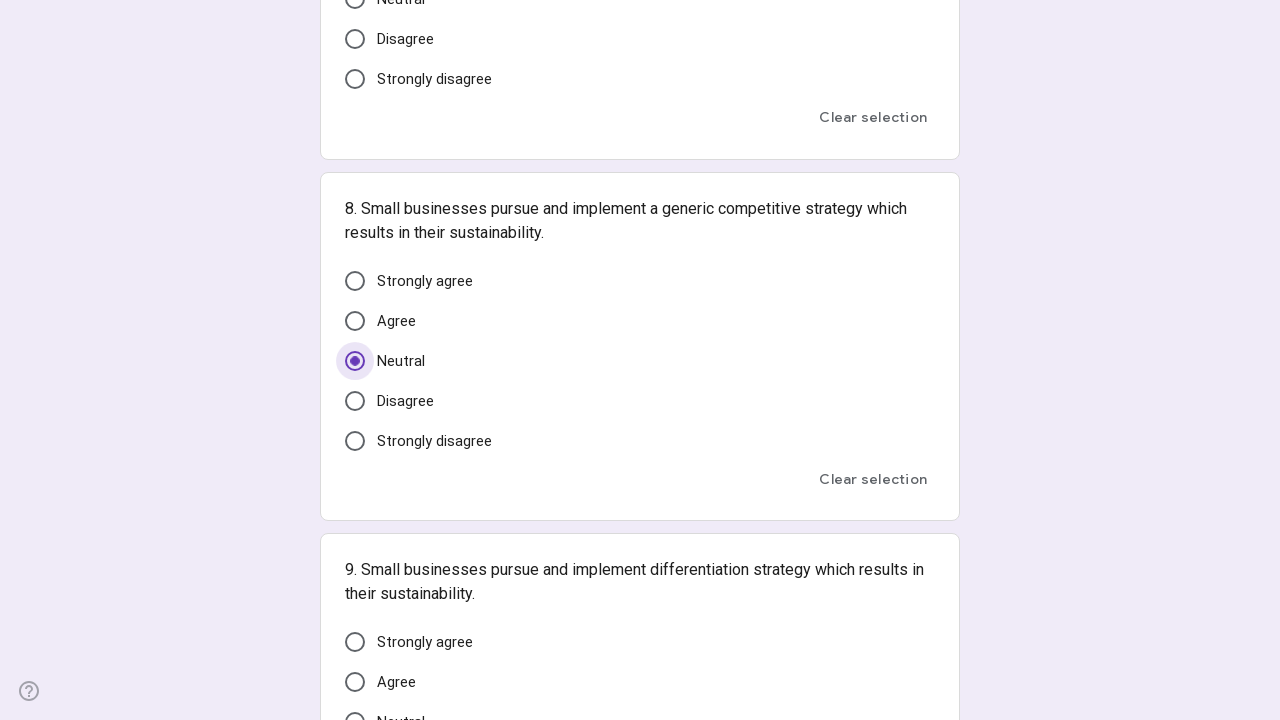

Waited for option selection to register
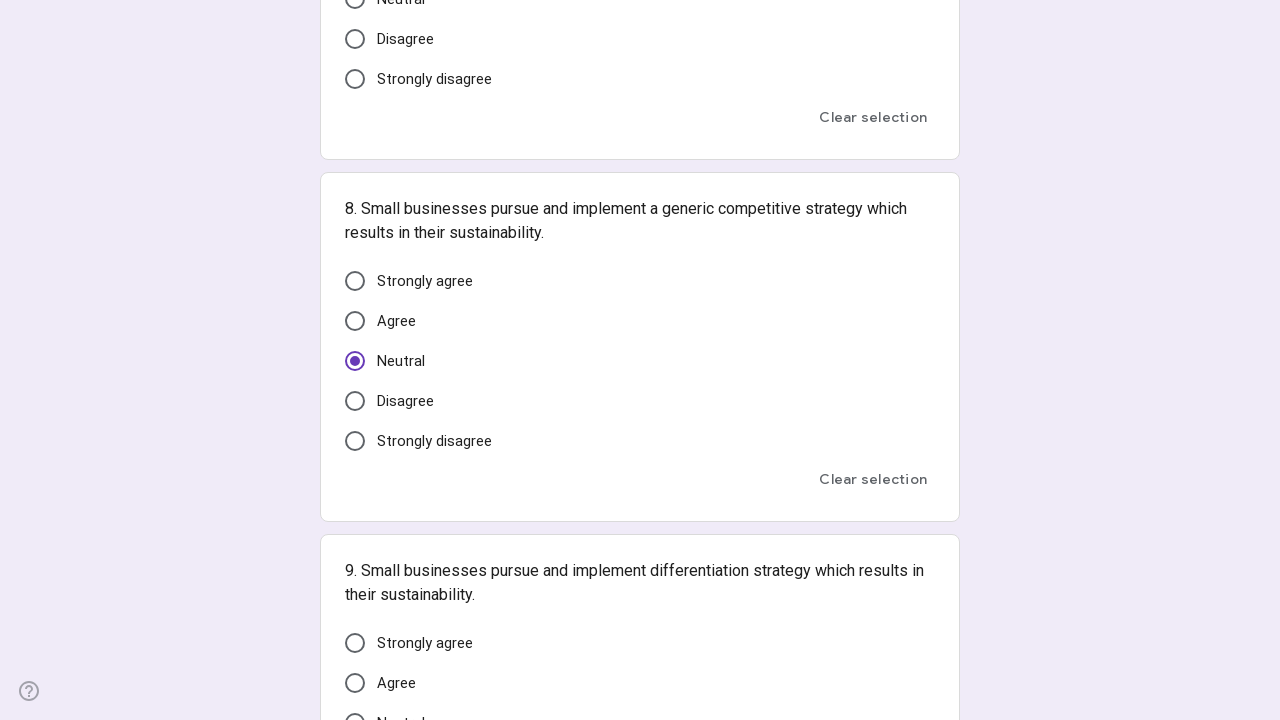

Retrieved all options for a question
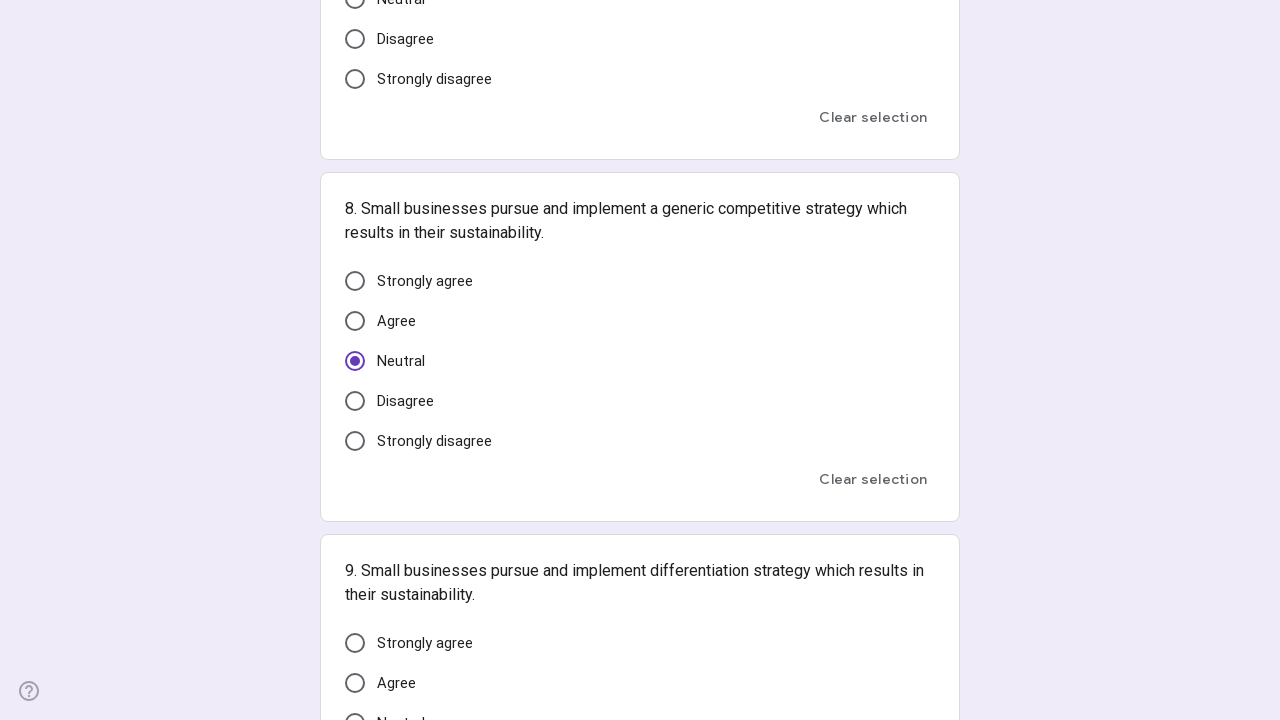

Randomly selected and clicked an option
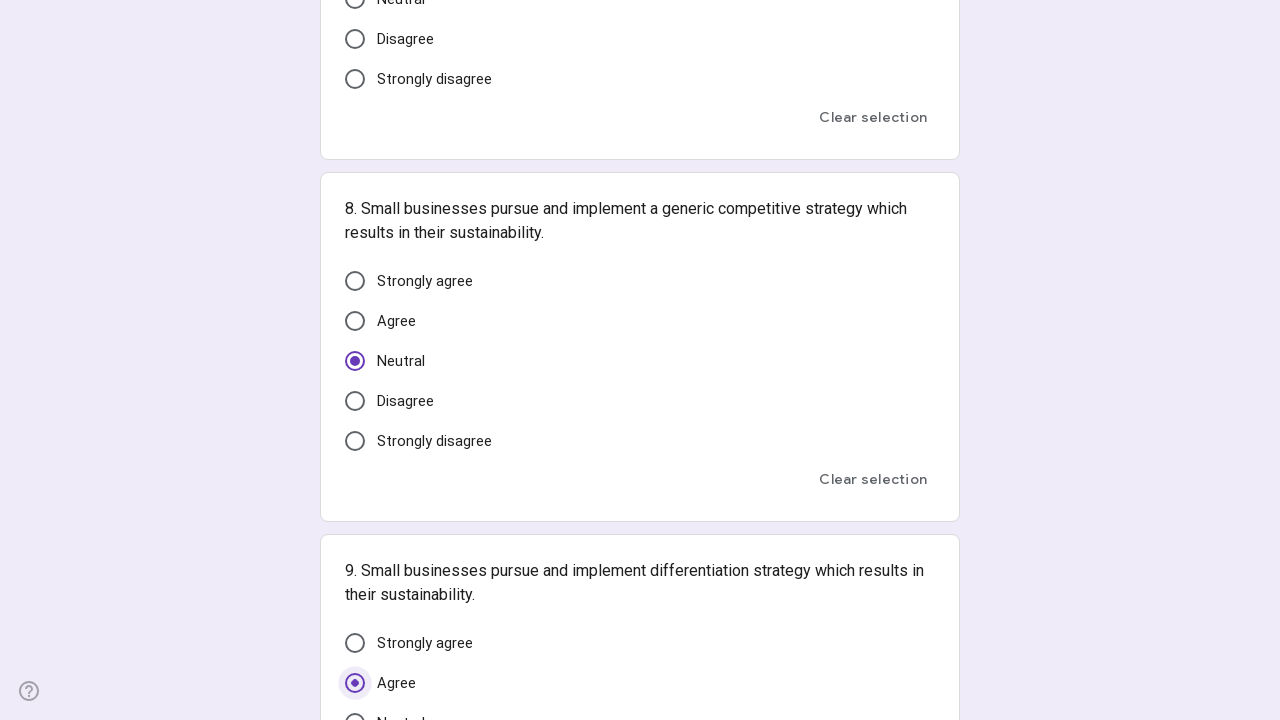

Waited for option selection to register
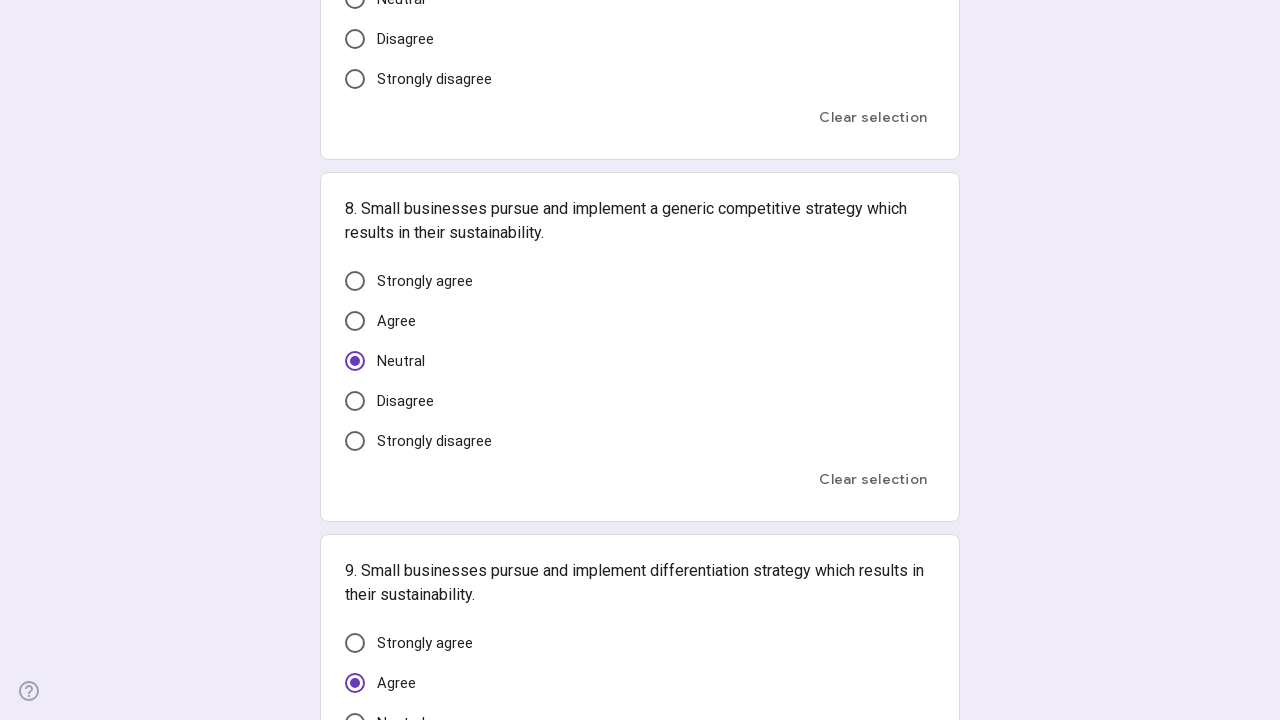

Clicked form submit button at (369, 557) on .lRwqcd .NPEfkd
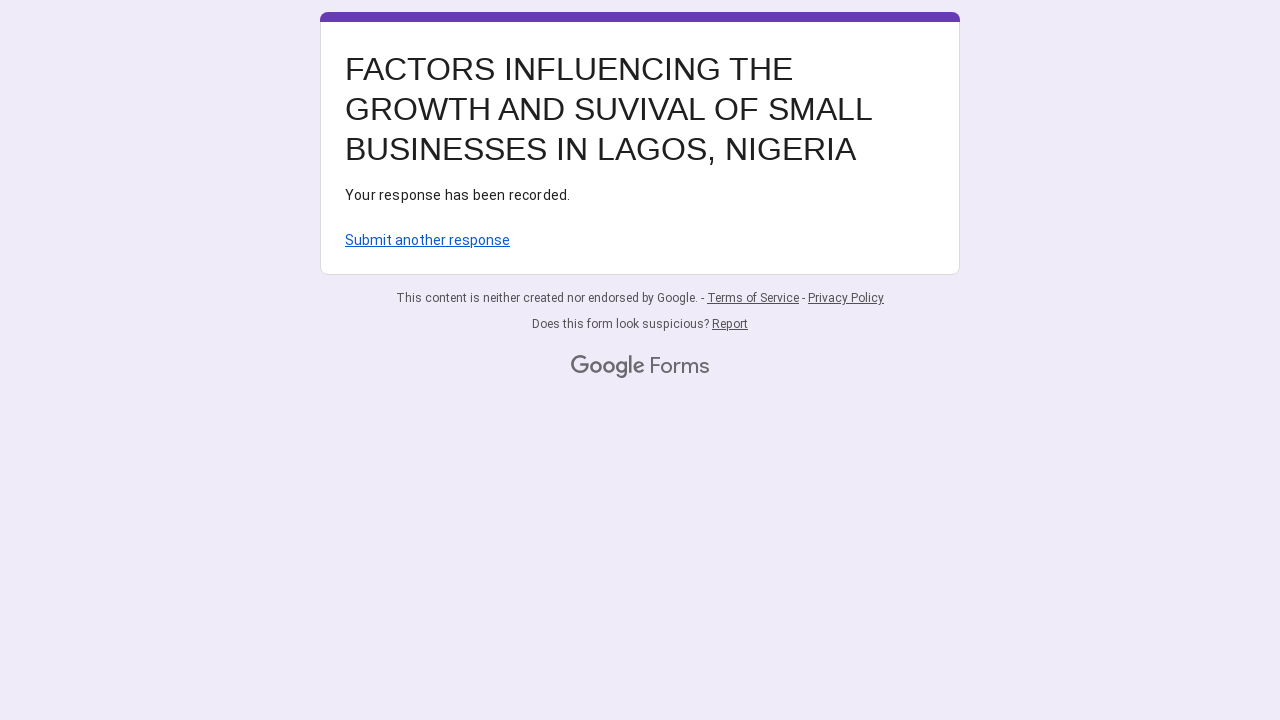

Waited for form submission to complete
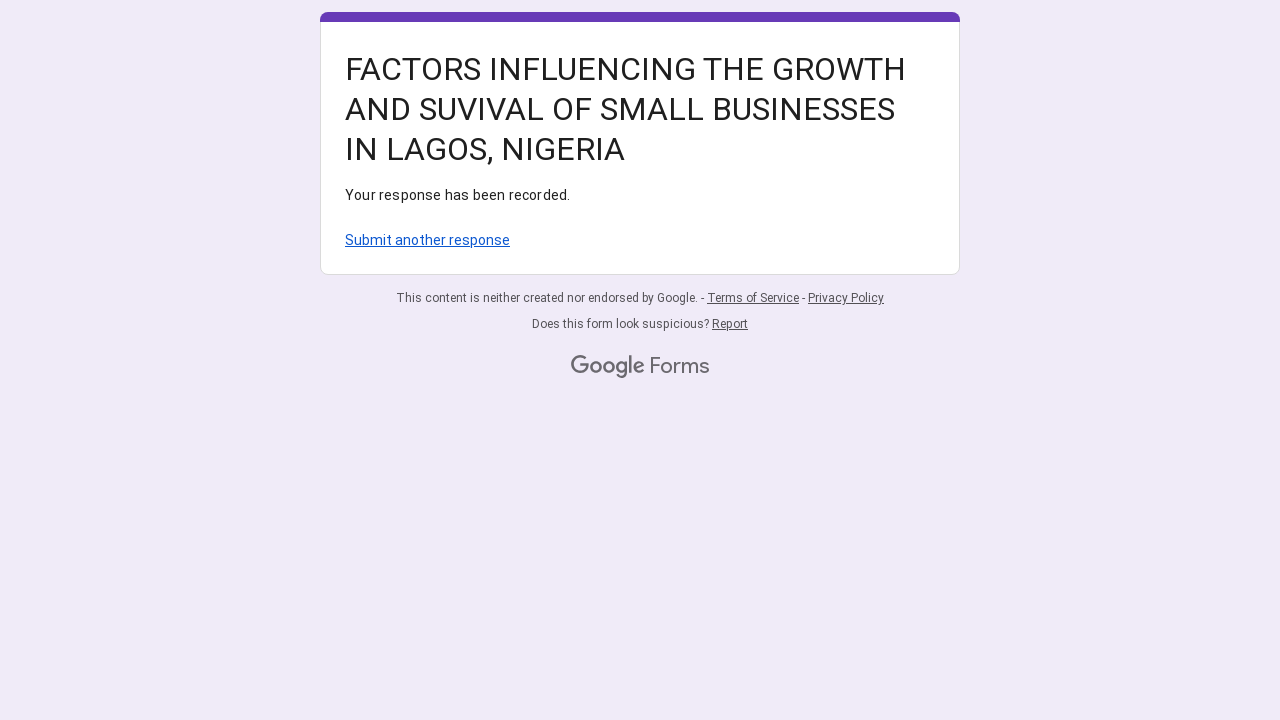

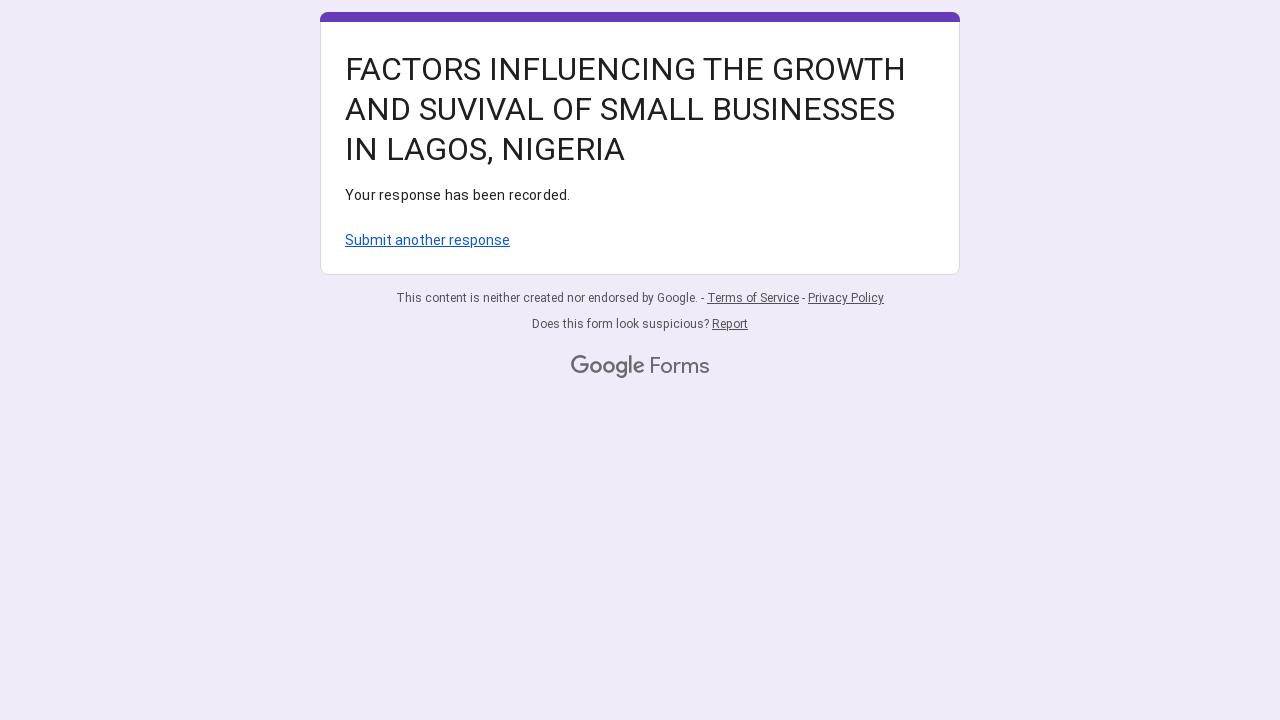